Fills all input fields in a large form with test data and submits the form

Starting URL: http://suninjuly.github.io/huge_form.html

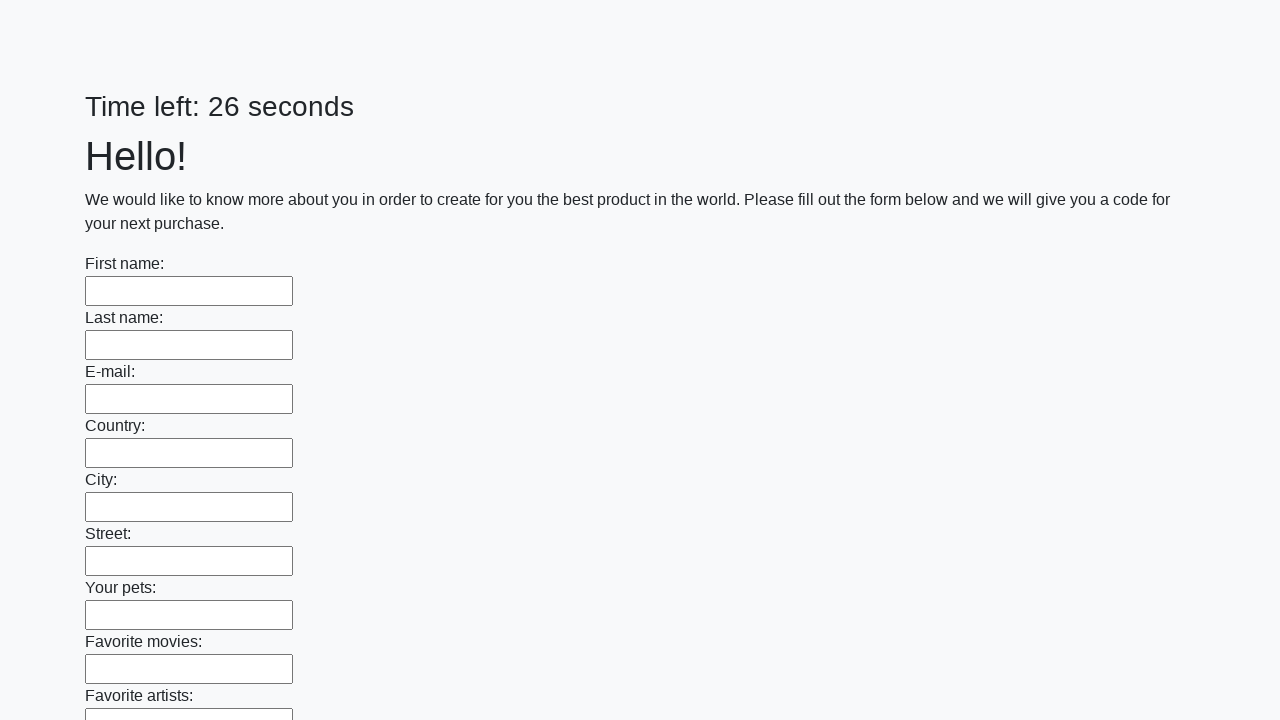

Located all input elements on the page
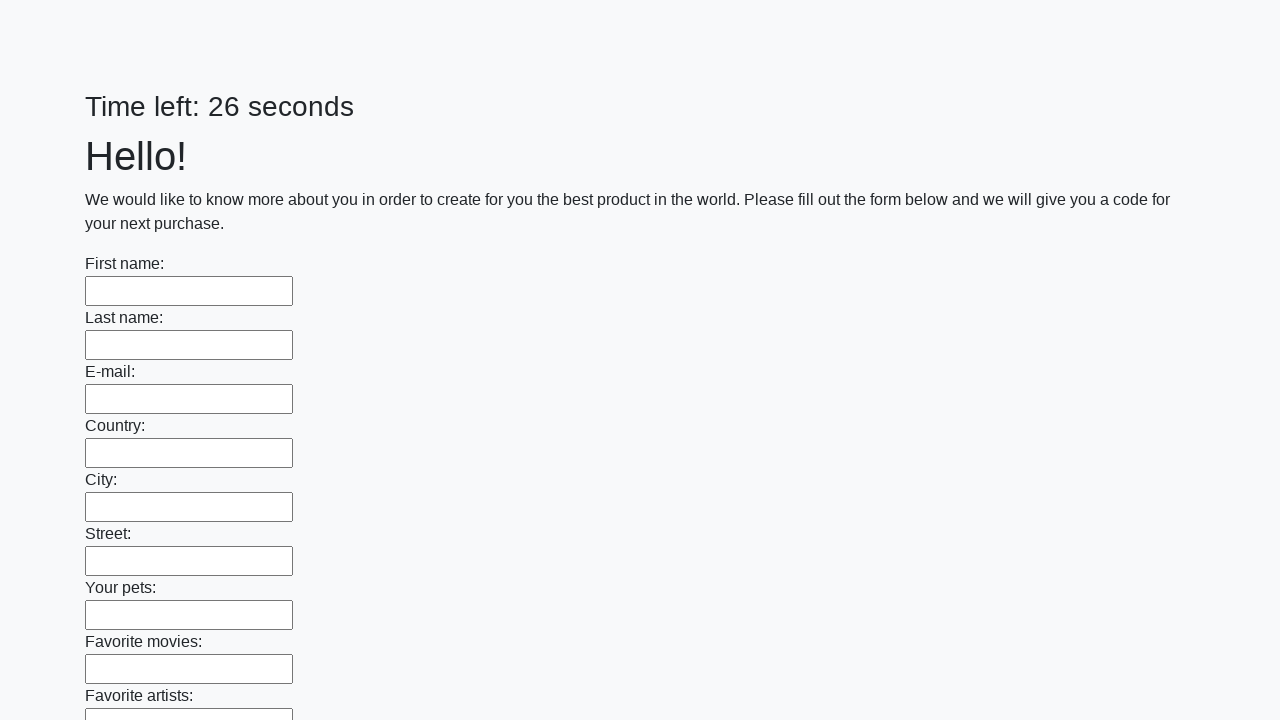

Filled an input field with test data on input >> nth=0
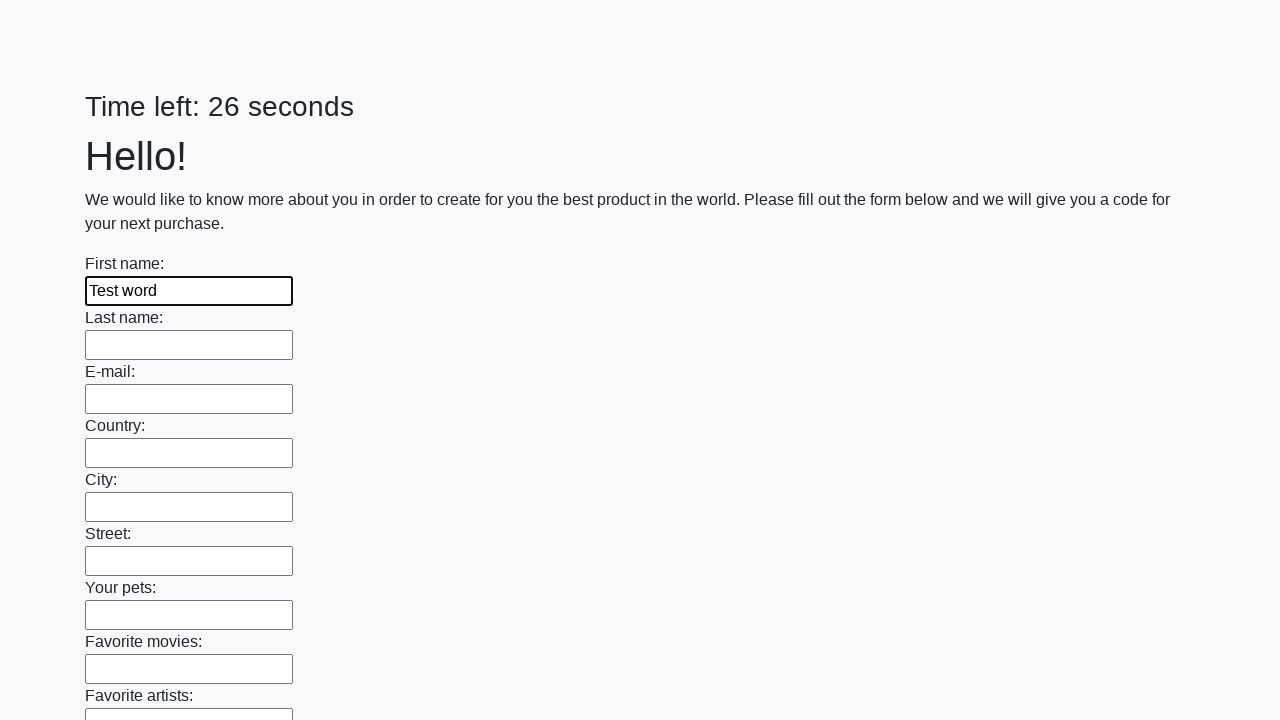

Filled an input field with test data on input >> nth=1
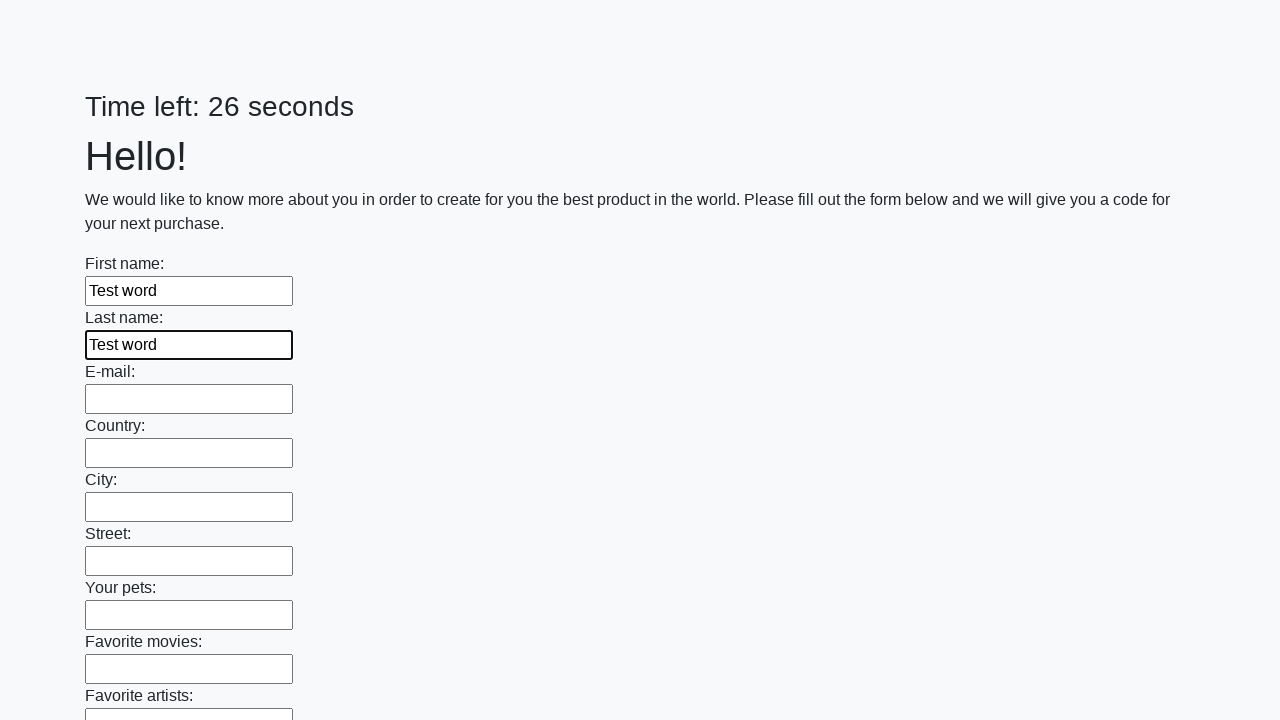

Filled an input field with test data on input >> nth=2
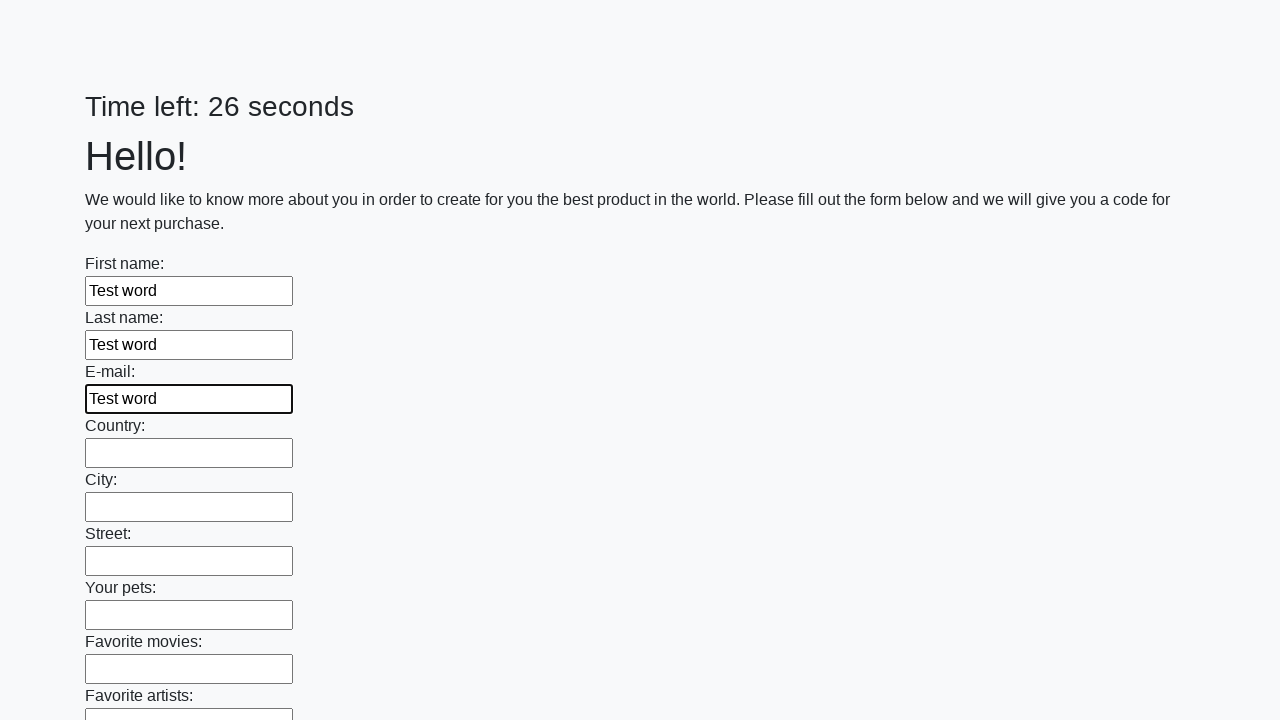

Filled an input field with test data on input >> nth=3
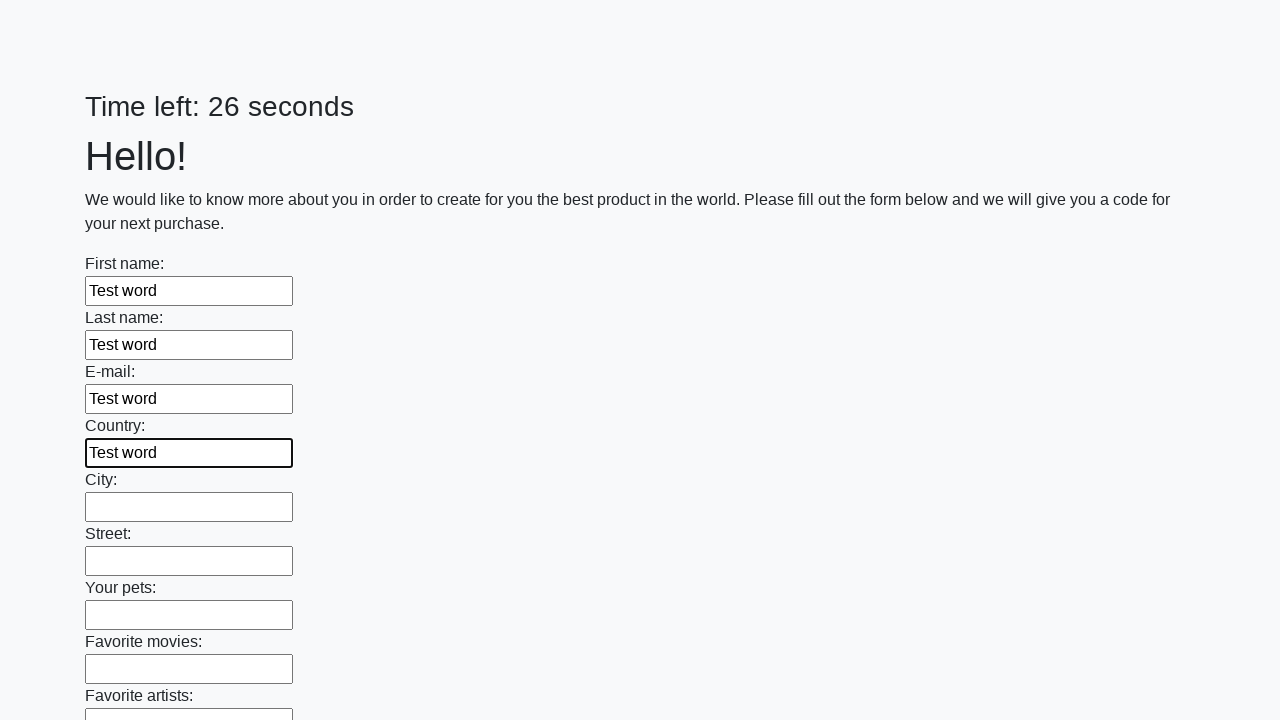

Filled an input field with test data on input >> nth=4
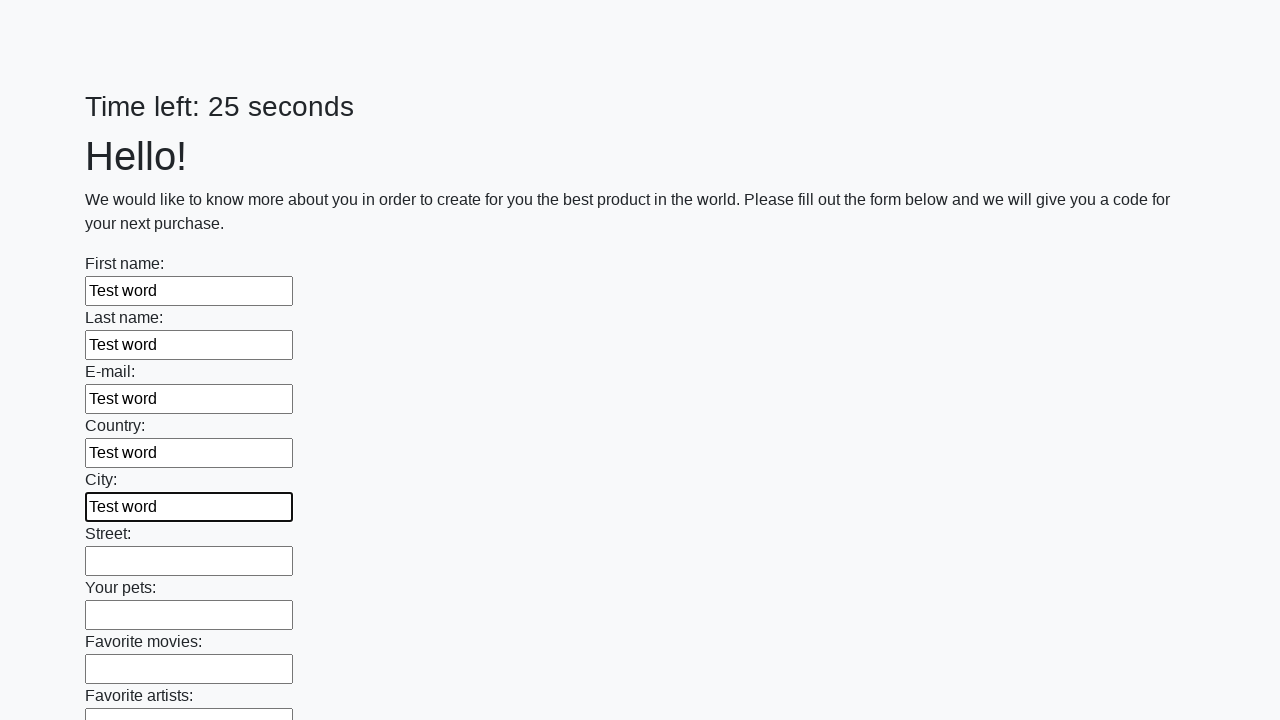

Filled an input field with test data on input >> nth=5
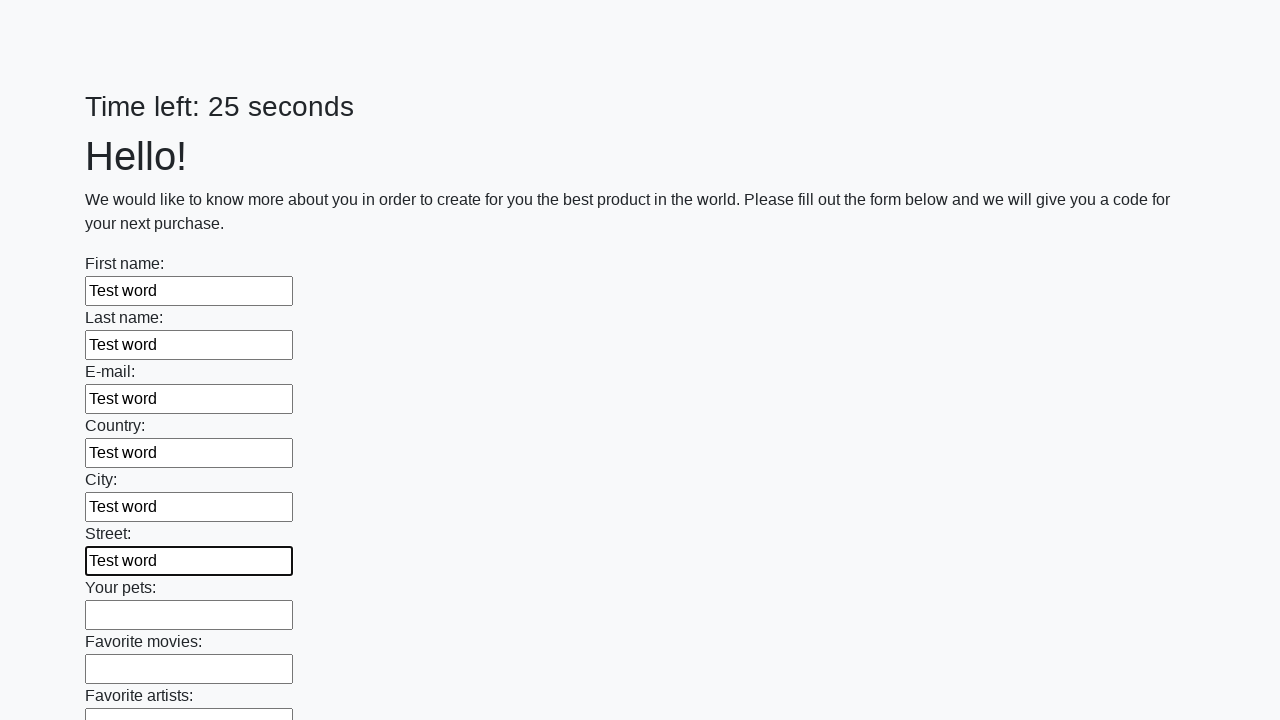

Filled an input field with test data on input >> nth=6
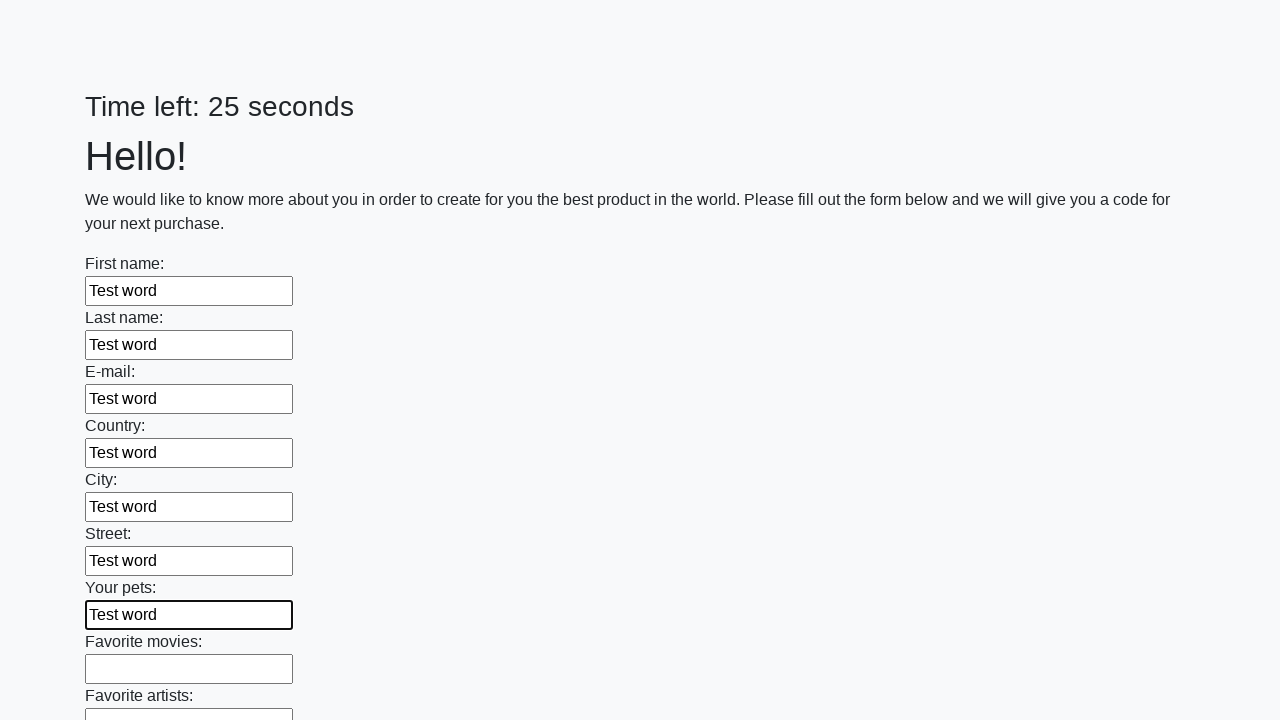

Filled an input field with test data on input >> nth=7
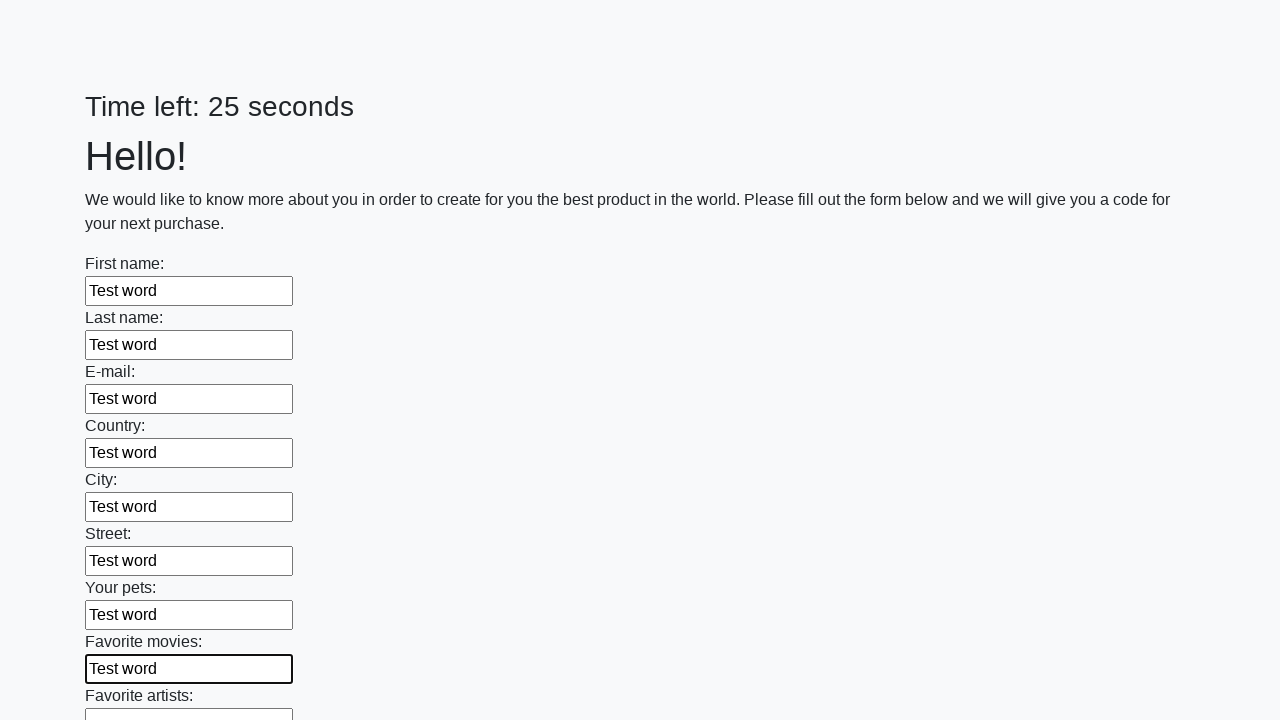

Filled an input field with test data on input >> nth=8
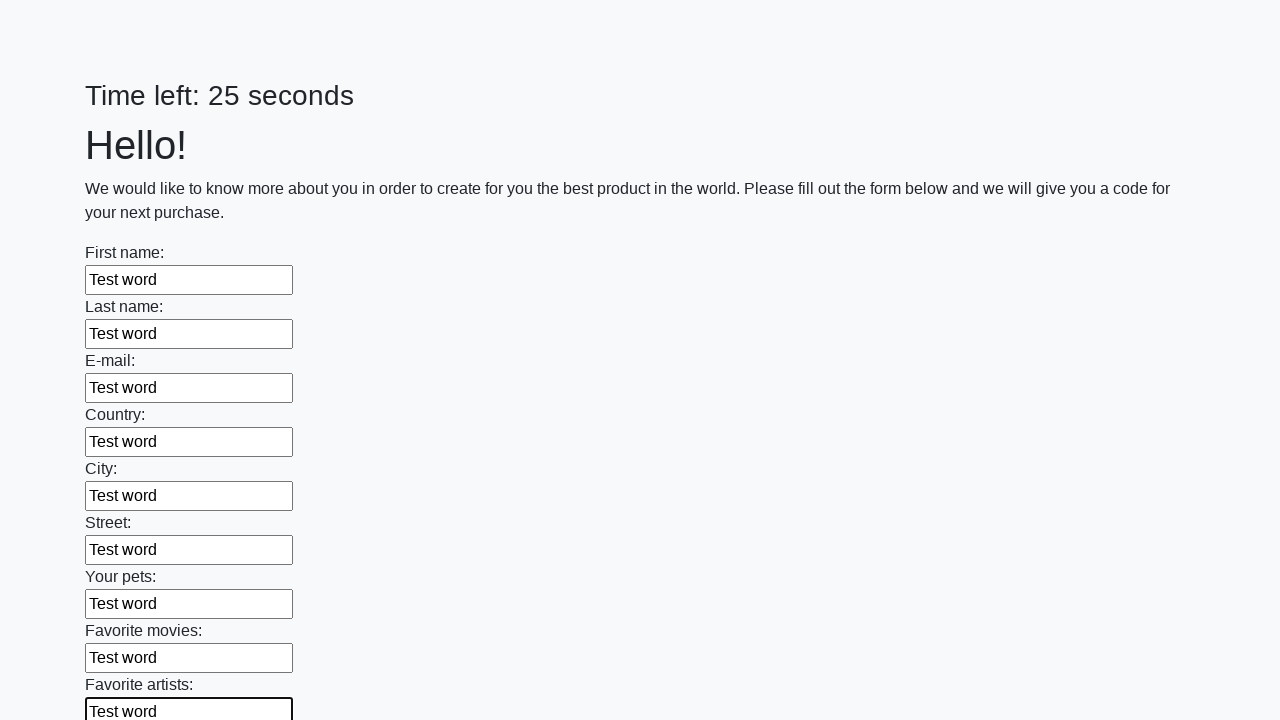

Filled an input field with test data on input >> nth=9
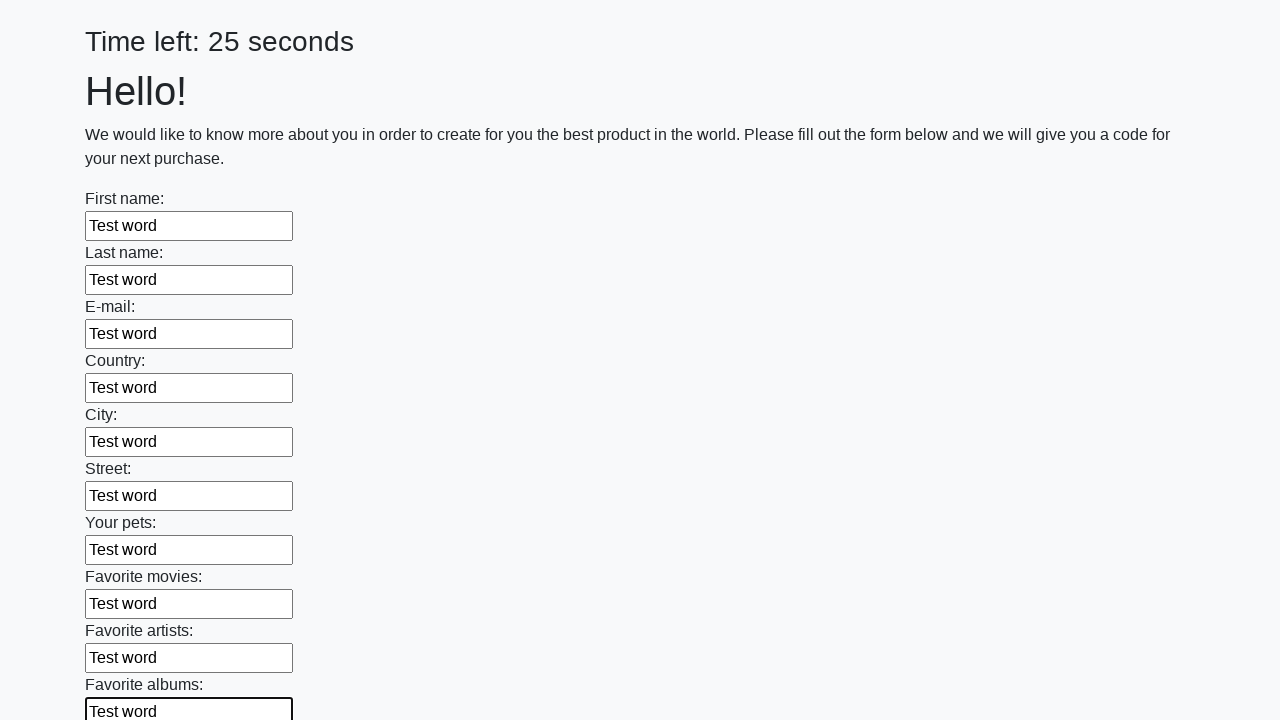

Filled an input field with test data on input >> nth=10
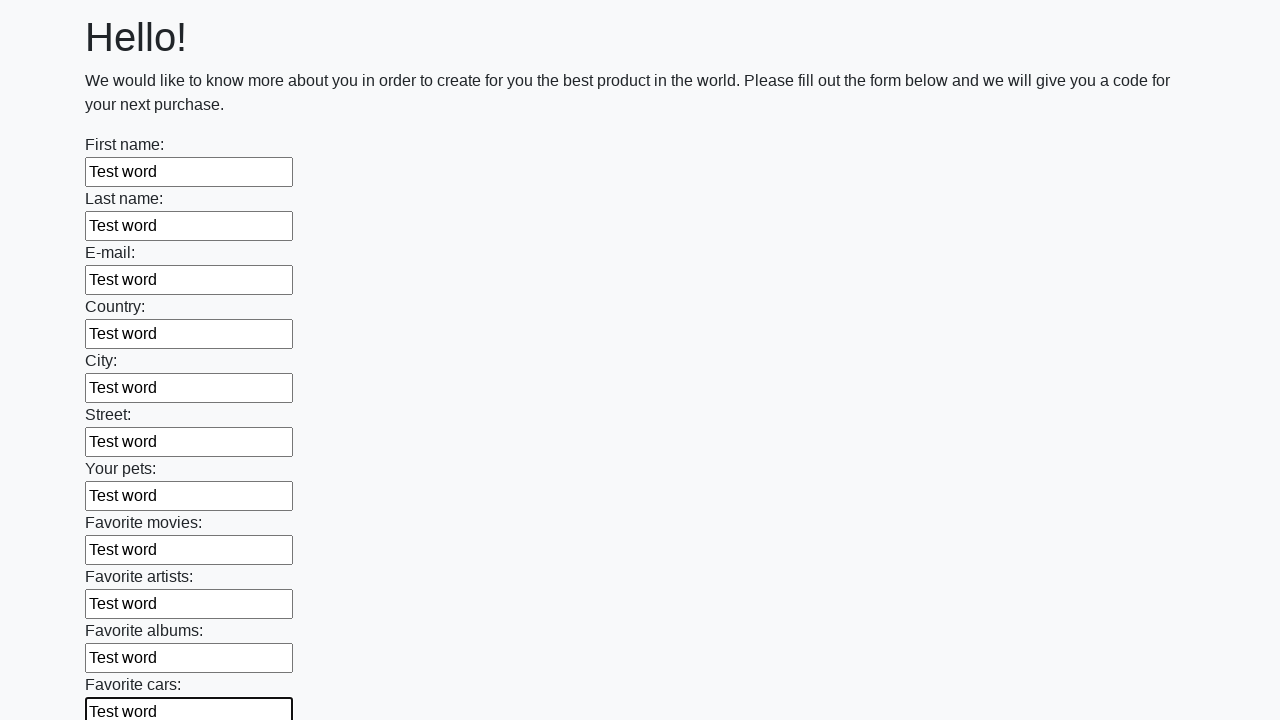

Filled an input field with test data on input >> nth=11
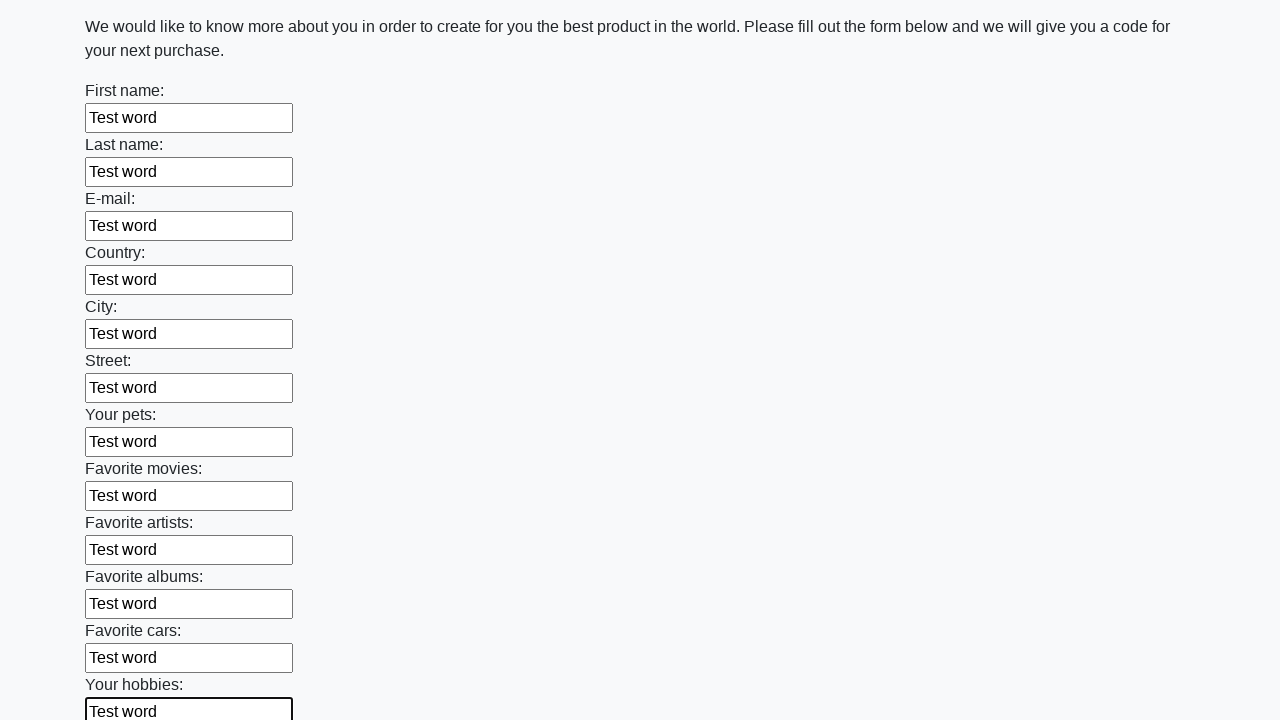

Filled an input field with test data on input >> nth=12
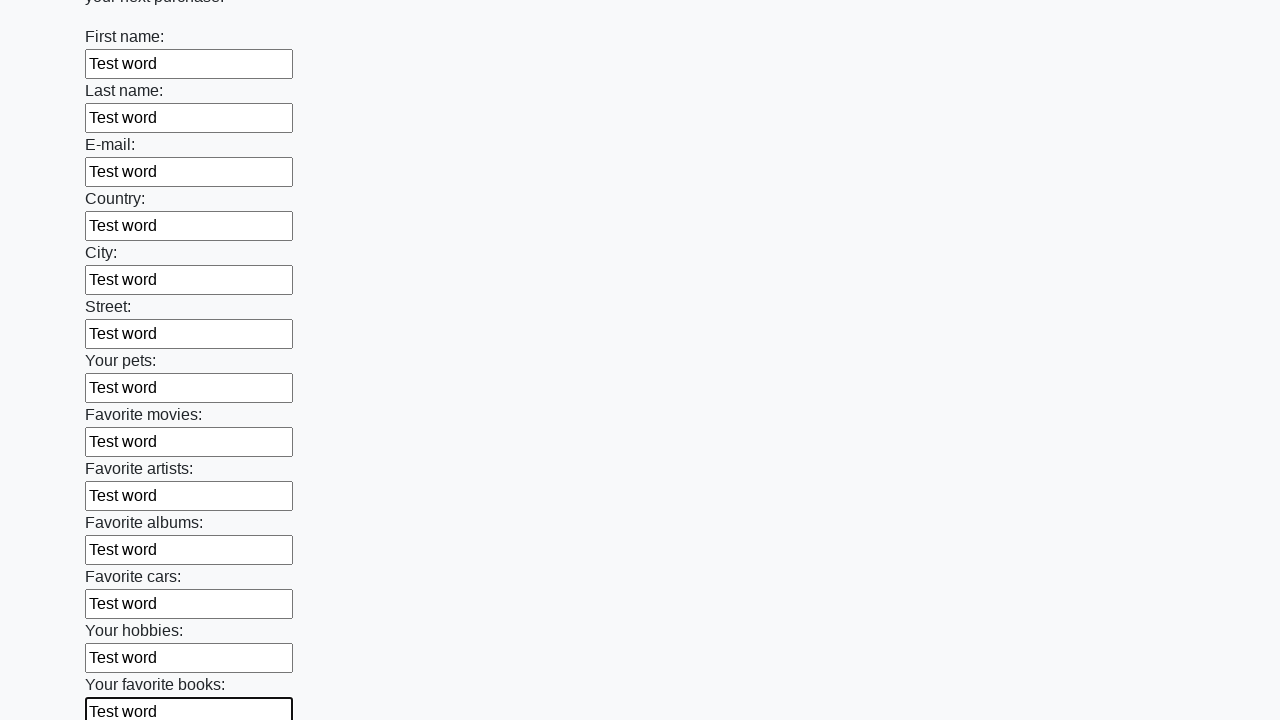

Filled an input field with test data on input >> nth=13
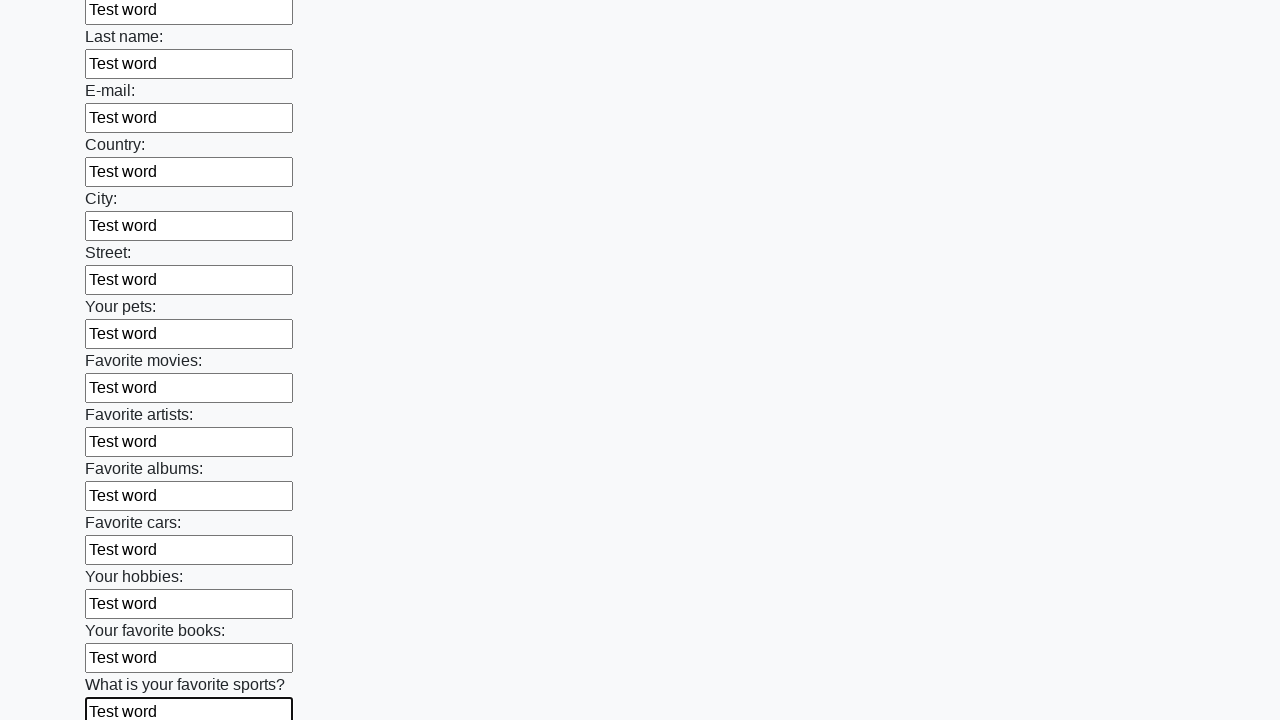

Filled an input field with test data on input >> nth=14
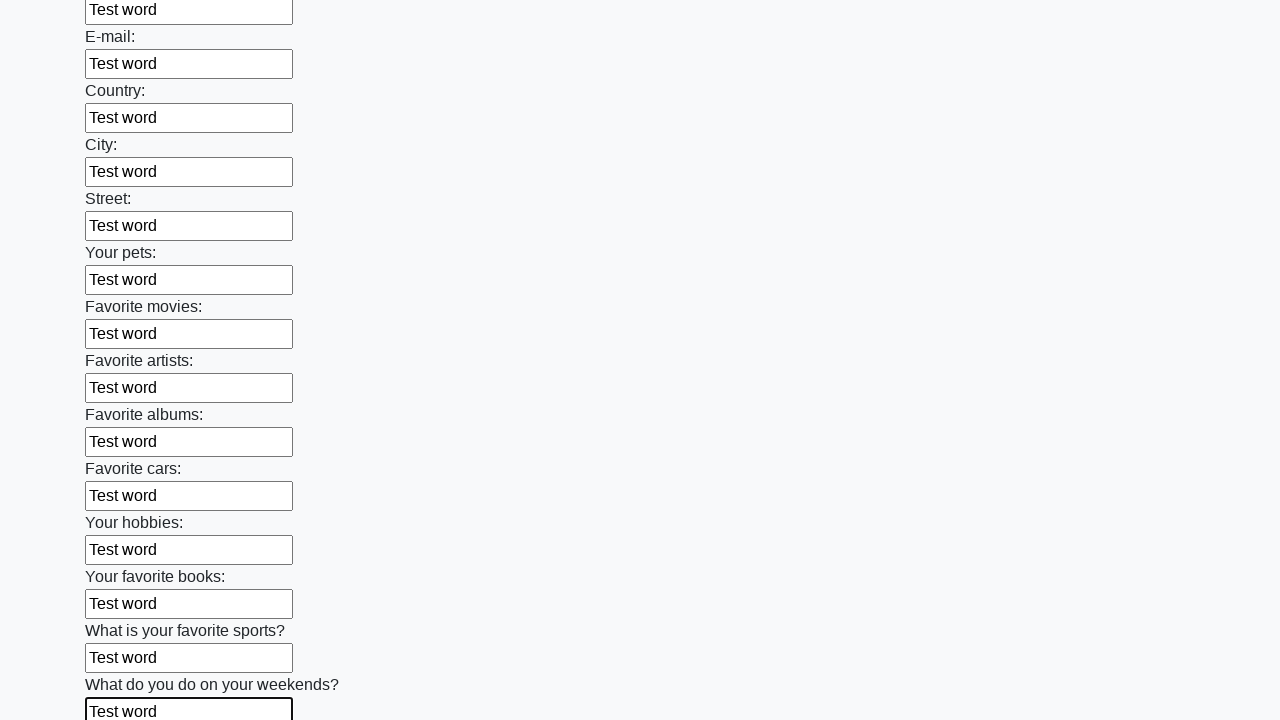

Filled an input field with test data on input >> nth=15
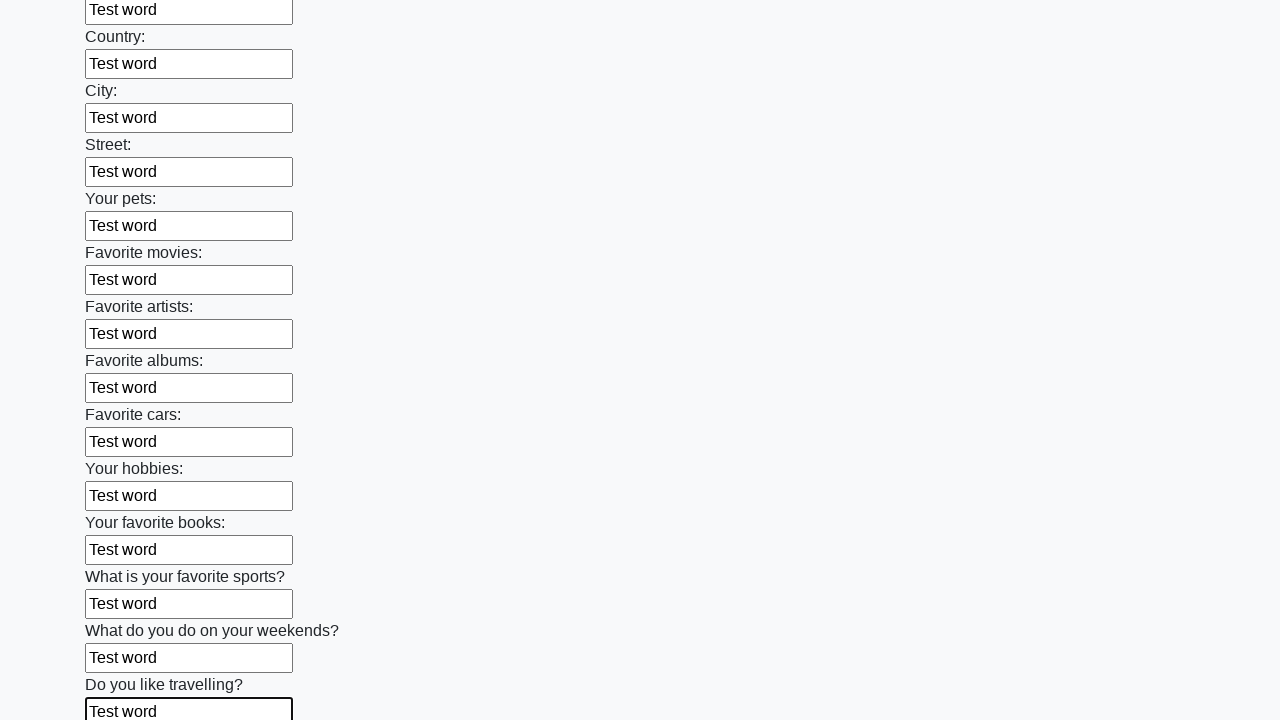

Filled an input field with test data on input >> nth=16
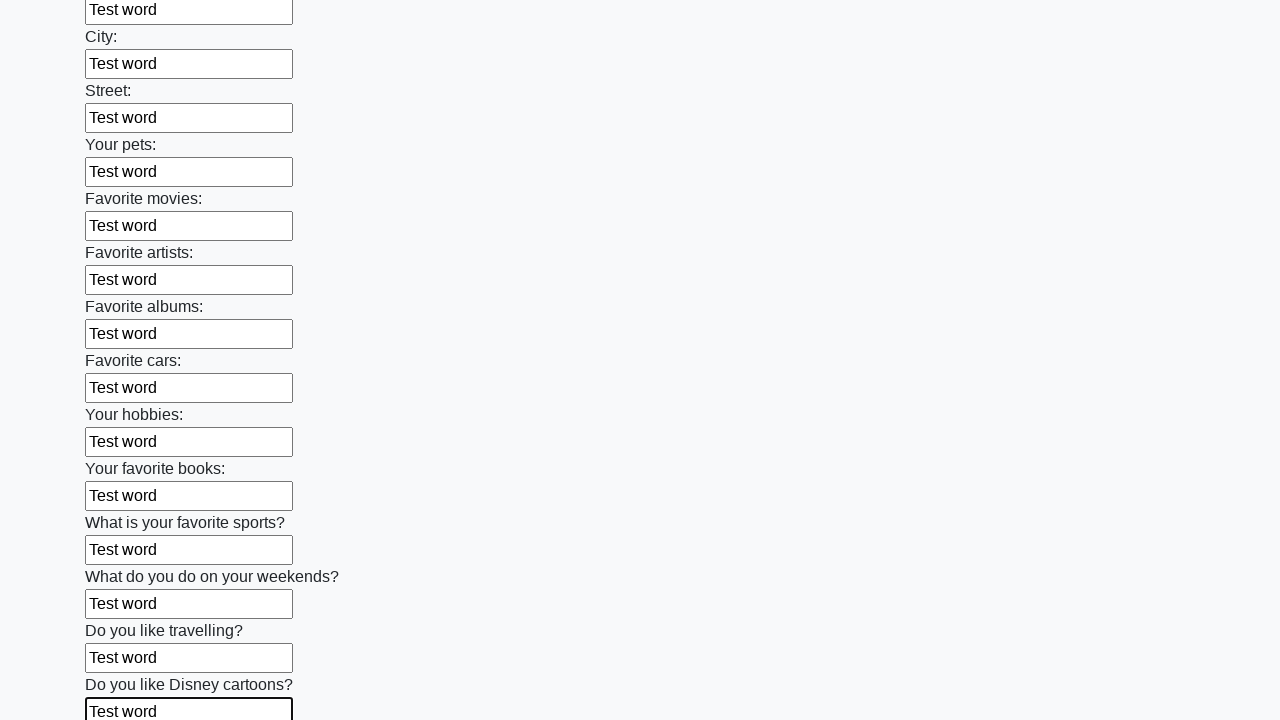

Filled an input field with test data on input >> nth=17
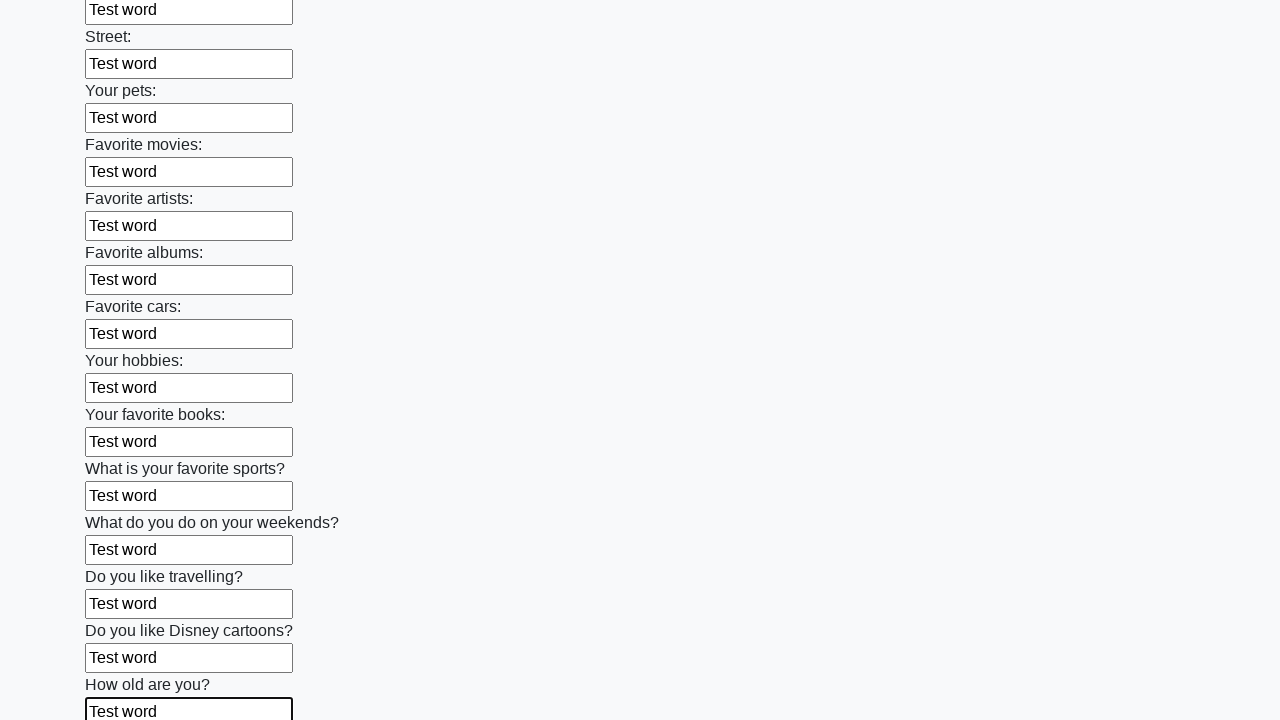

Filled an input field with test data on input >> nth=18
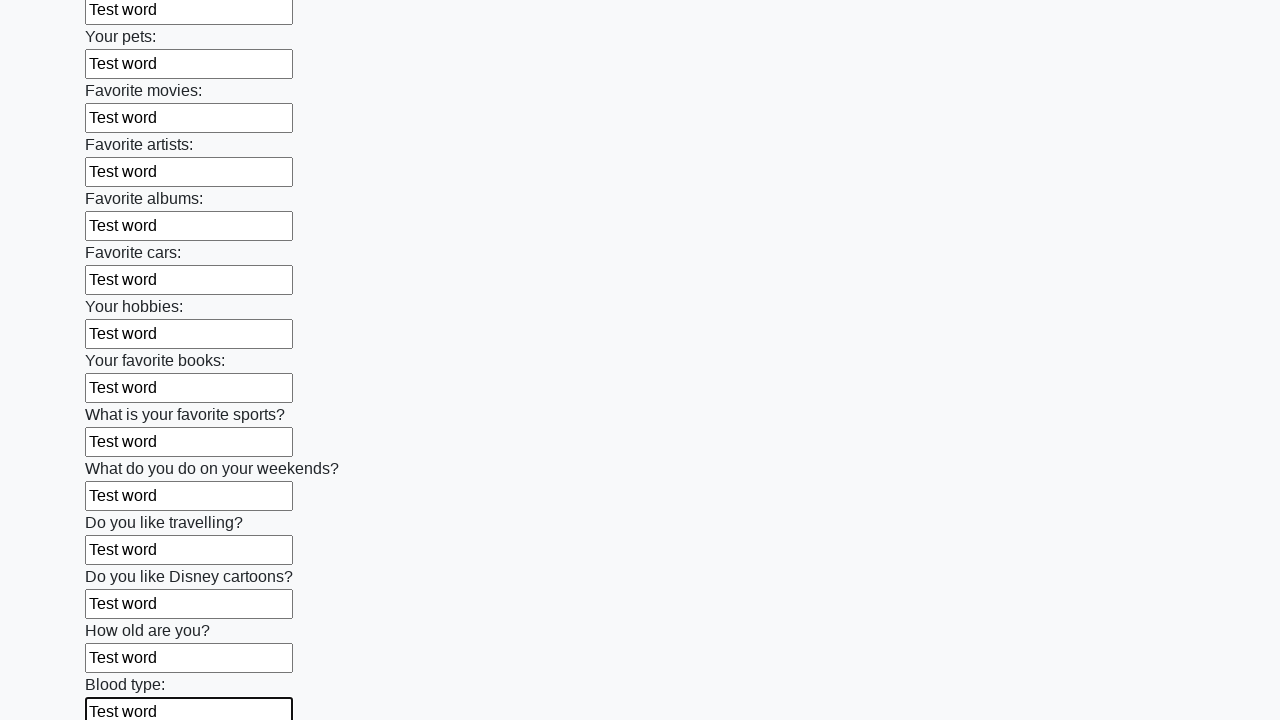

Filled an input field with test data on input >> nth=19
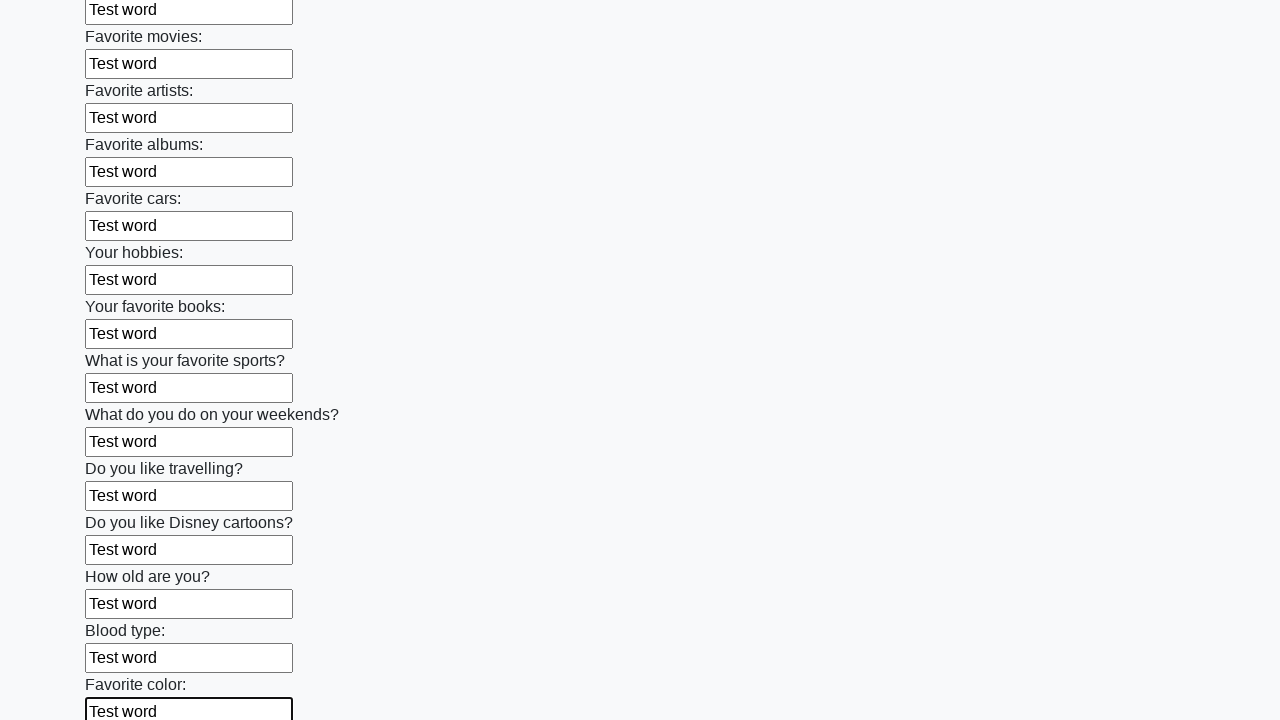

Filled an input field with test data on input >> nth=20
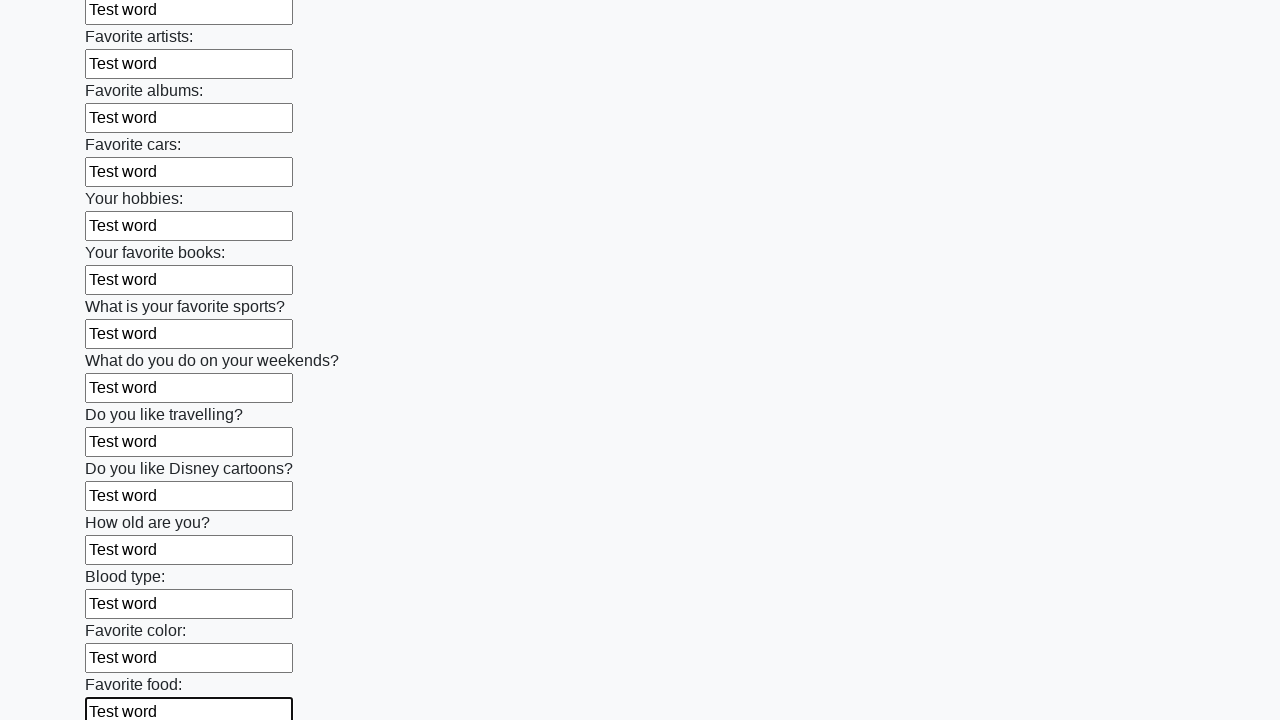

Filled an input field with test data on input >> nth=21
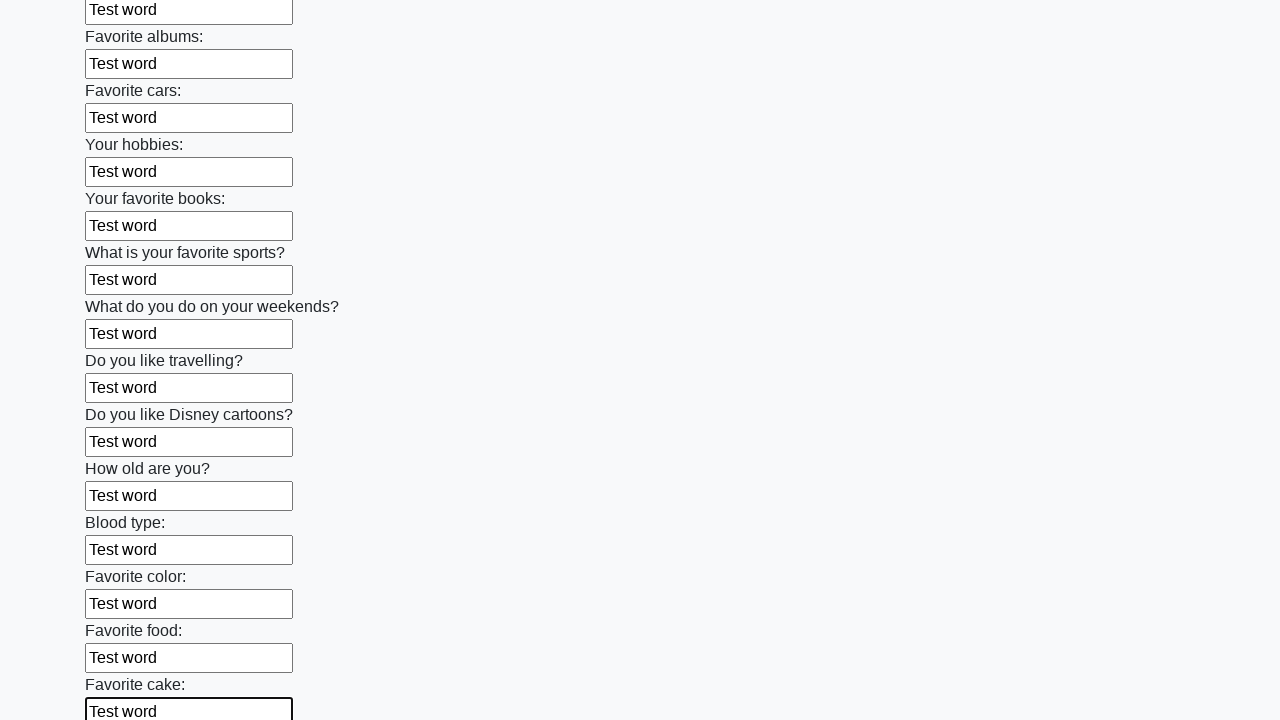

Filled an input field with test data on input >> nth=22
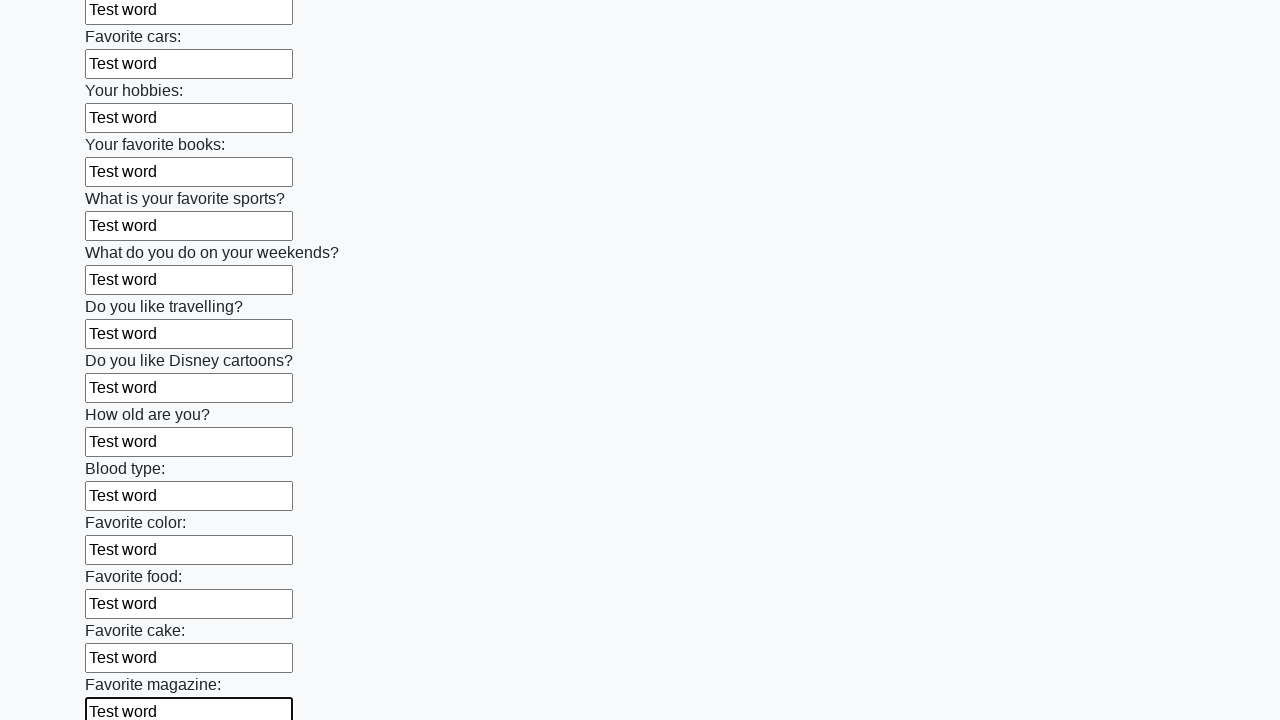

Filled an input field with test data on input >> nth=23
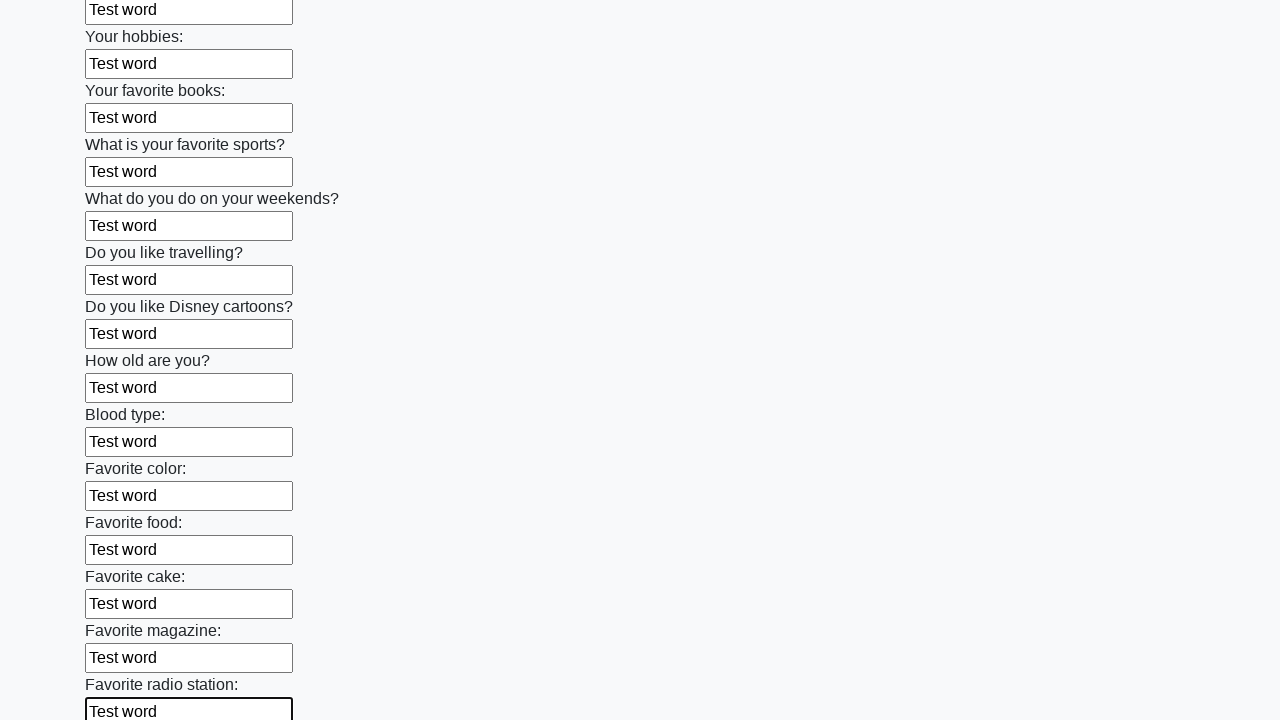

Filled an input field with test data on input >> nth=24
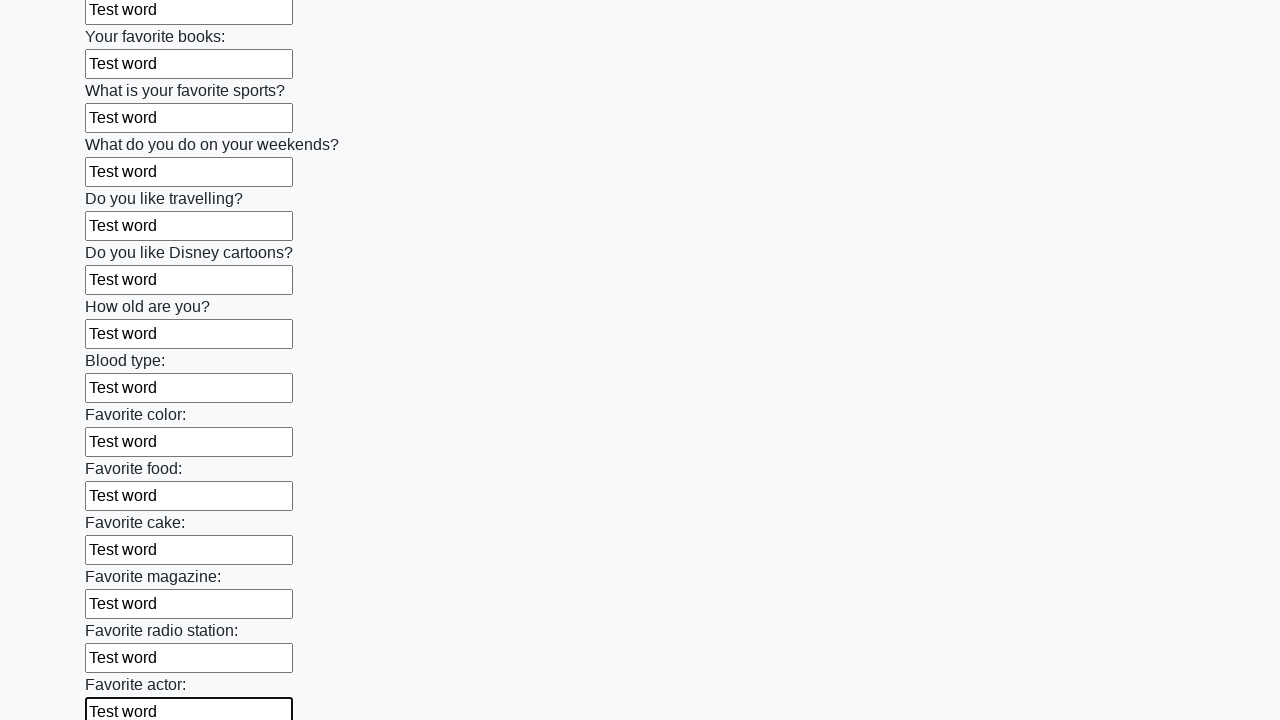

Filled an input field with test data on input >> nth=25
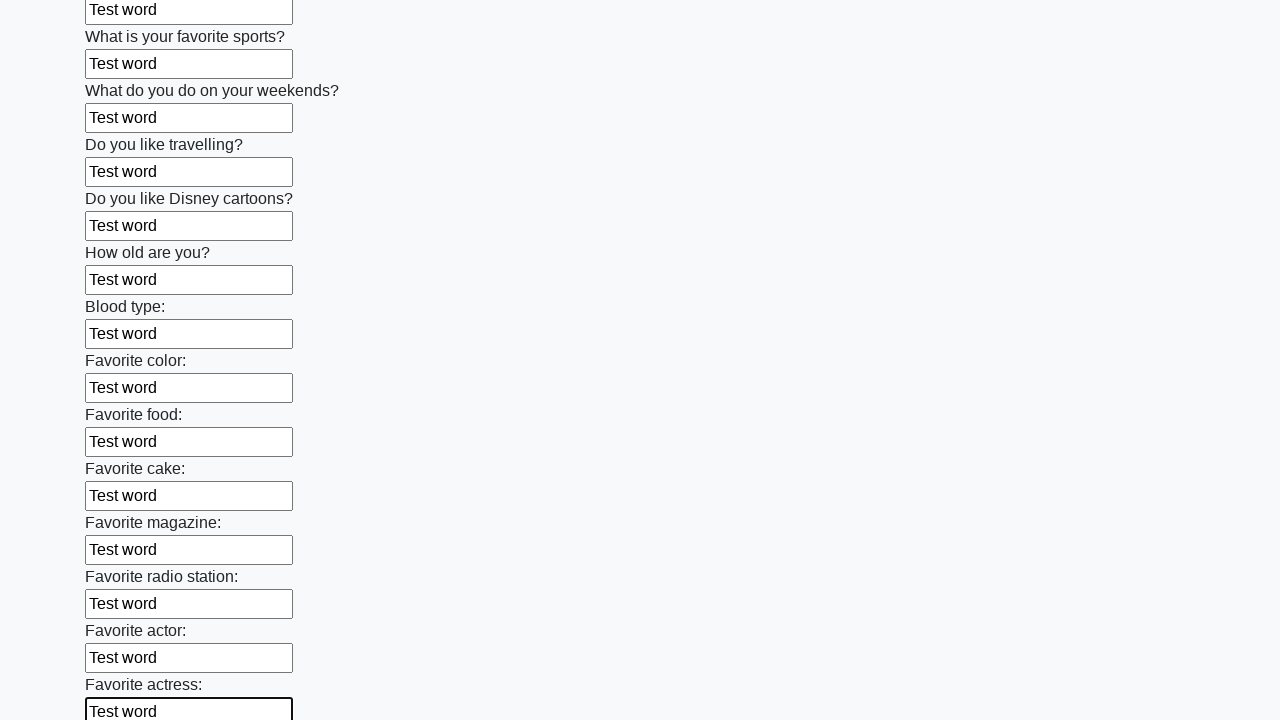

Filled an input field with test data on input >> nth=26
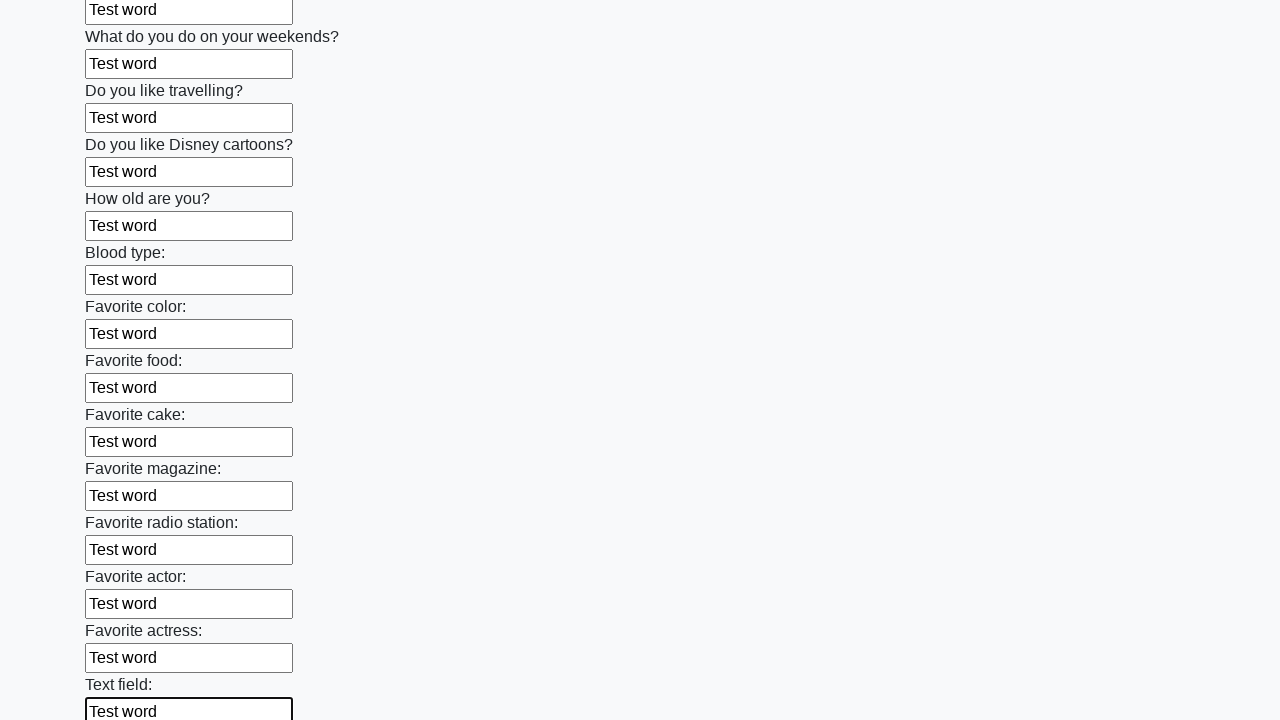

Filled an input field with test data on input >> nth=27
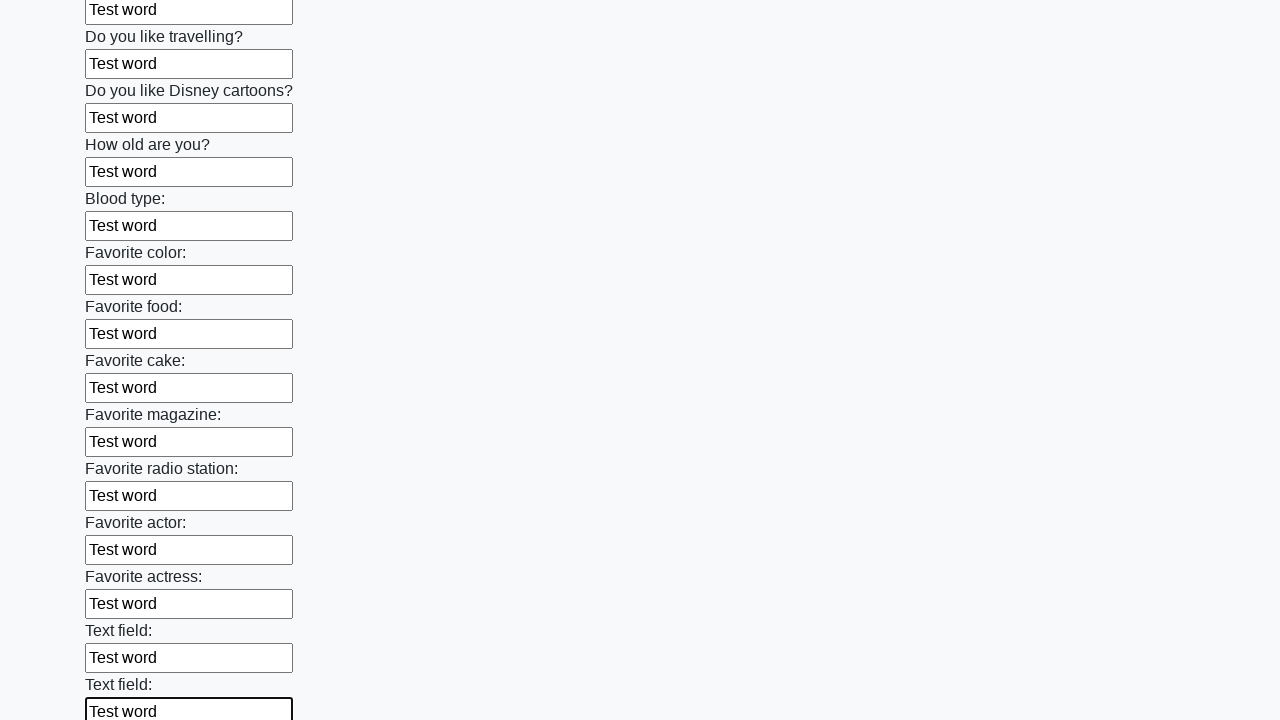

Filled an input field with test data on input >> nth=28
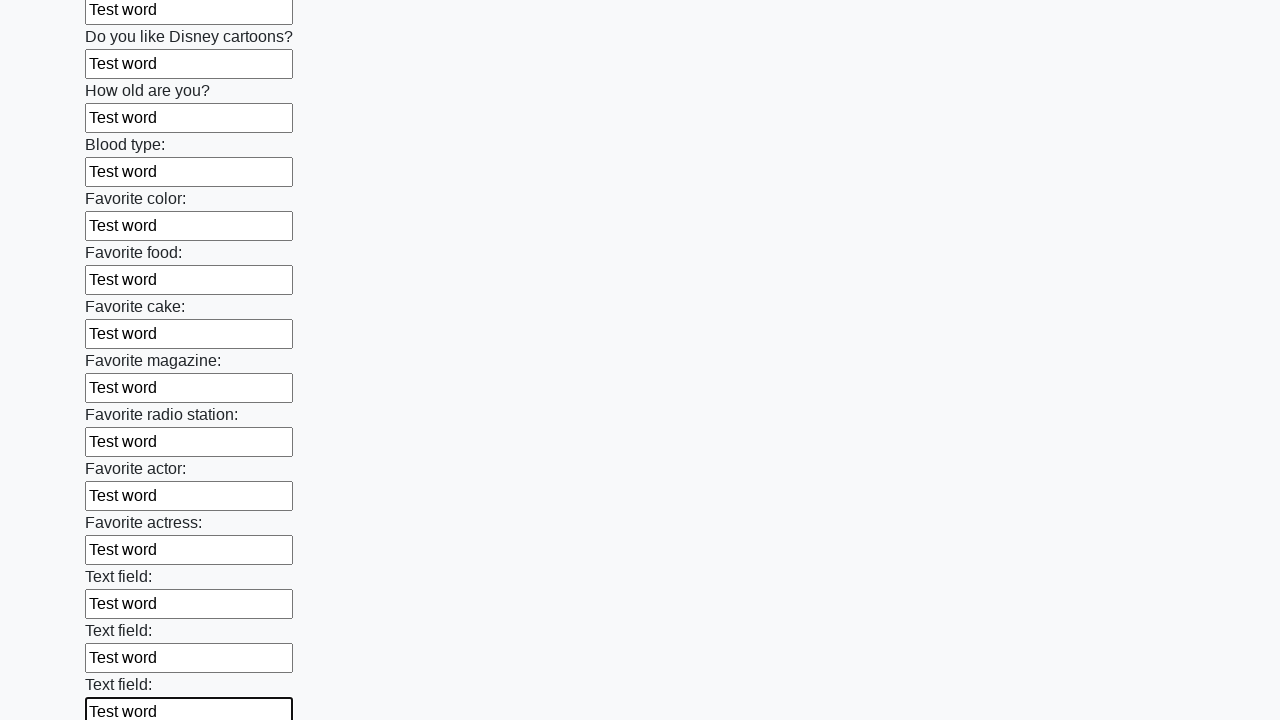

Filled an input field with test data on input >> nth=29
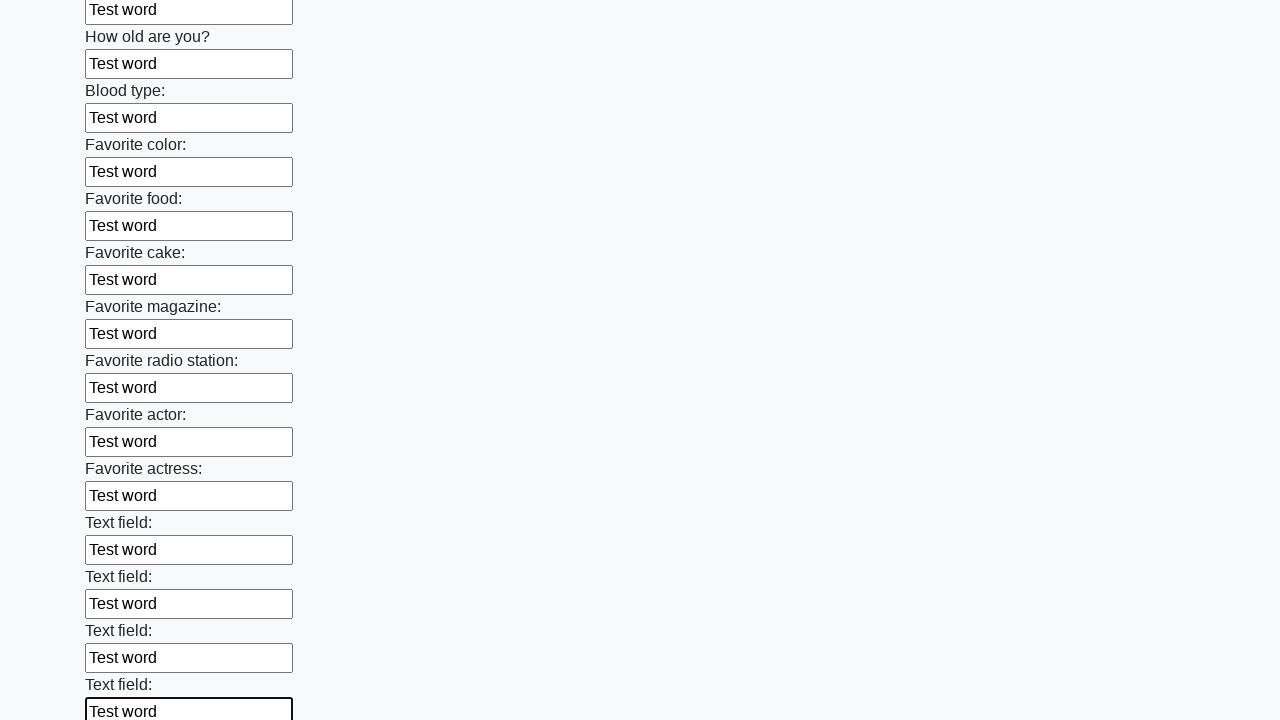

Filled an input field with test data on input >> nth=30
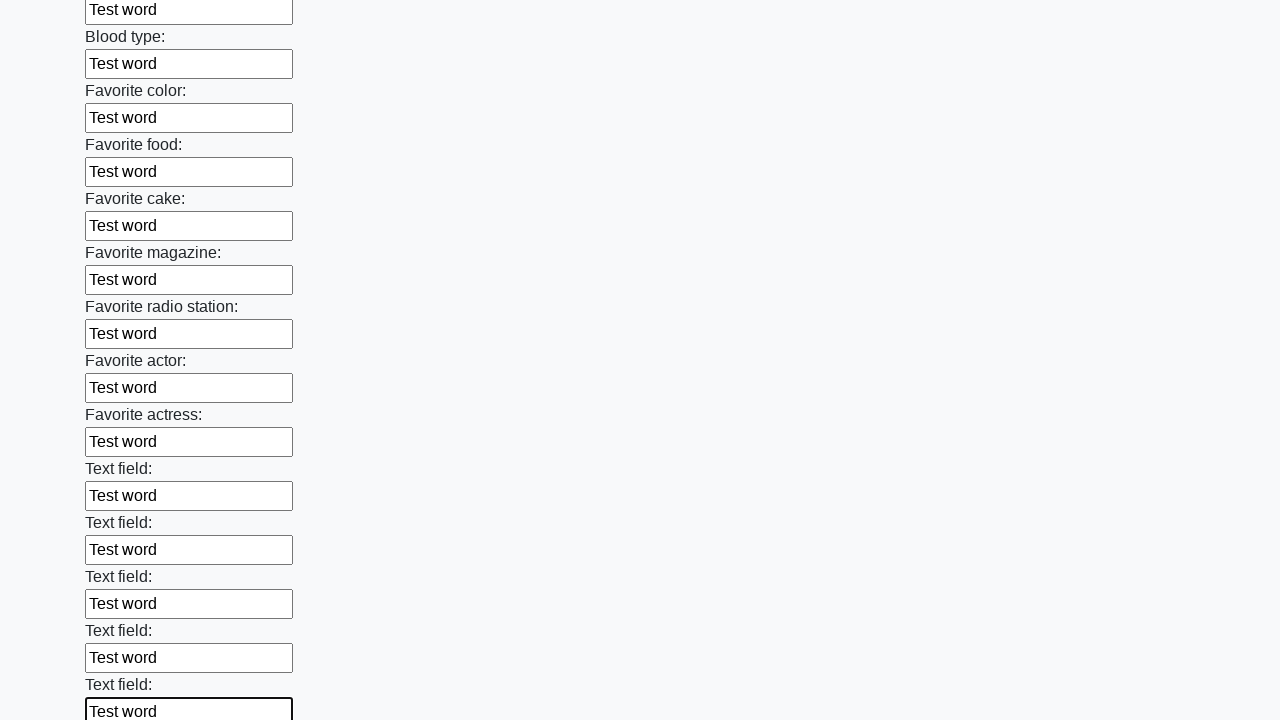

Filled an input field with test data on input >> nth=31
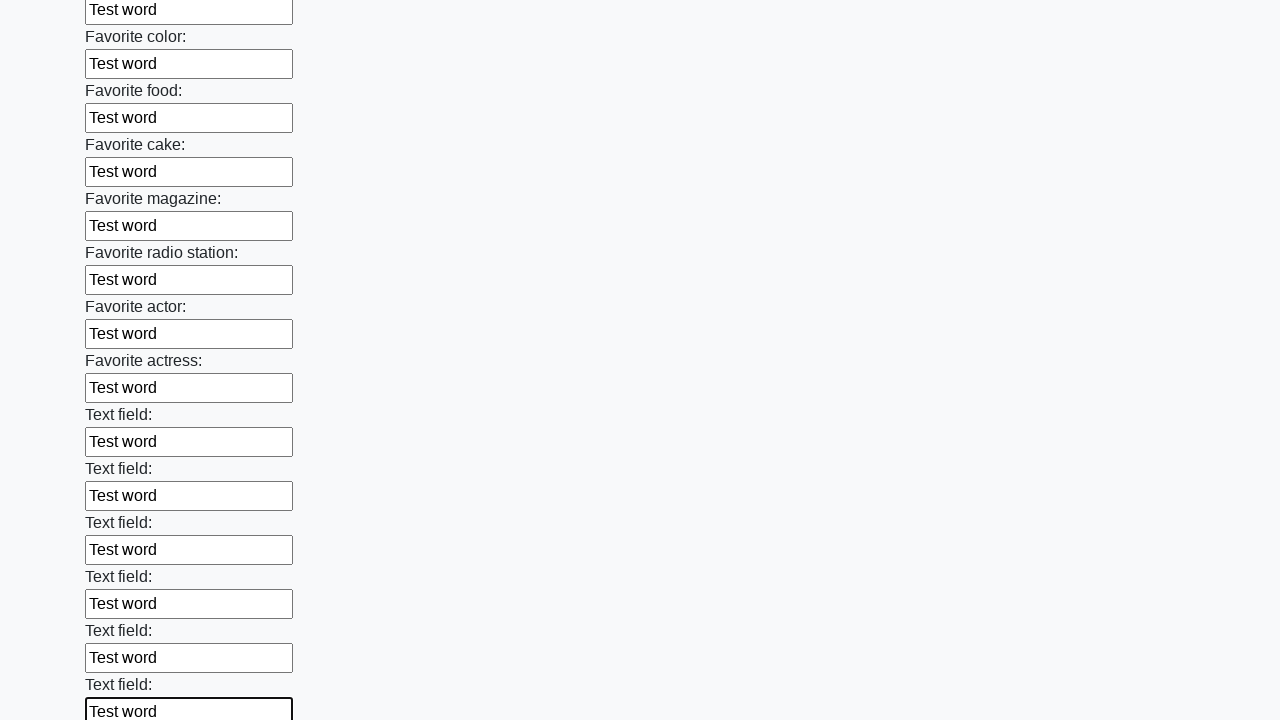

Filled an input field with test data on input >> nth=32
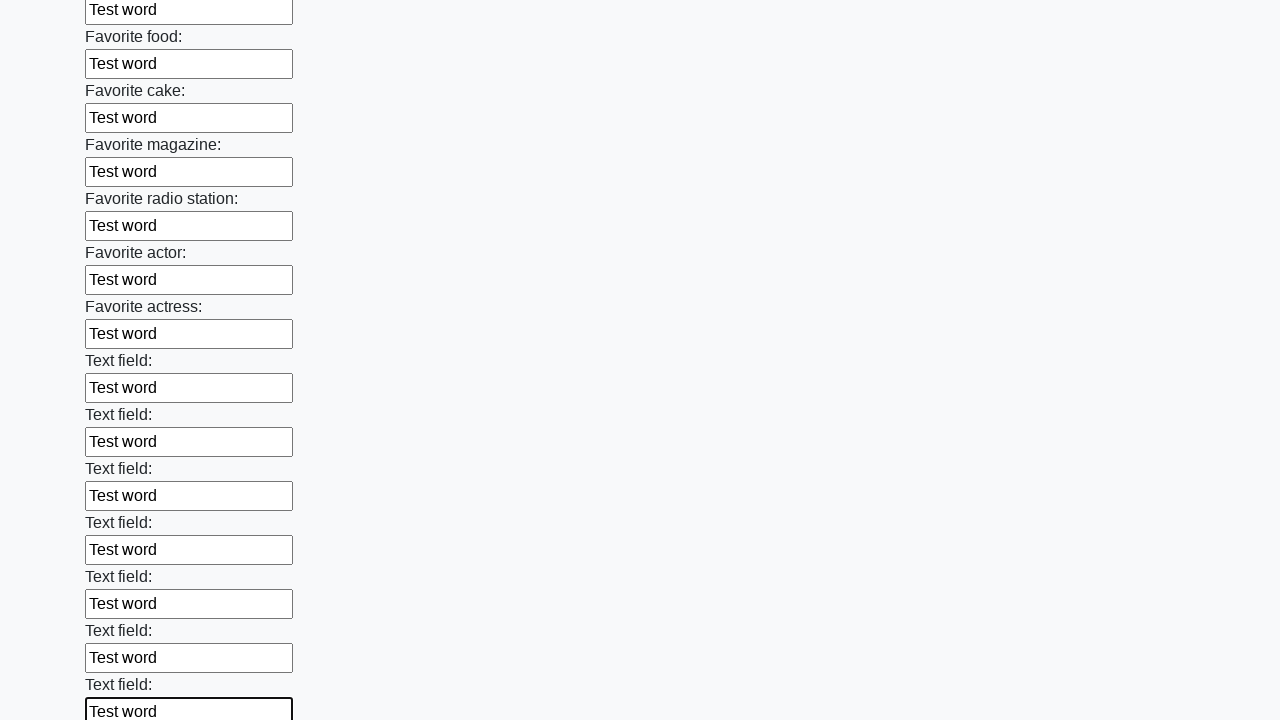

Filled an input field with test data on input >> nth=33
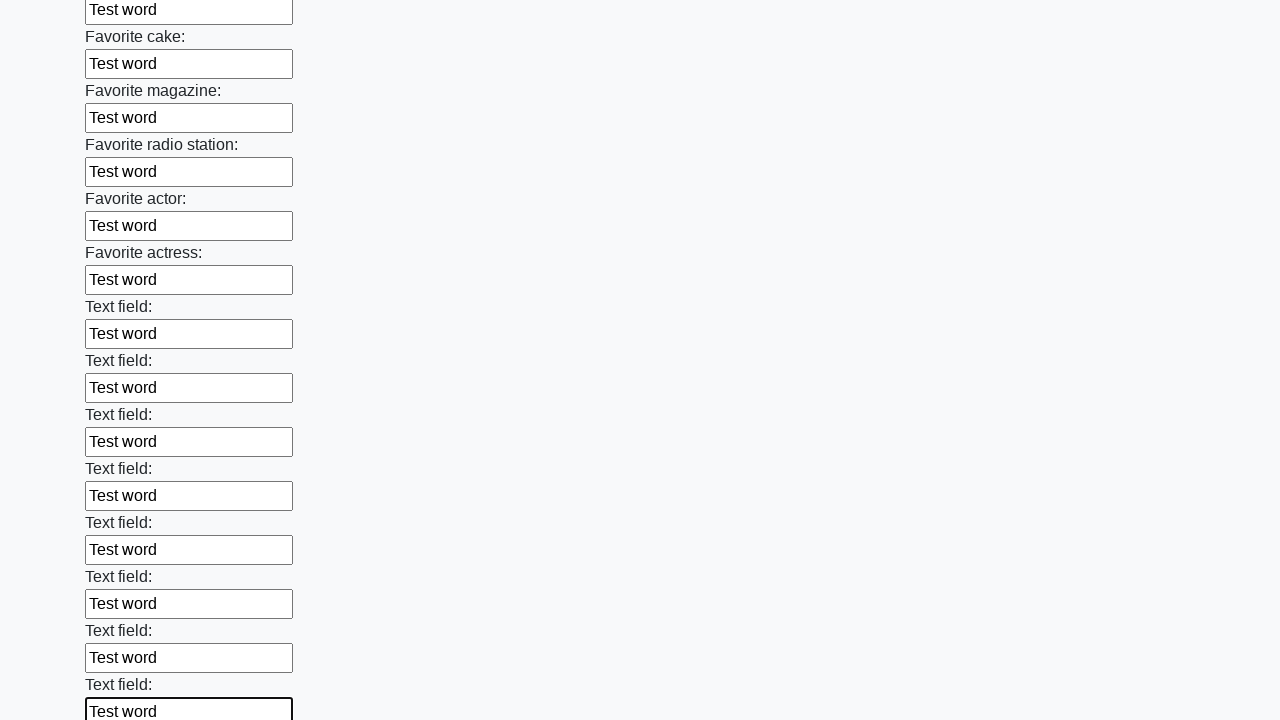

Filled an input field with test data on input >> nth=34
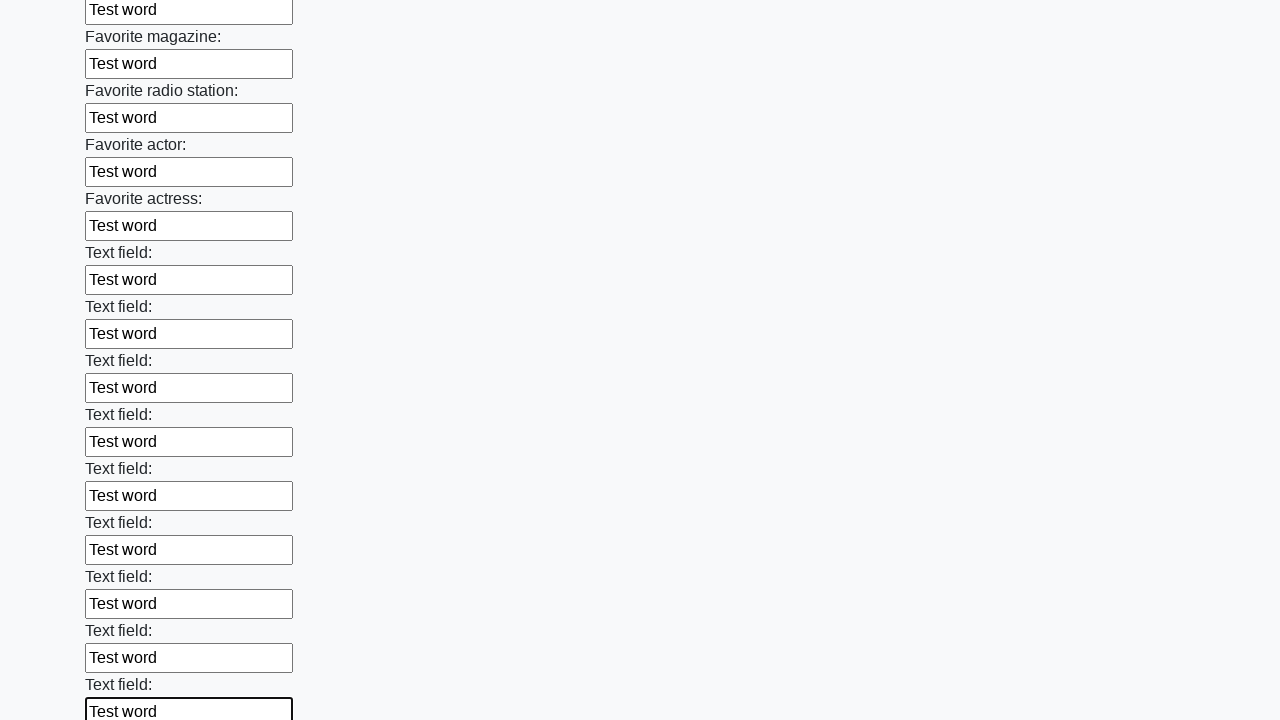

Filled an input field with test data on input >> nth=35
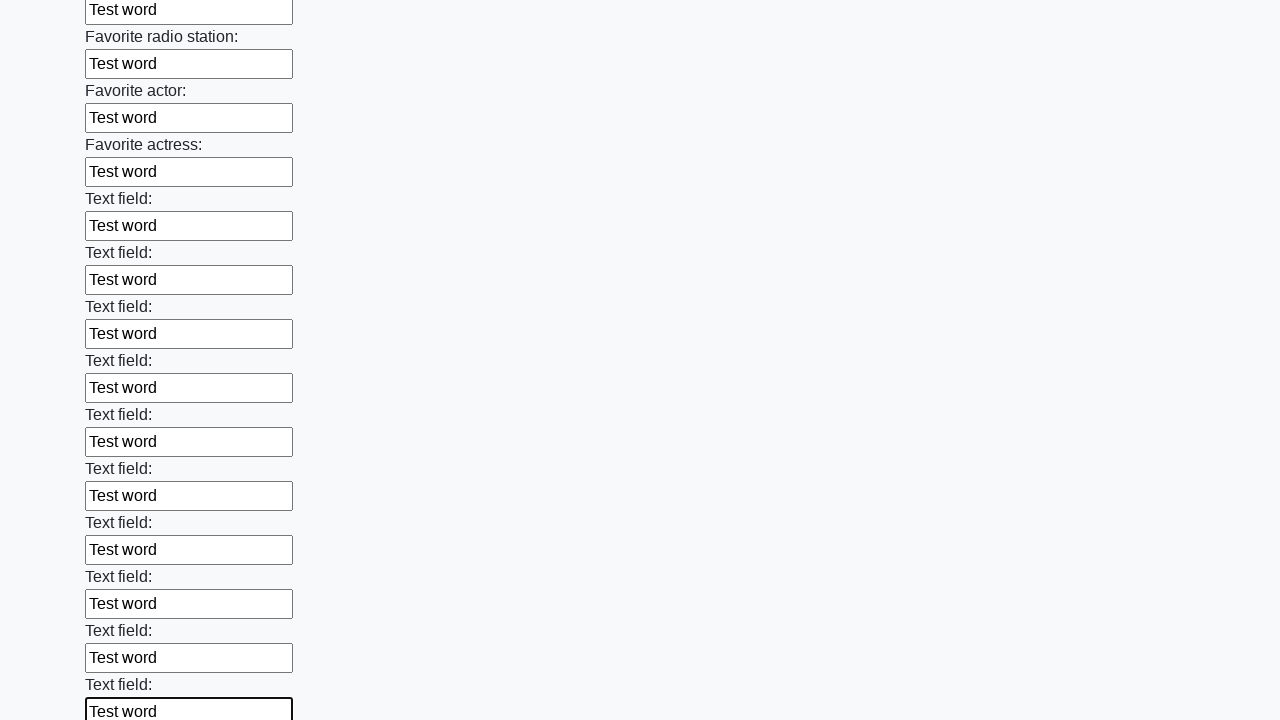

Filled an input field with test data on input >> nth=36
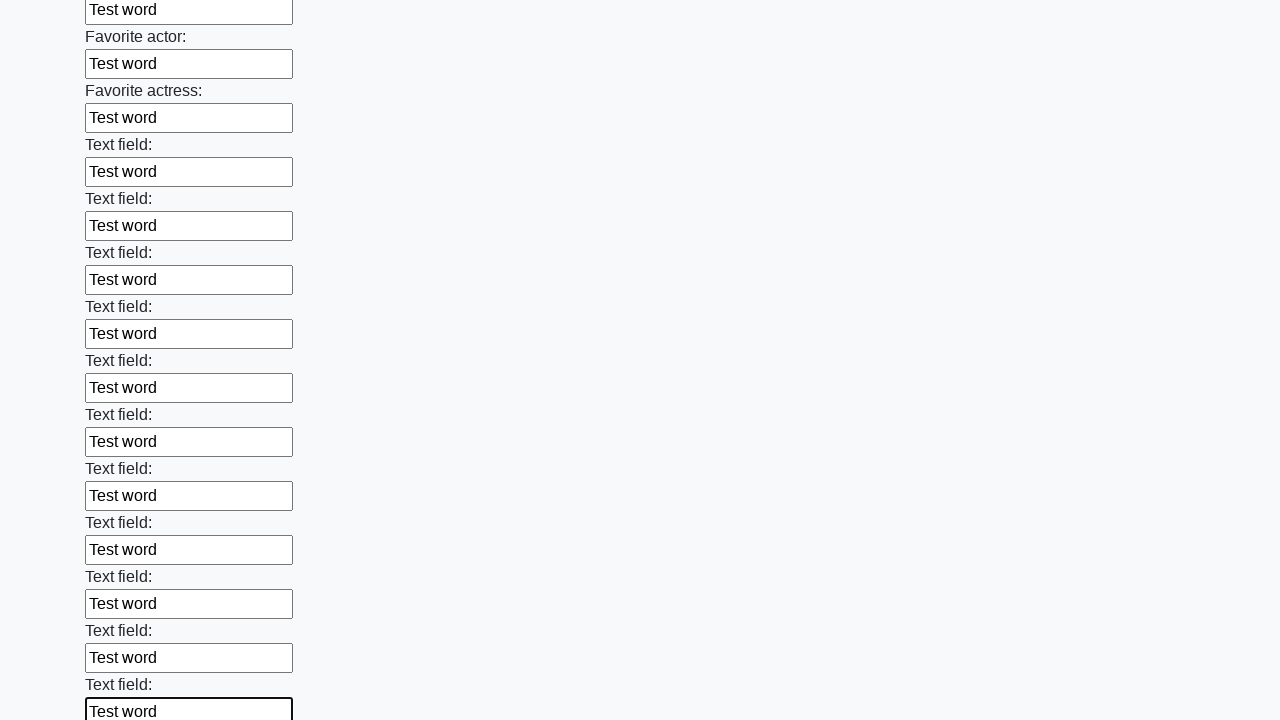

Filled an input field with test data on input >> nth=37
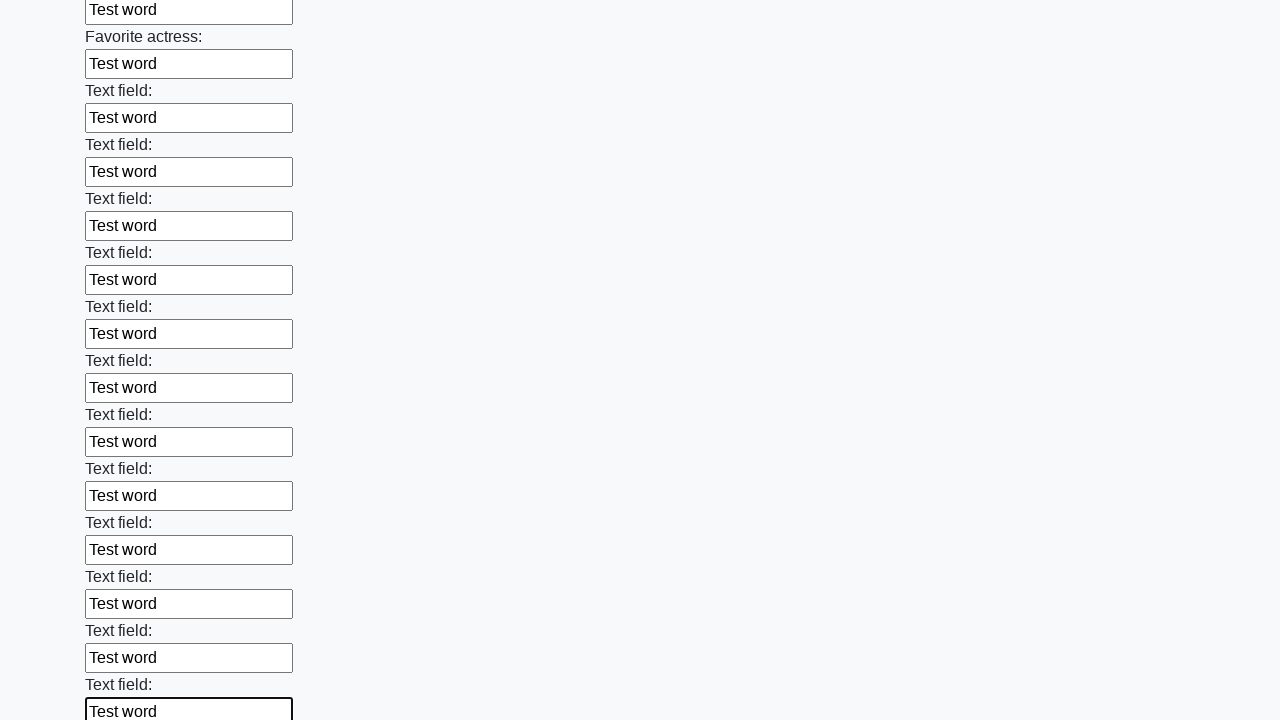

Filled an input field with test data on input >> nth=38
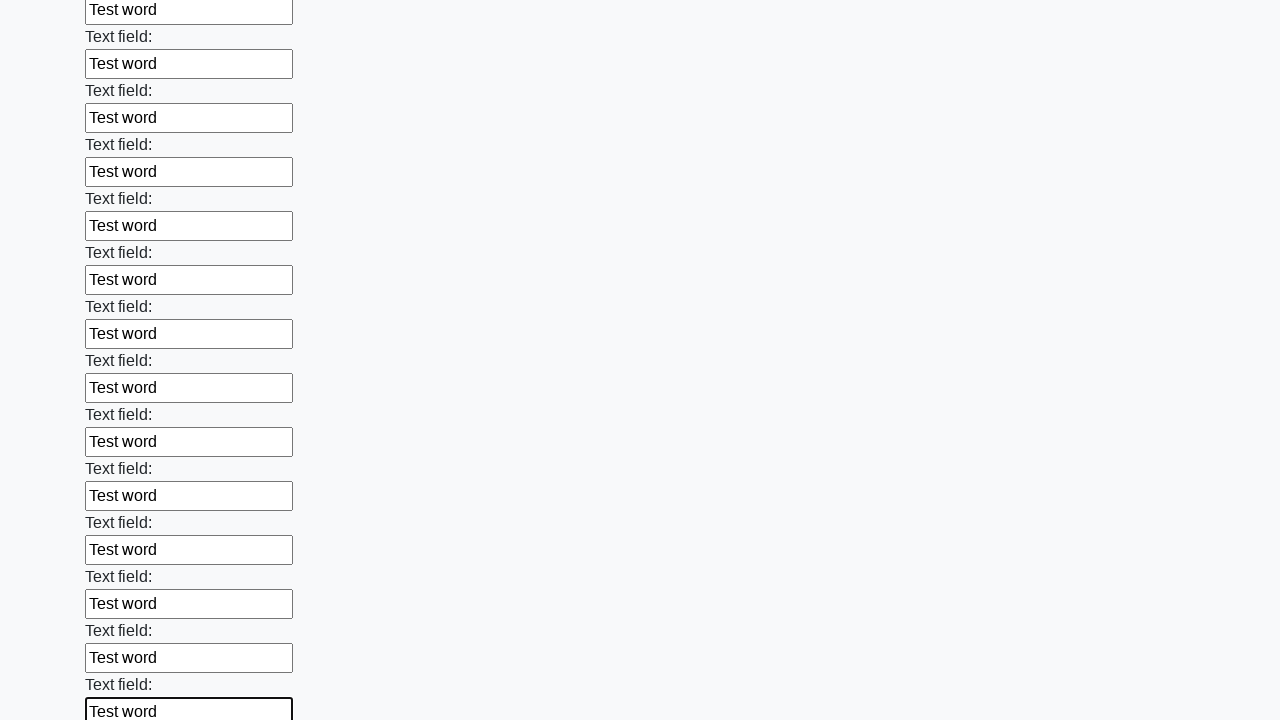

Filled an input field with test data on input >> nth=39
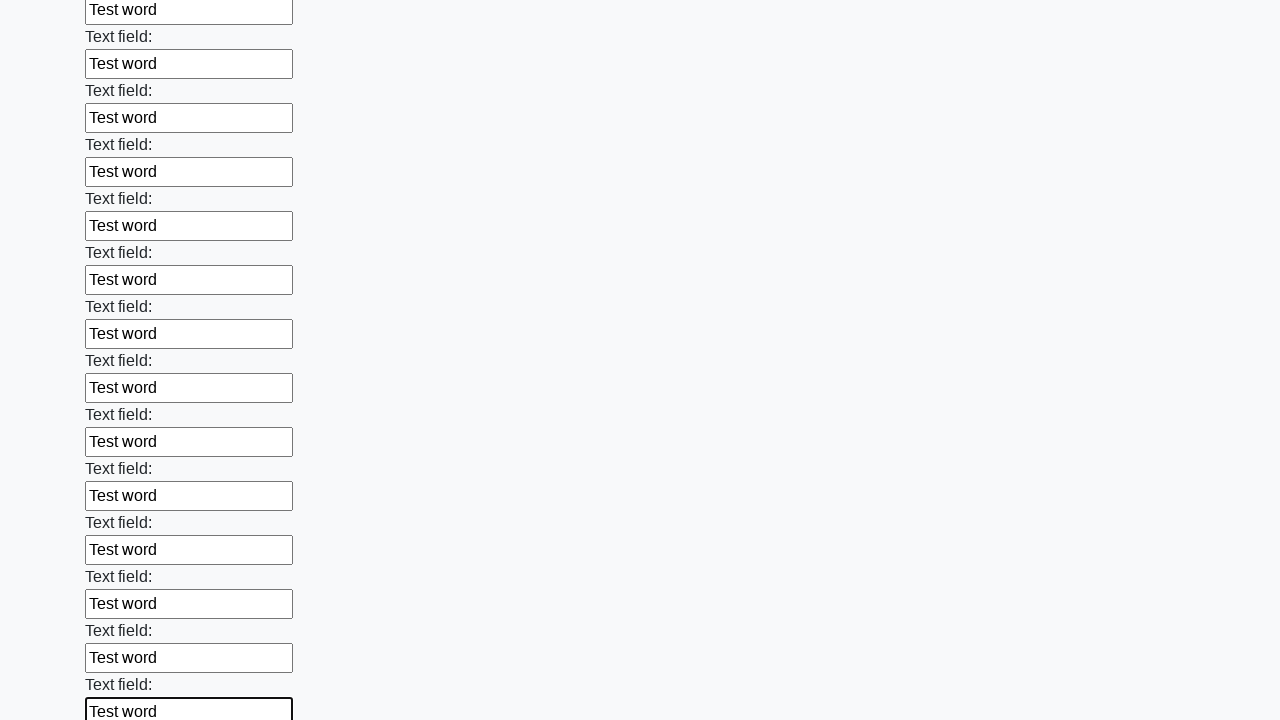

Filled an input field with test data on input >> nth=40
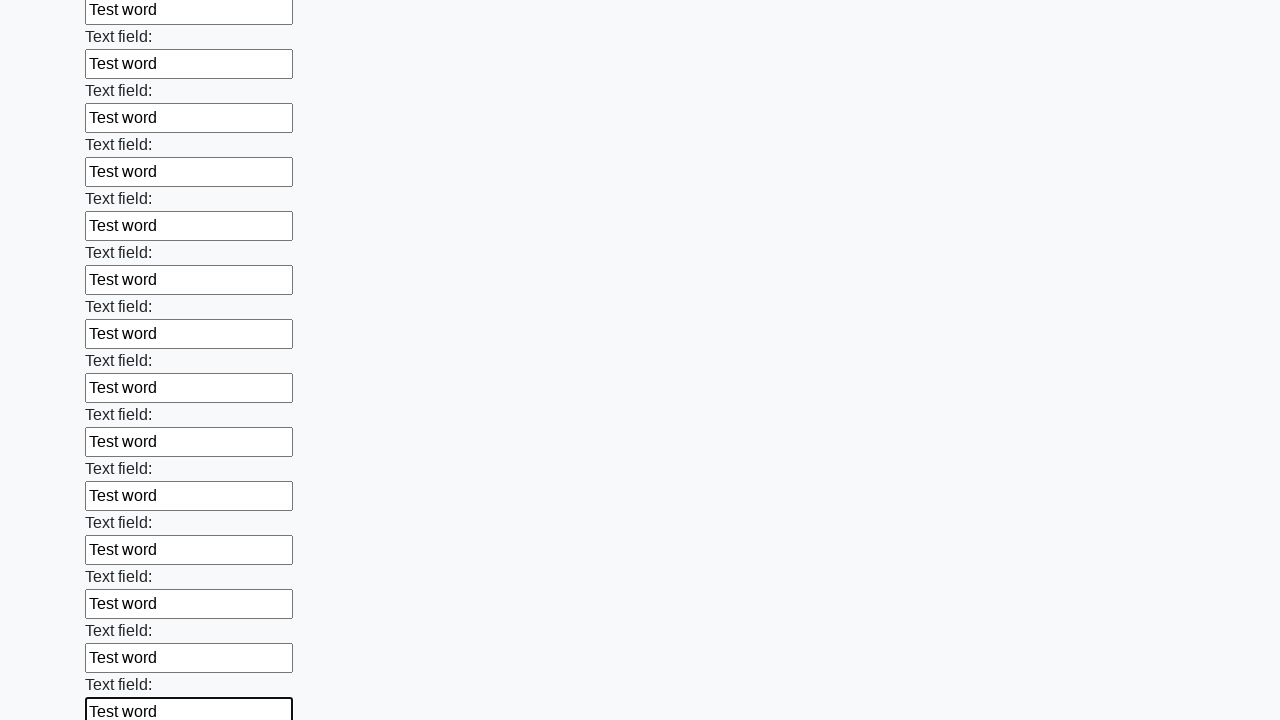

Filled an input field with test data on input >> nth=41
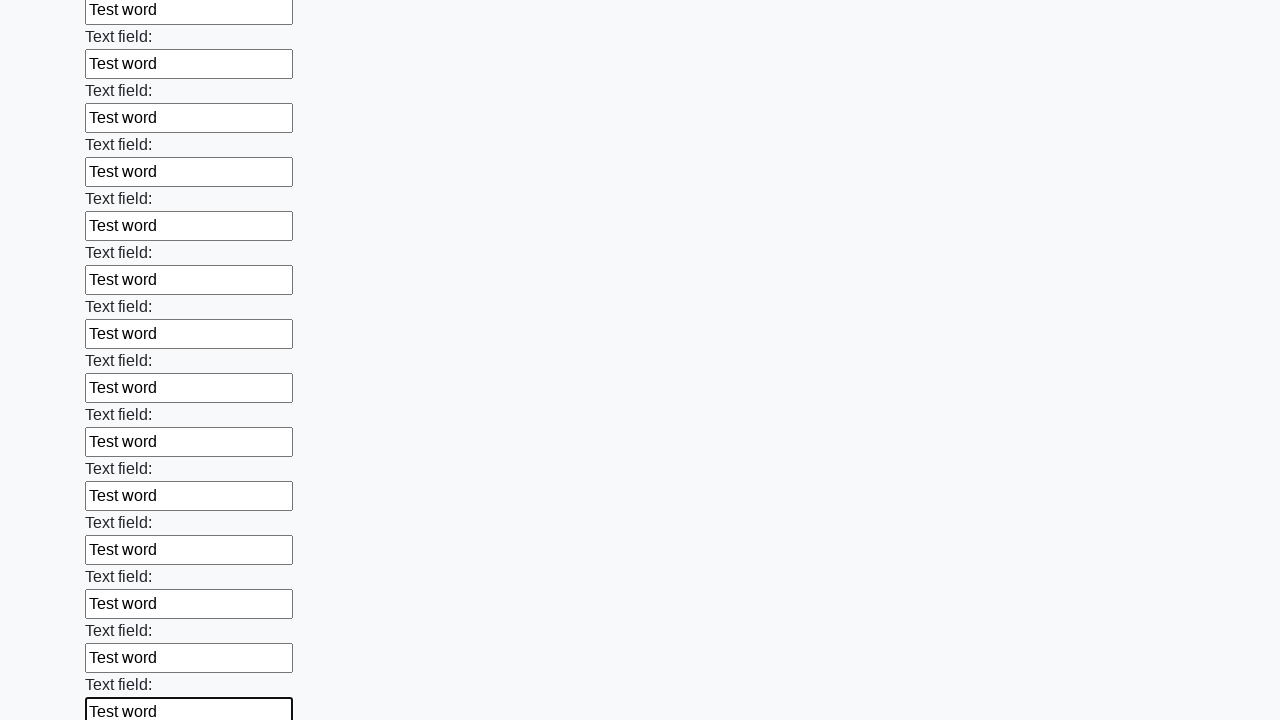

Filled an input field with test data on input >> nth=42
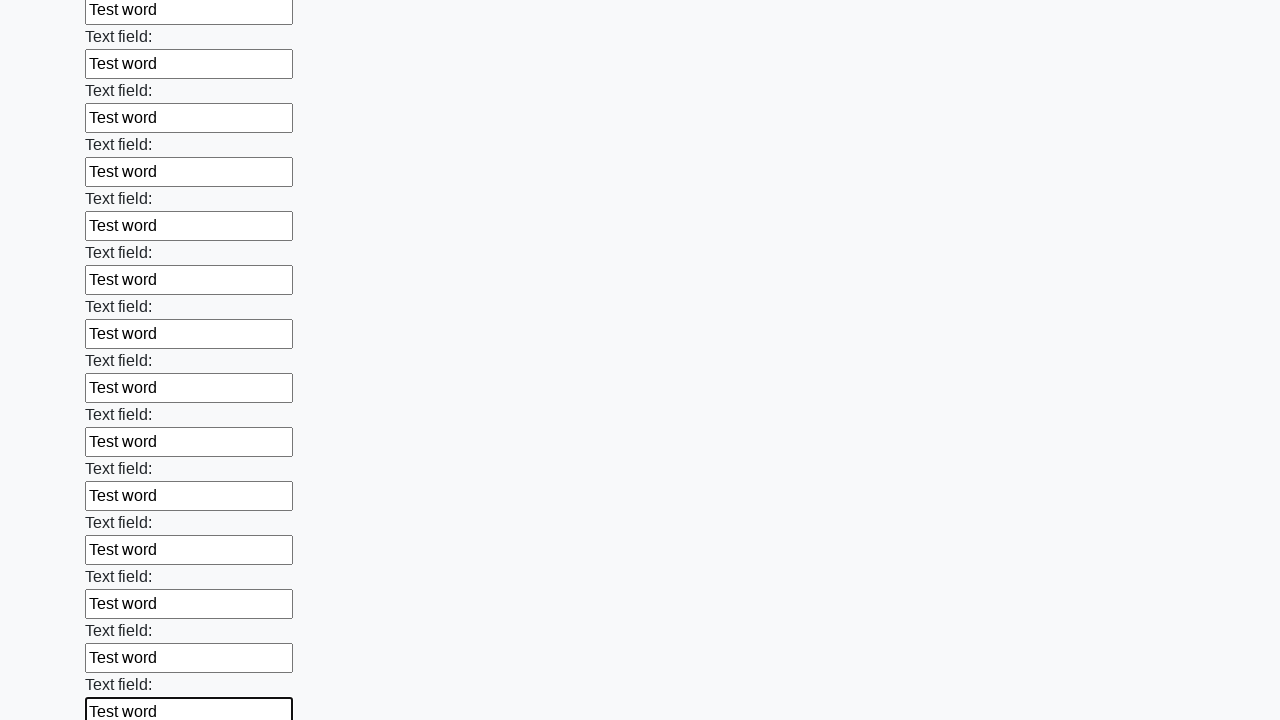

Filled an input field with test data on input >> nth=43
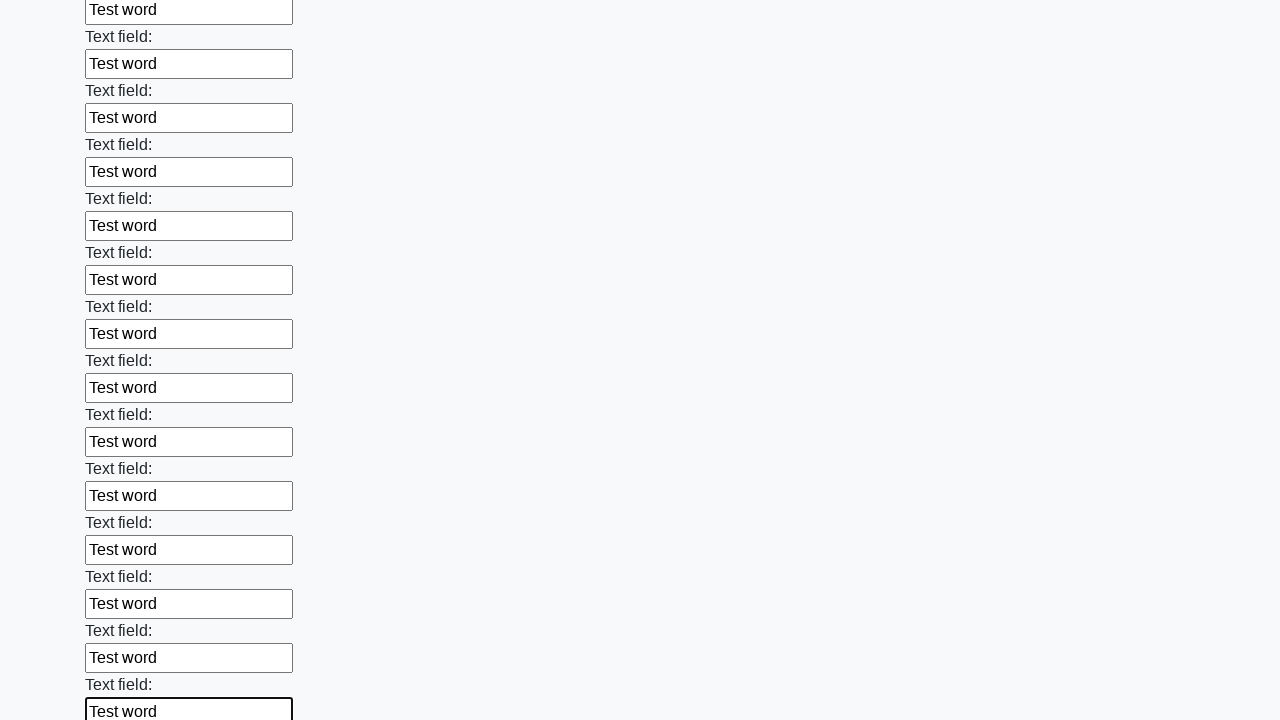

Filled an input field with test data on input >> nth=44
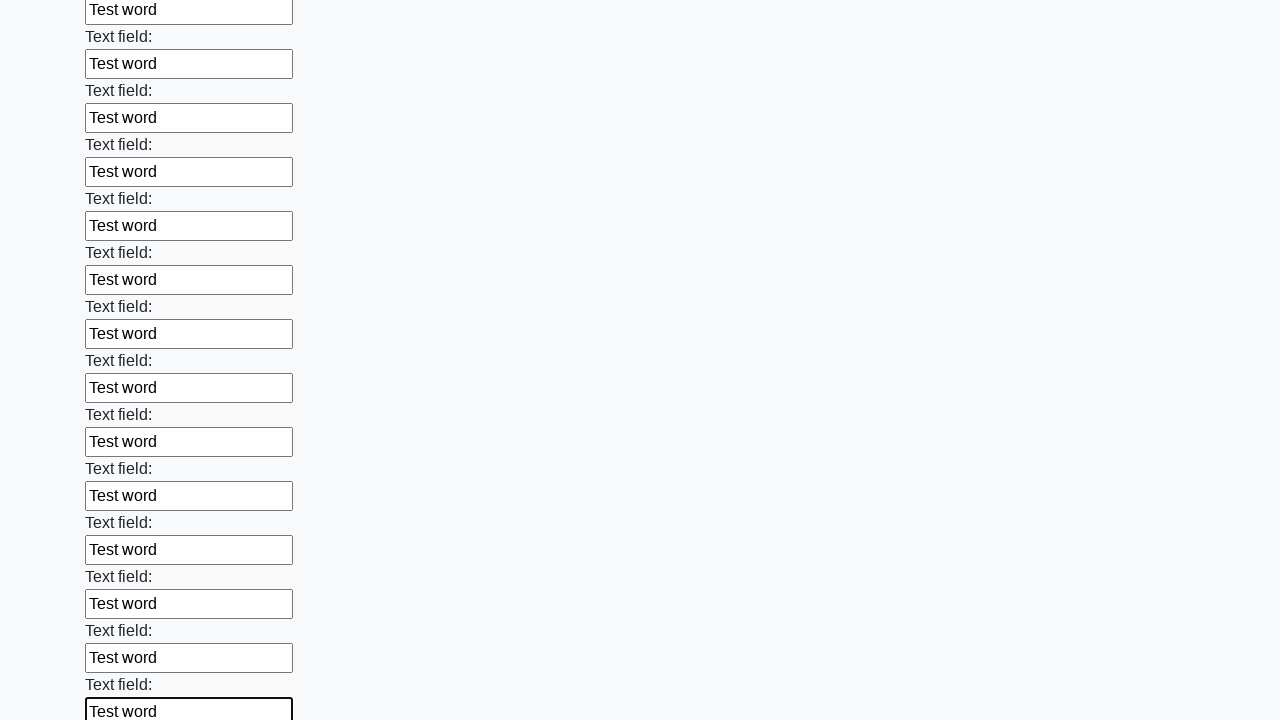

Filled an input field with test data on input >> nth=45
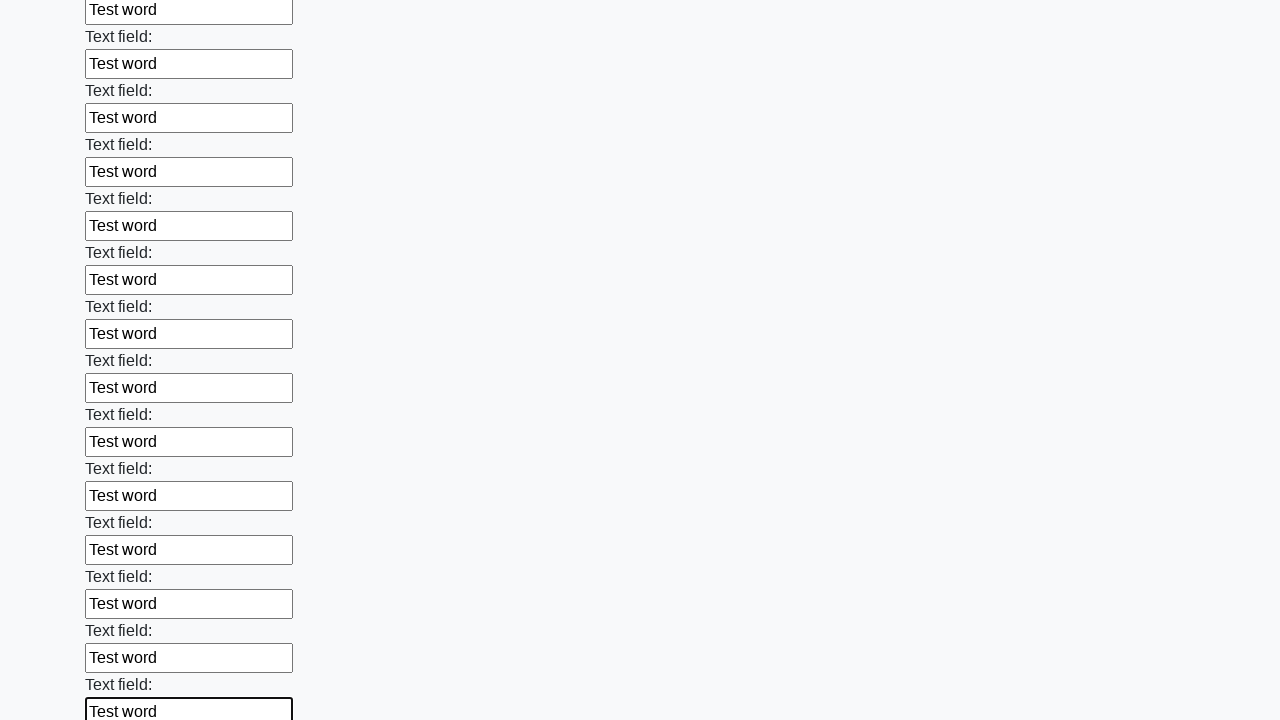

Filled an input field with test data on input >> nth=46
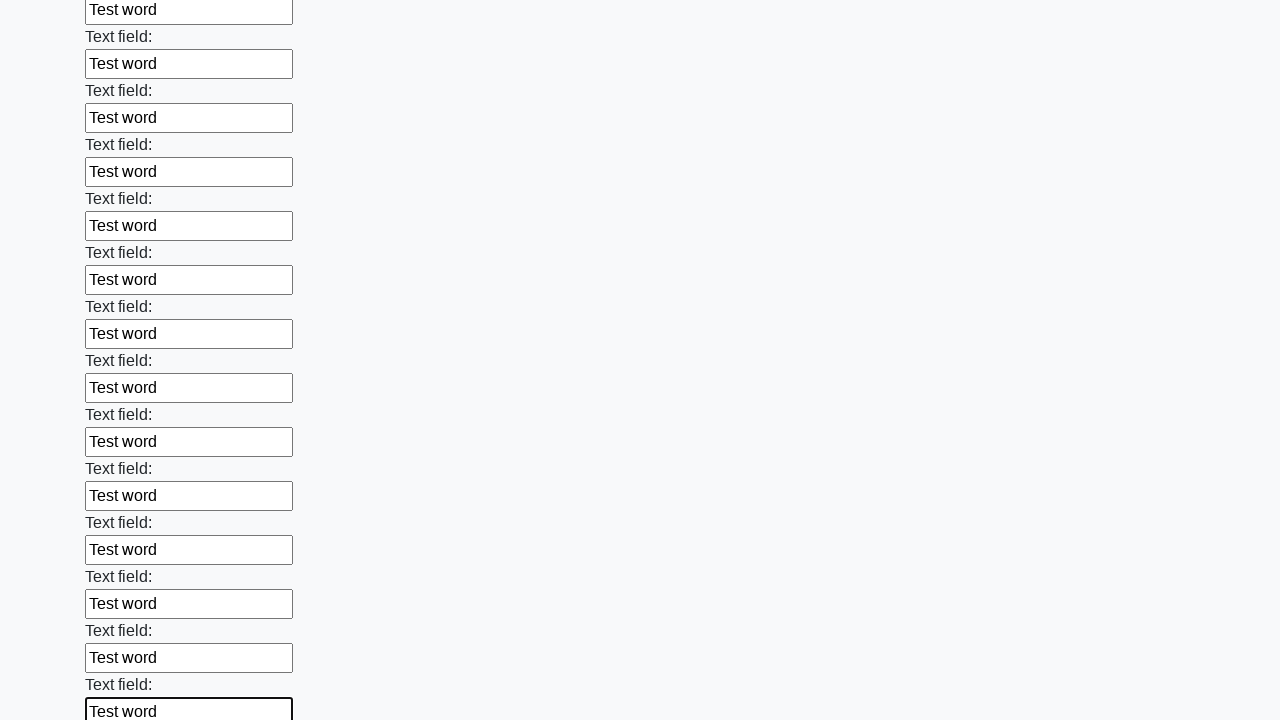

Filled an input field with test data on input >> nth=47
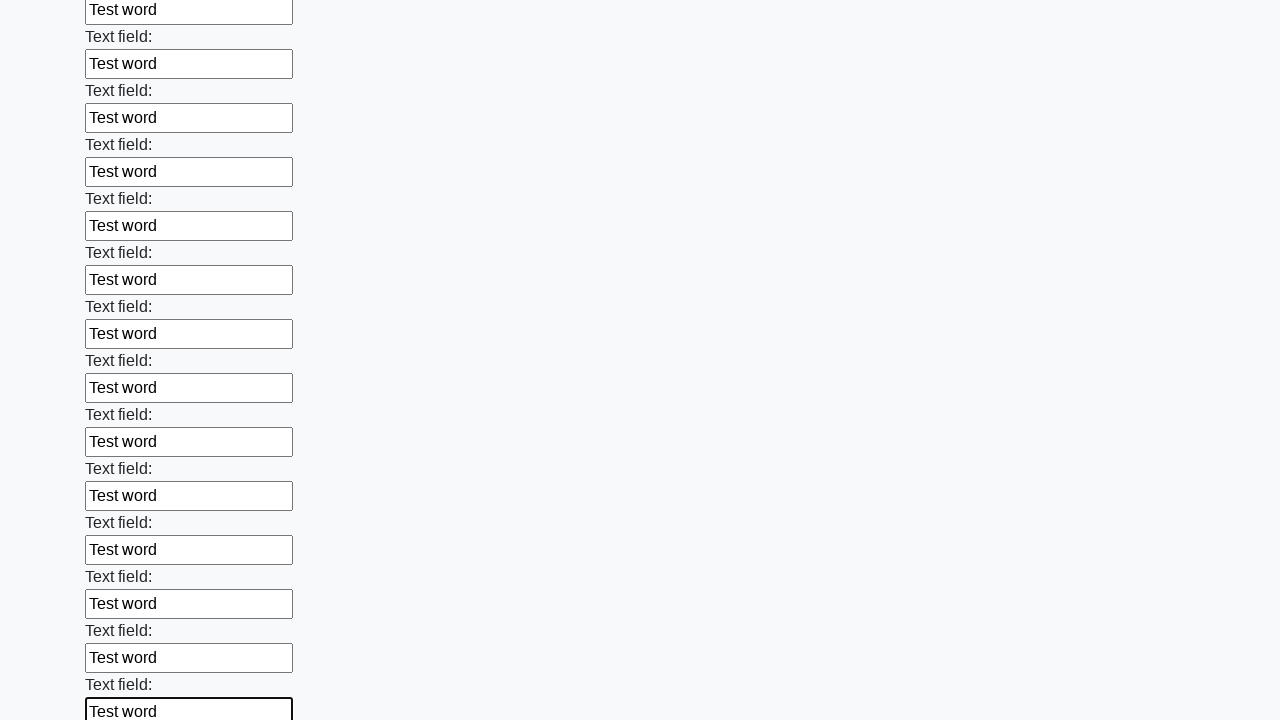

Filled an input field with test data on input >> nth=48
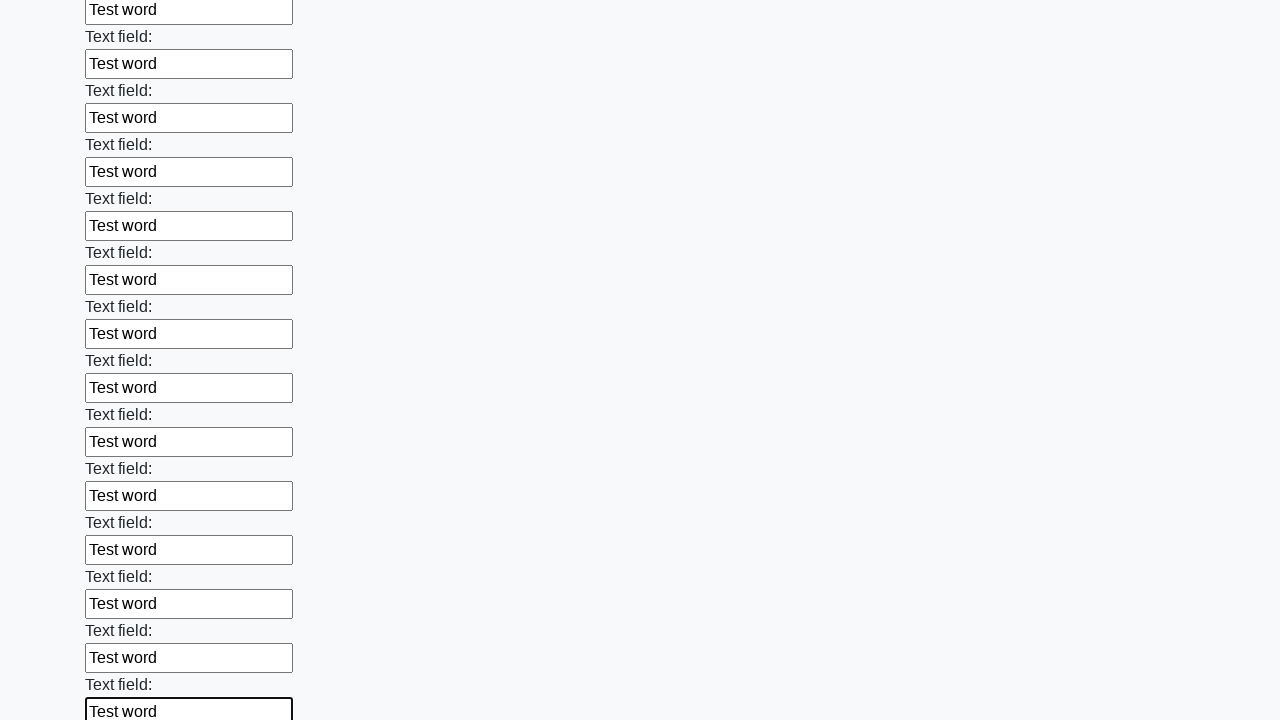

Filled an input field with test data on input >> nth=49
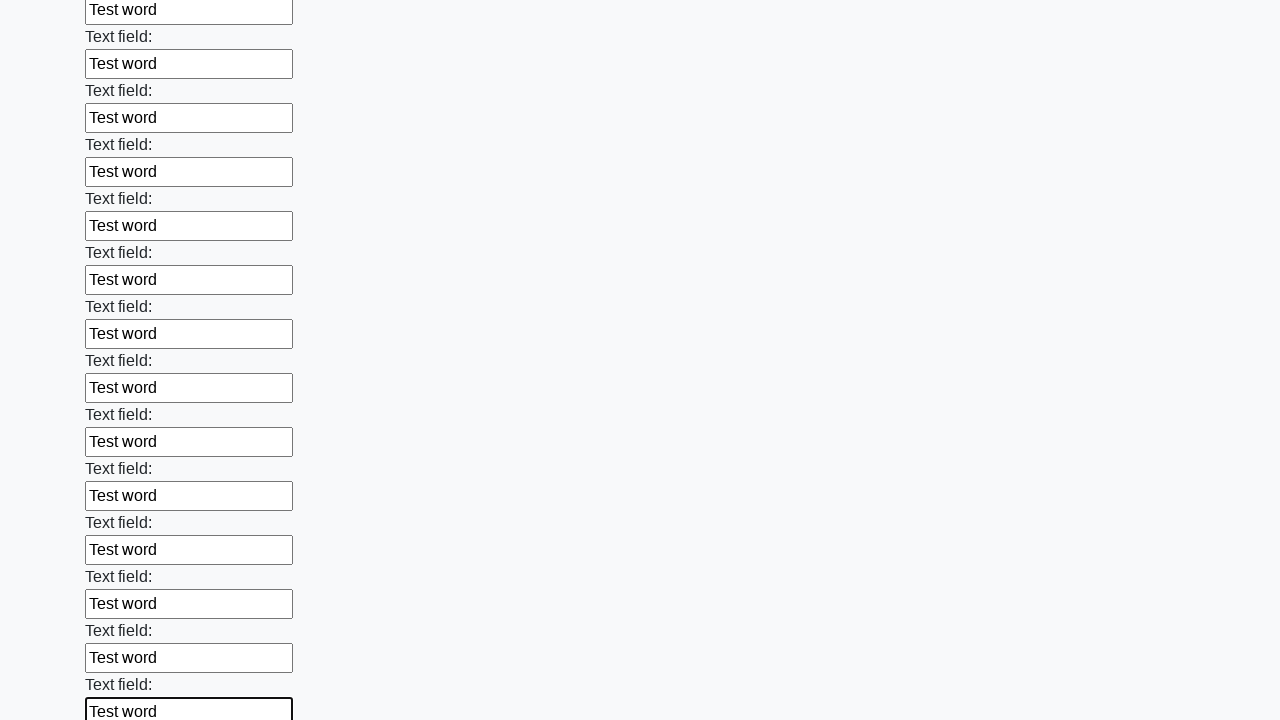

Filled an input field with test data on input >> nth=50
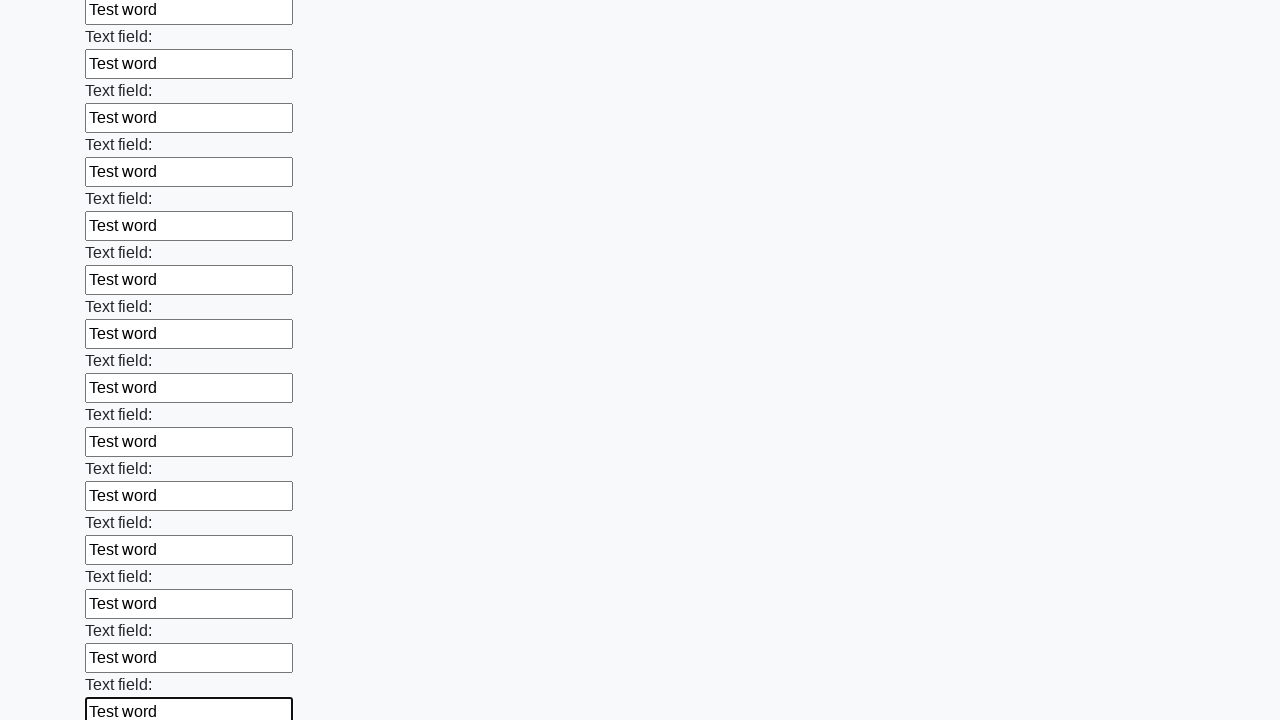

Filled an input field with test data on input >> nth=51
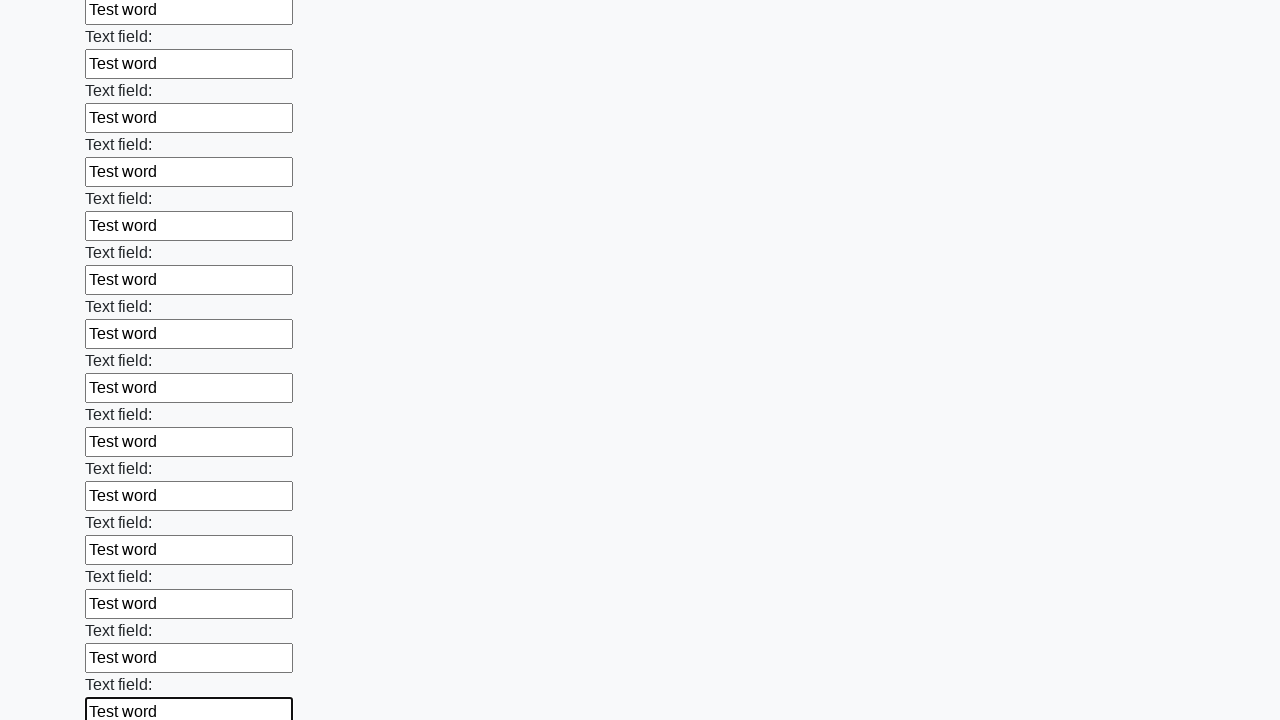

Filled an input field with test data on input >> nth=52
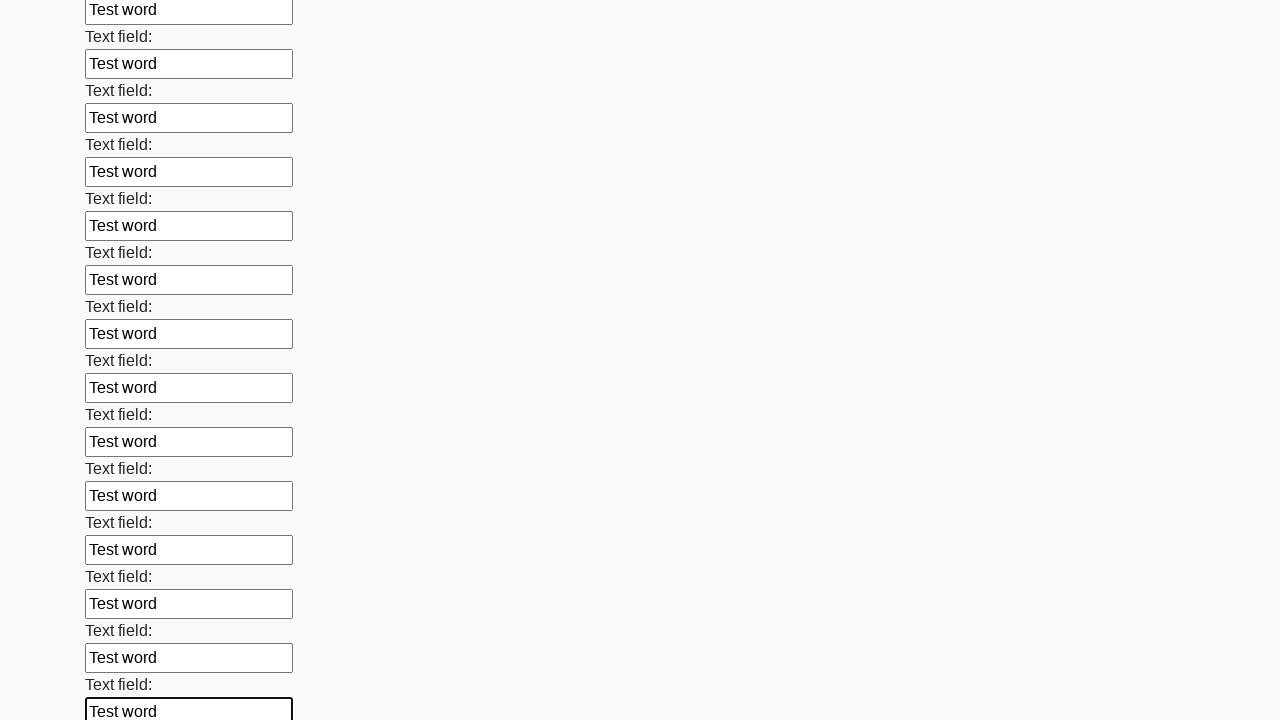

Filled an input field with test data on input >> nth=53
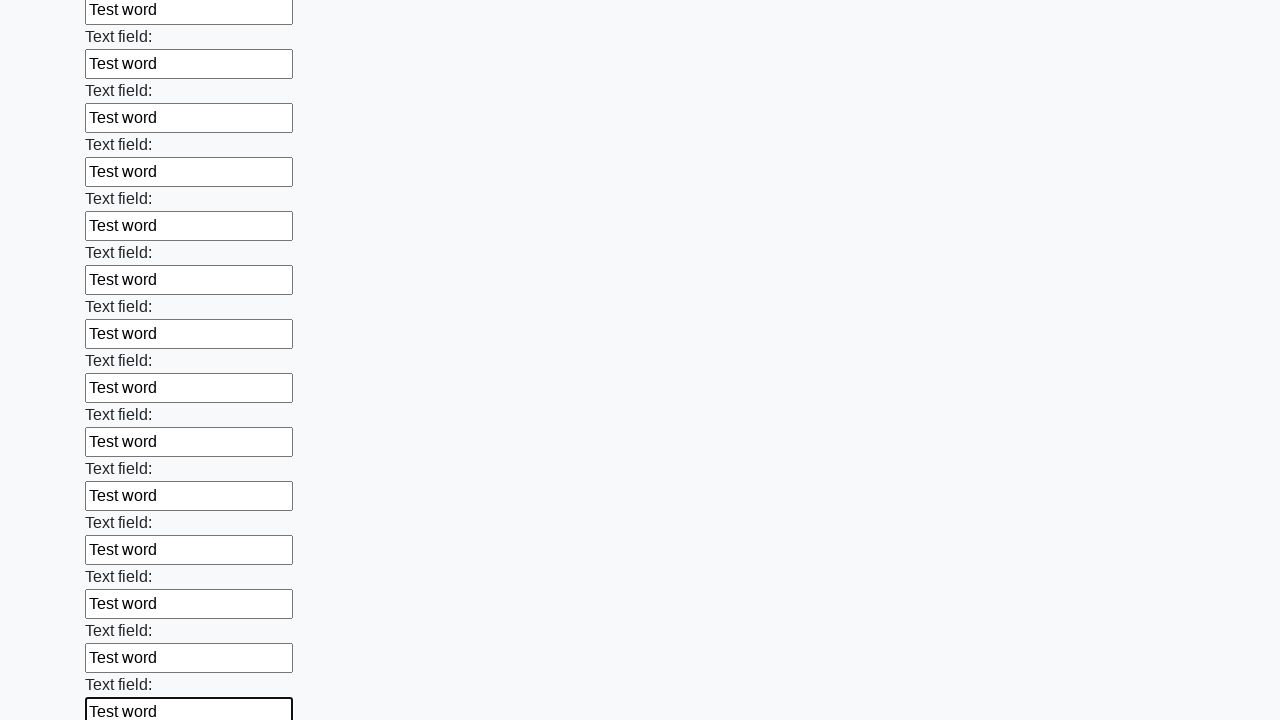

Filled an input field with test data on input >> nth=54
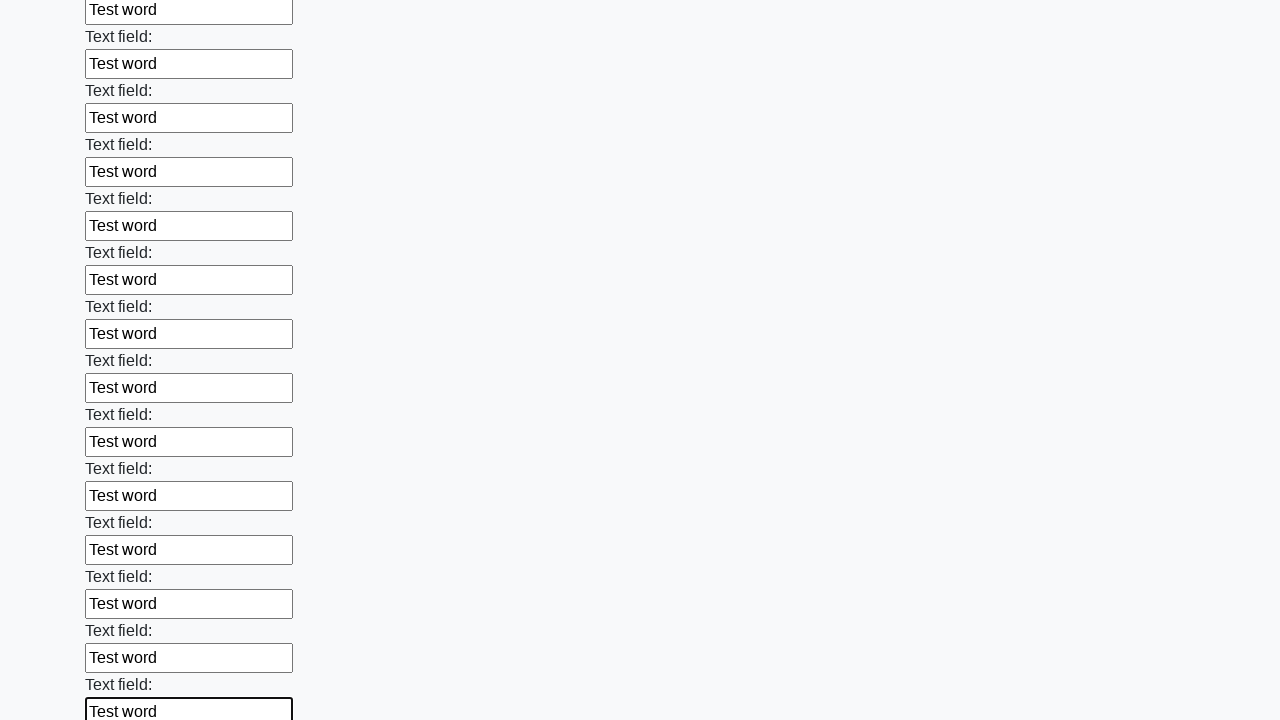

Filled an input field with test data on input >> nth=55
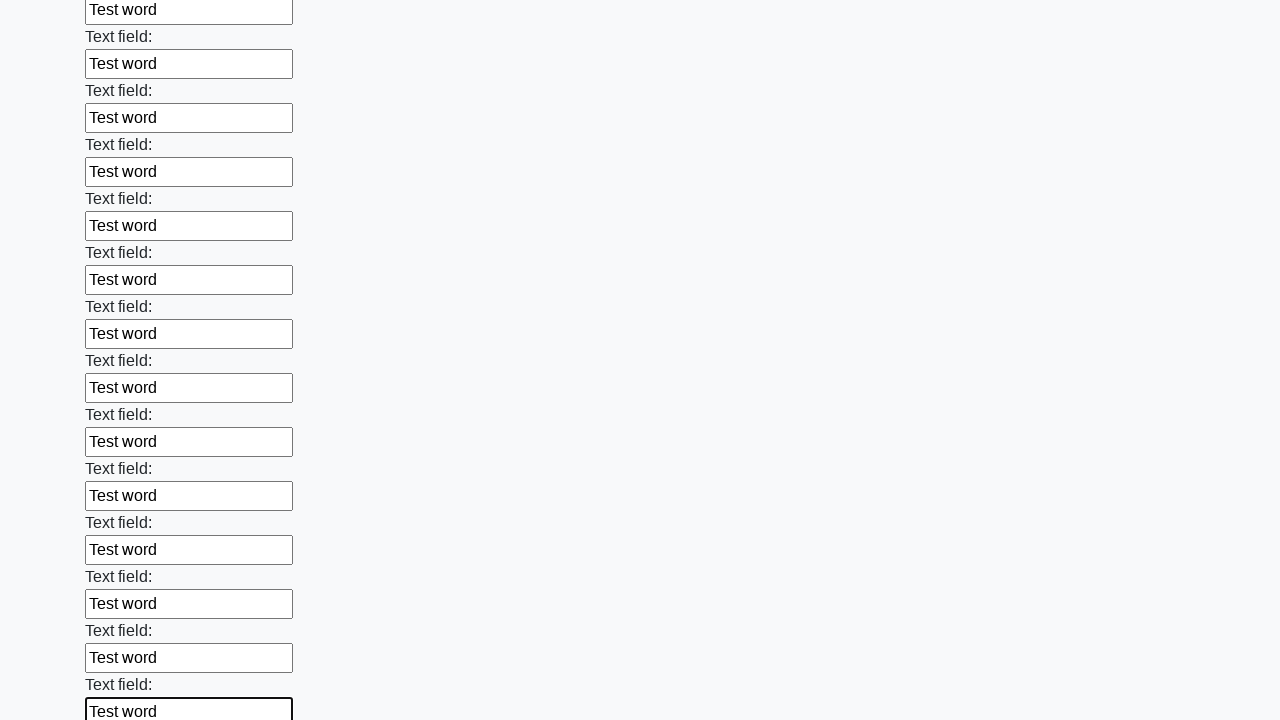

Filled an input field with test data on input >> nth=56
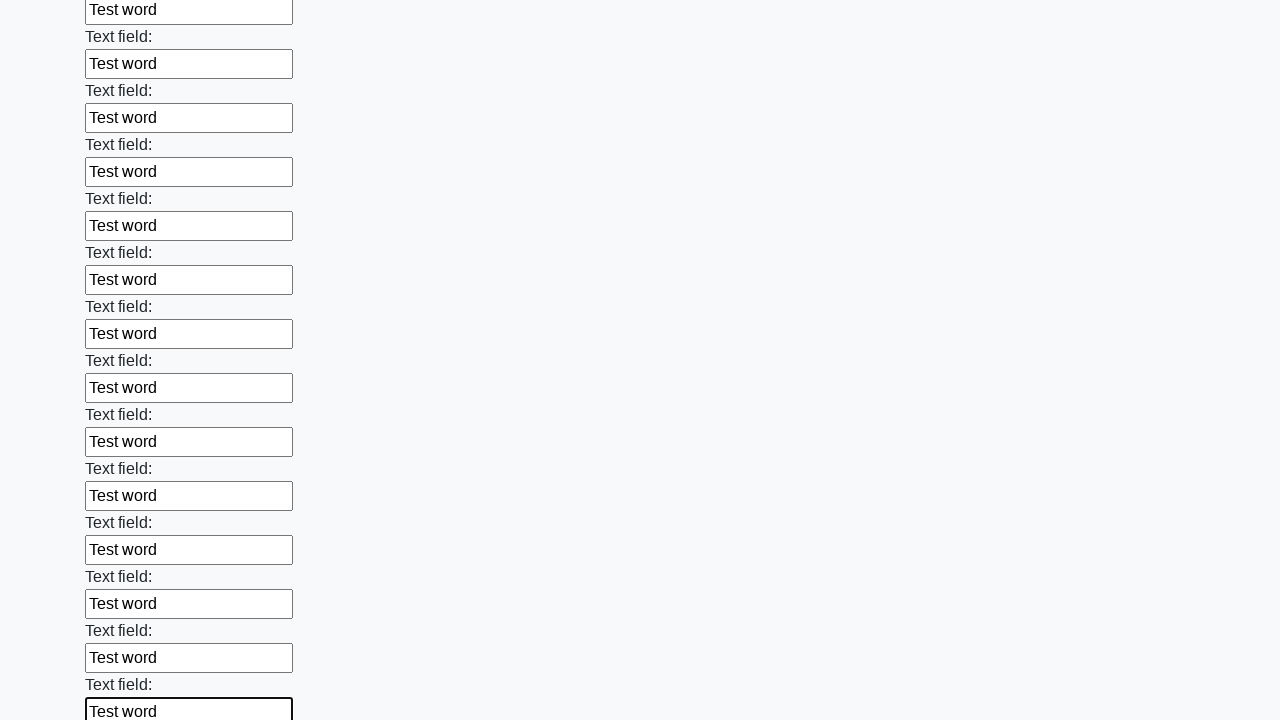

Filled an input field with test data on input >> nth=57
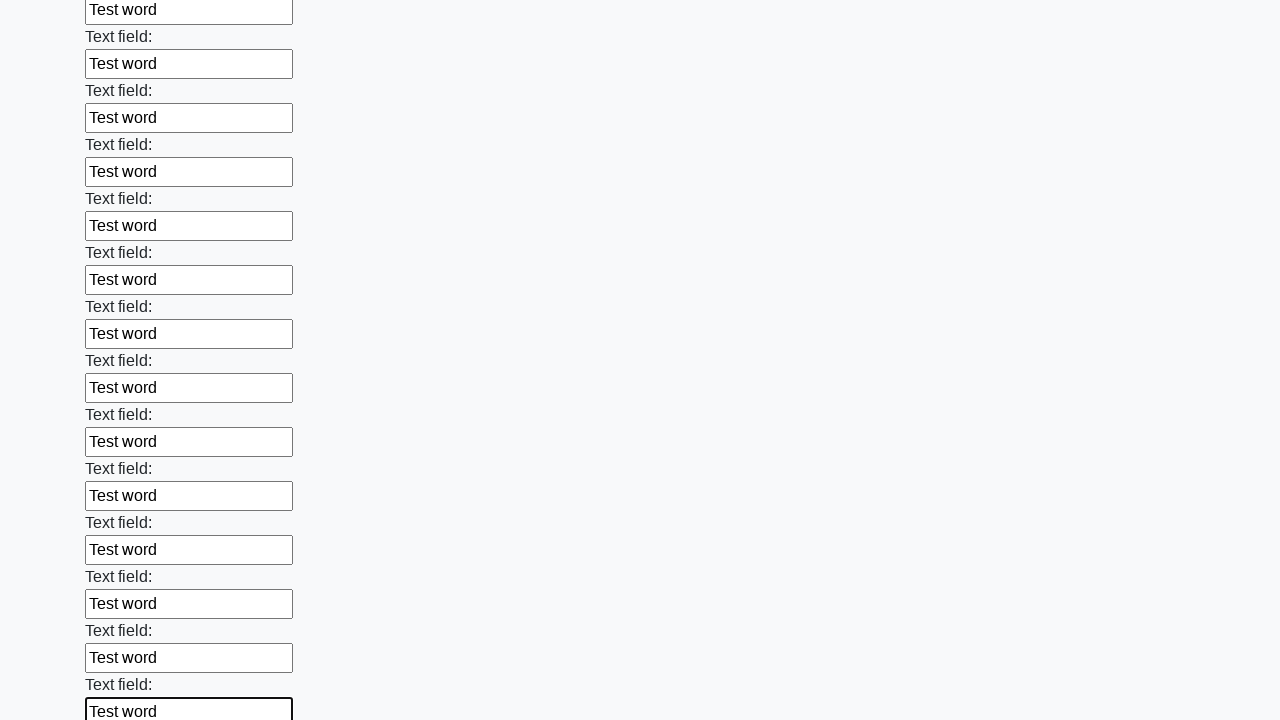

Filled an input field with test data on input >> nth=58
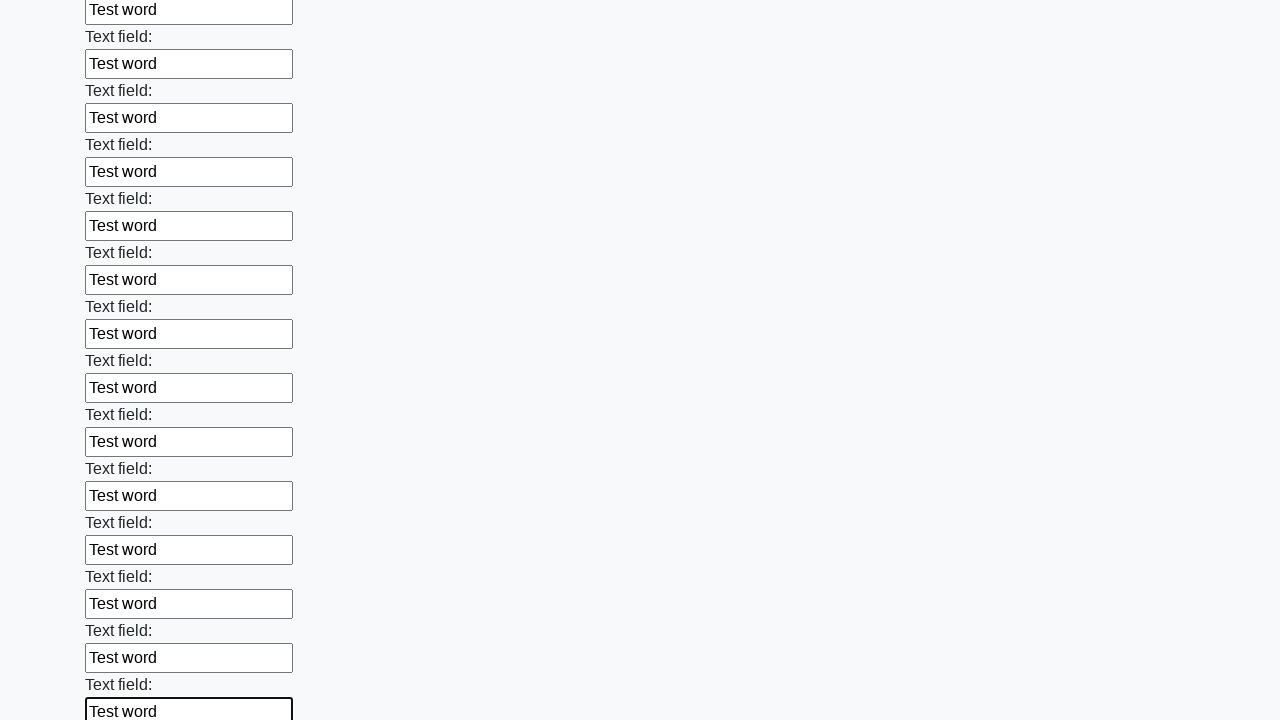

Filled an input field with test data on input >> nth=59
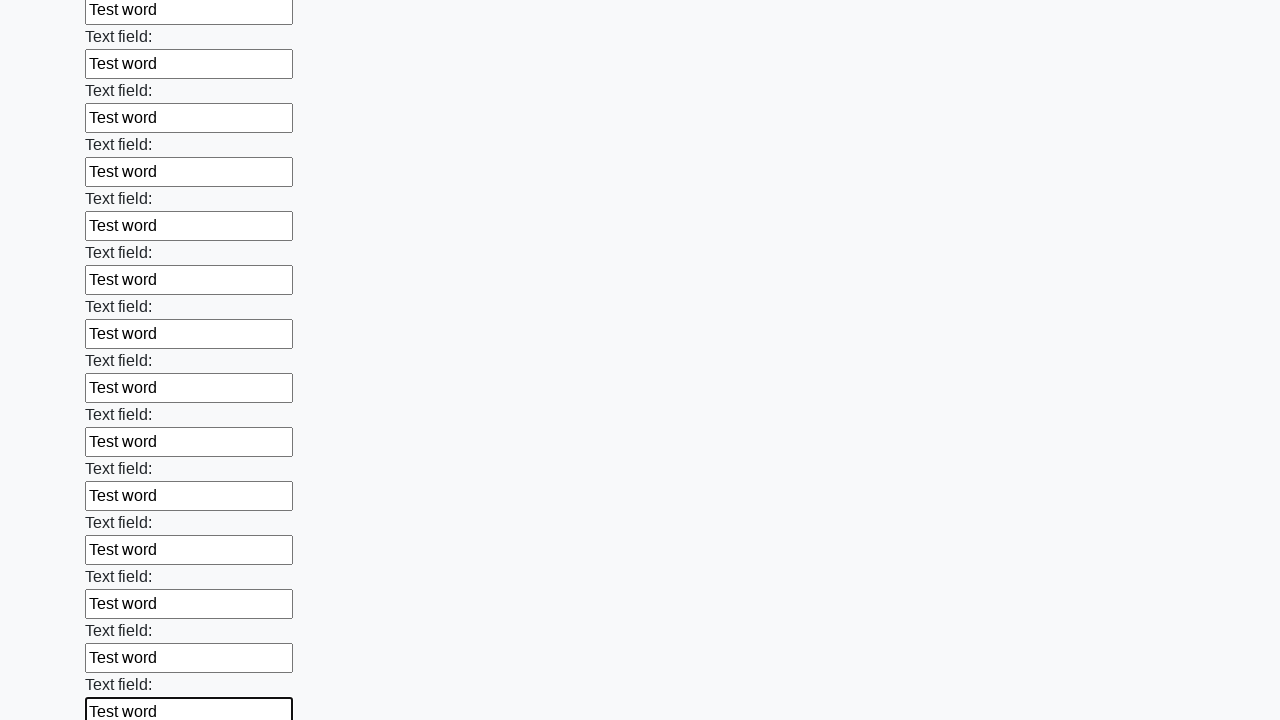

Filled an input field with test data on input >> nth=60
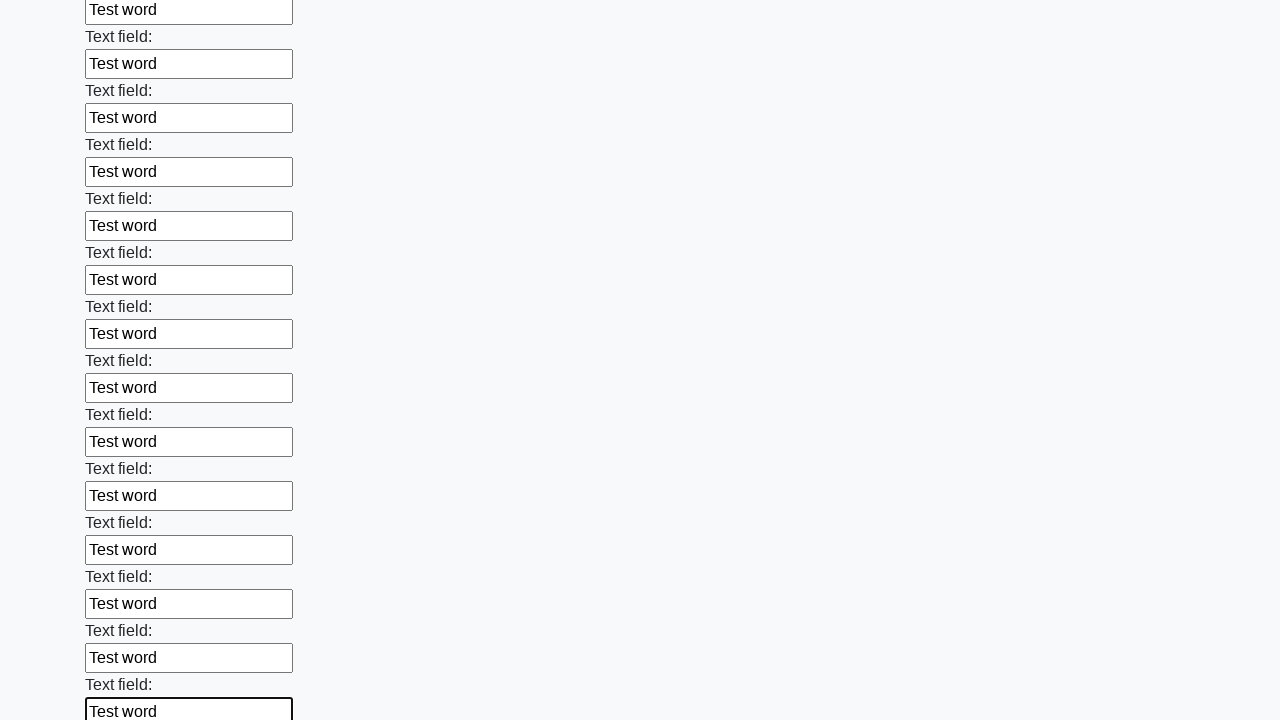

Filled an input field with test data on input >> nth=61
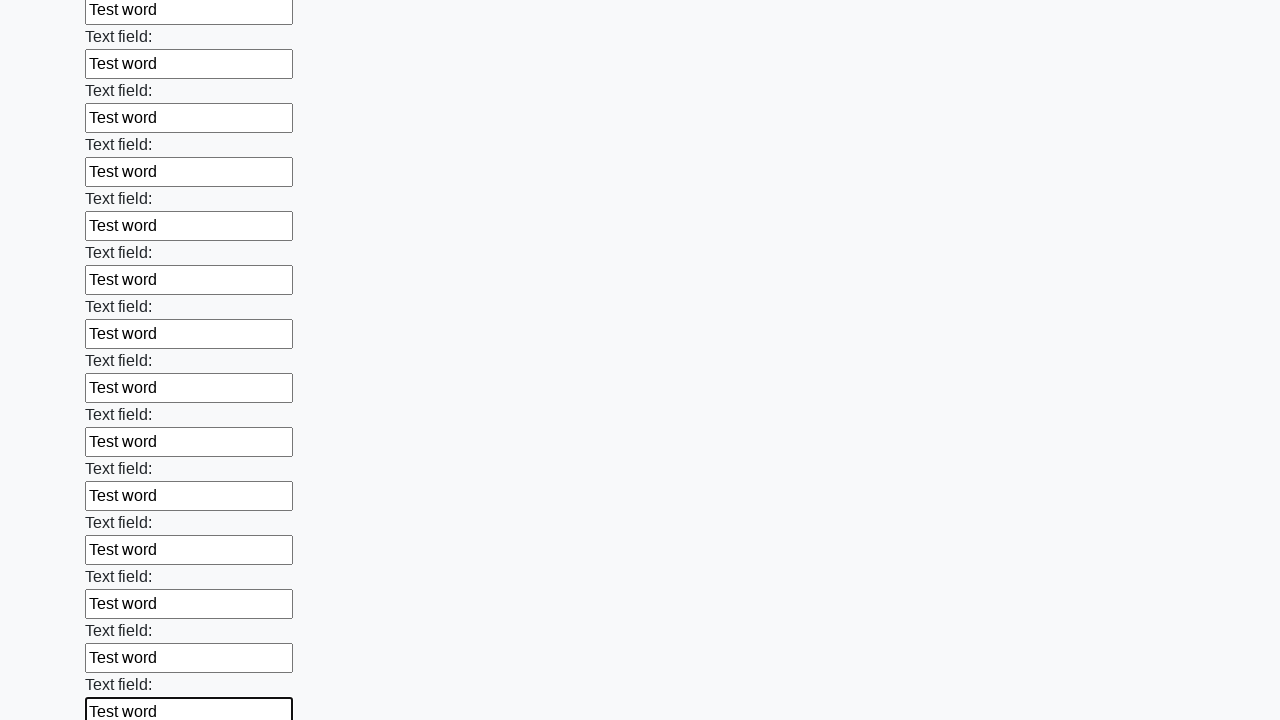

Filled an input field with test data on input >> nth=62
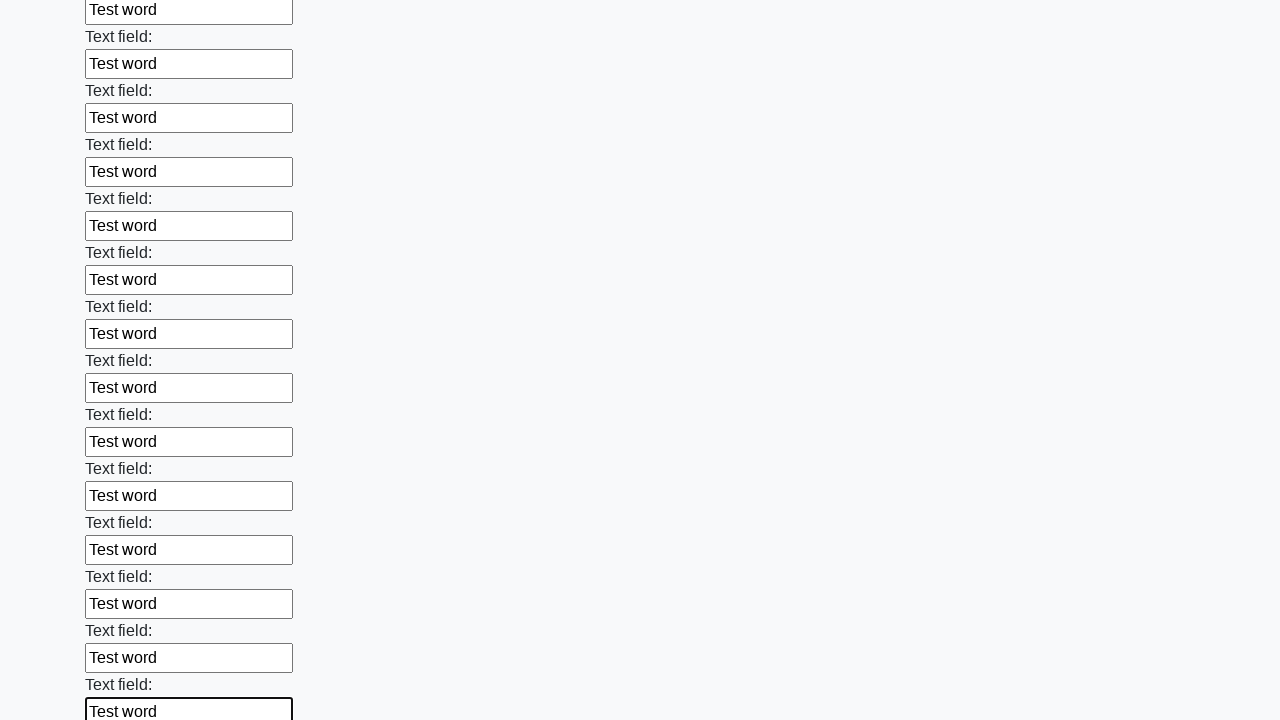

Filled an input field with test data on input >> nth=63
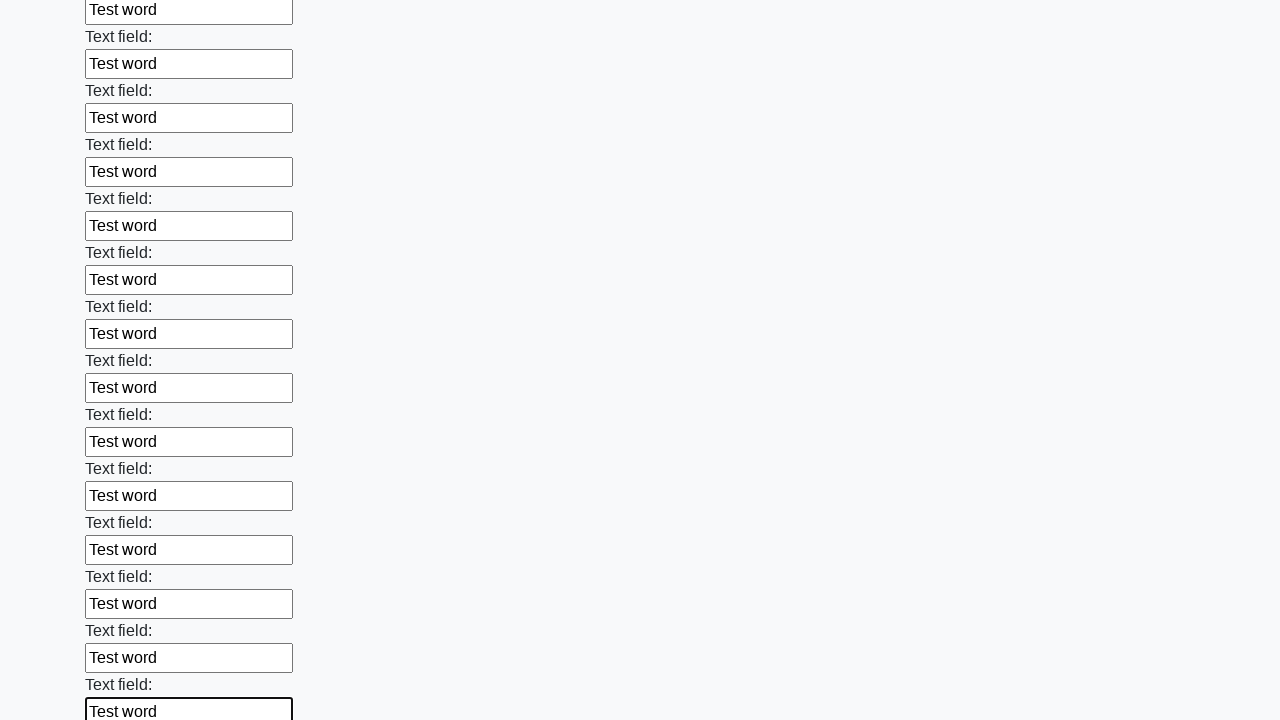

Filled an input field with test data on input >> nth=64
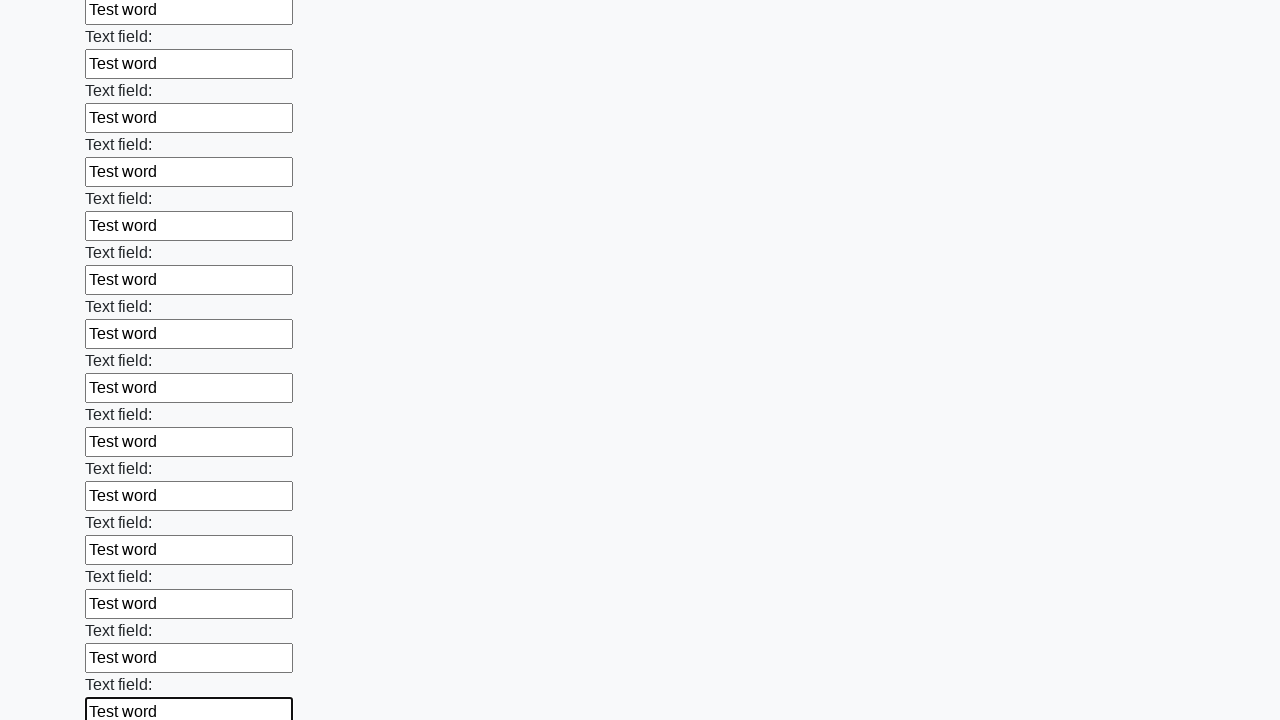

Filled an input field with test data on input >> nth=65
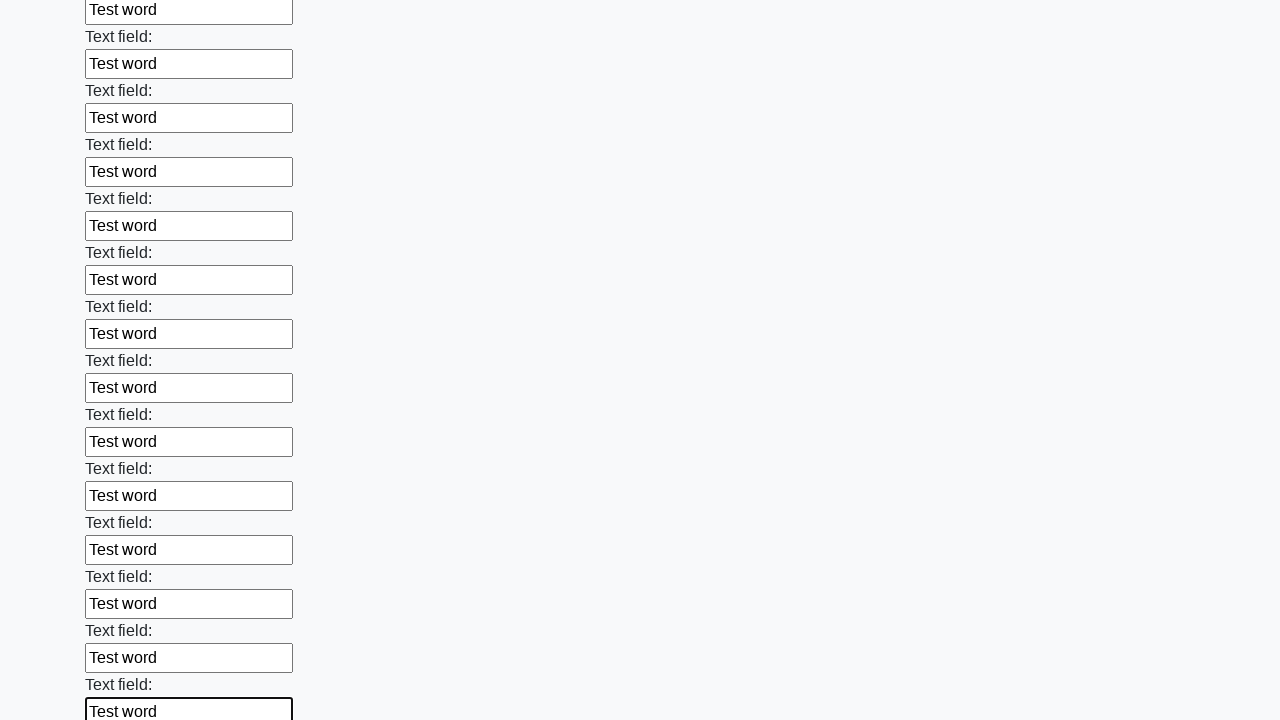

Filled an input field with test data on input >> nth=66
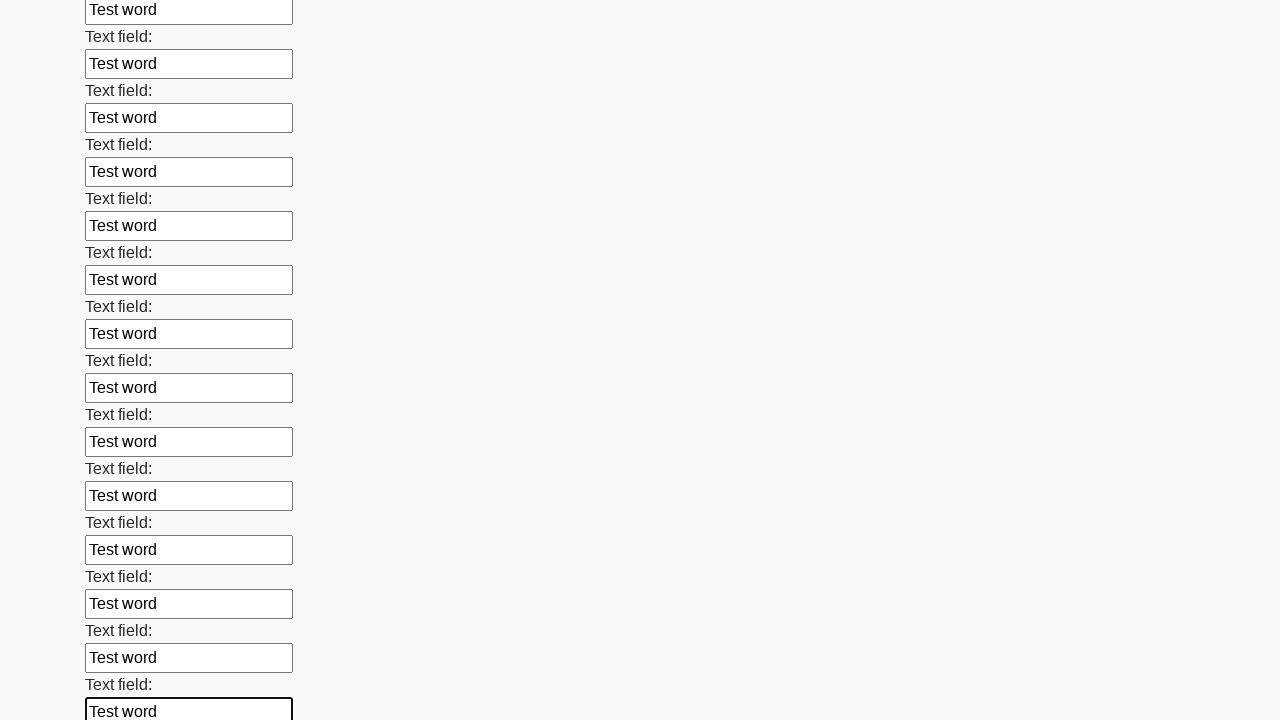

Filled an input field with test data on input >> nth=67
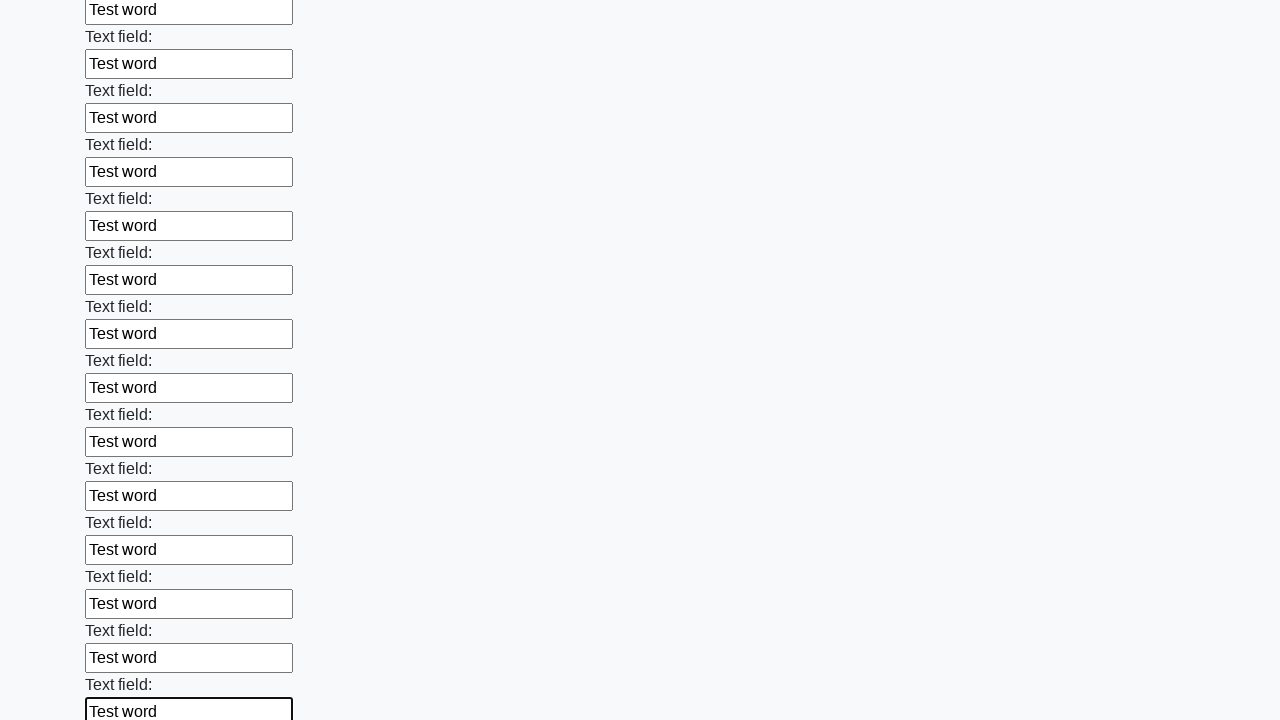

Filled an input field with test data on input >> nth=68
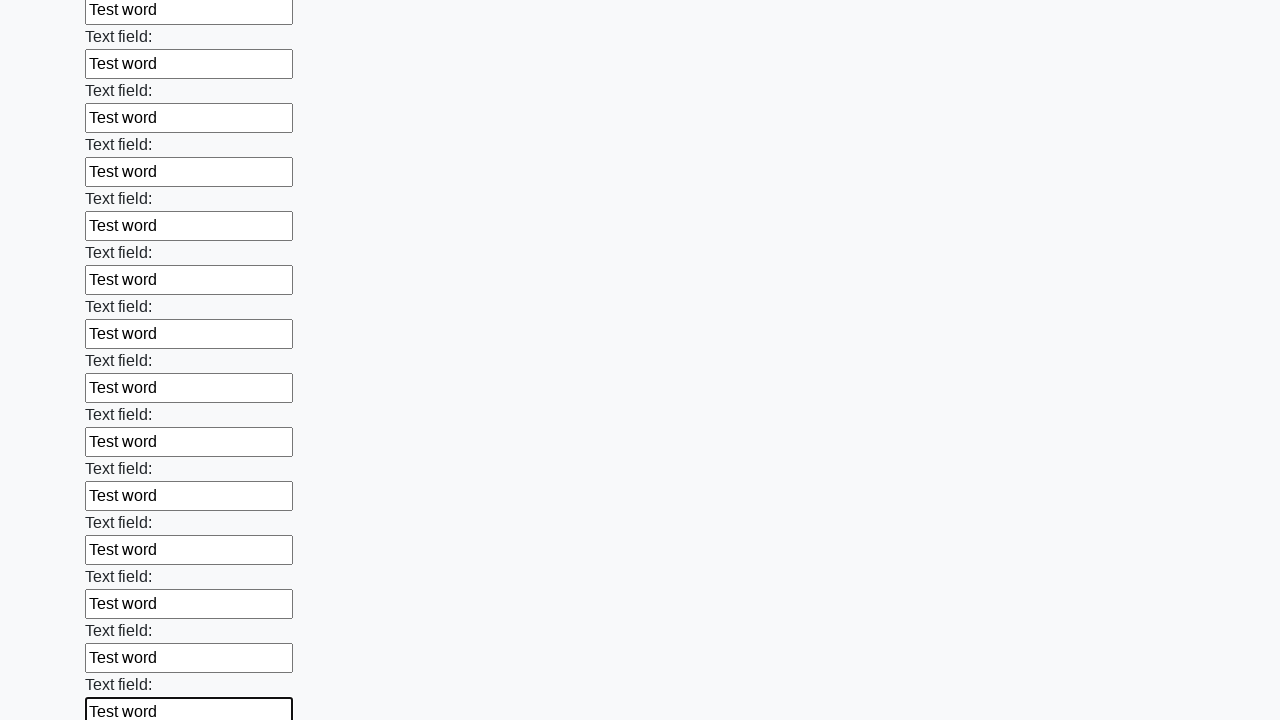

Filled an input field with test data on input >> nth=69
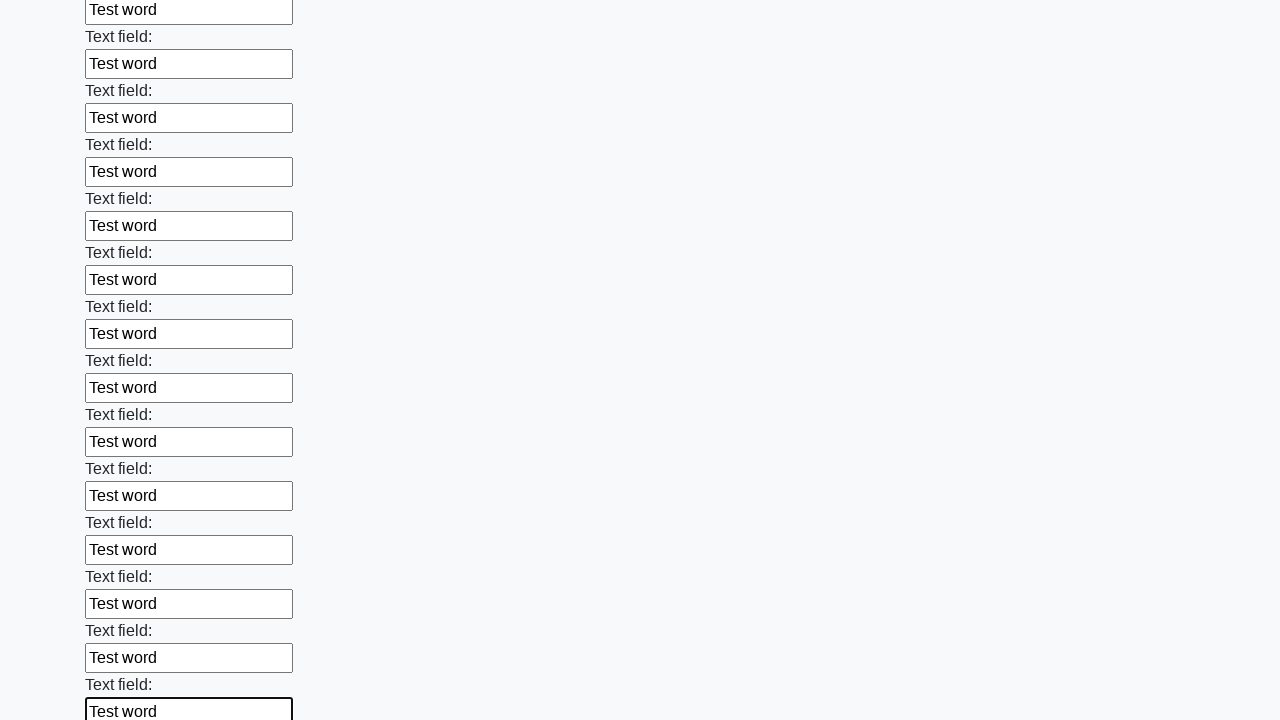

Filled an input field with test data on input >> nth=70
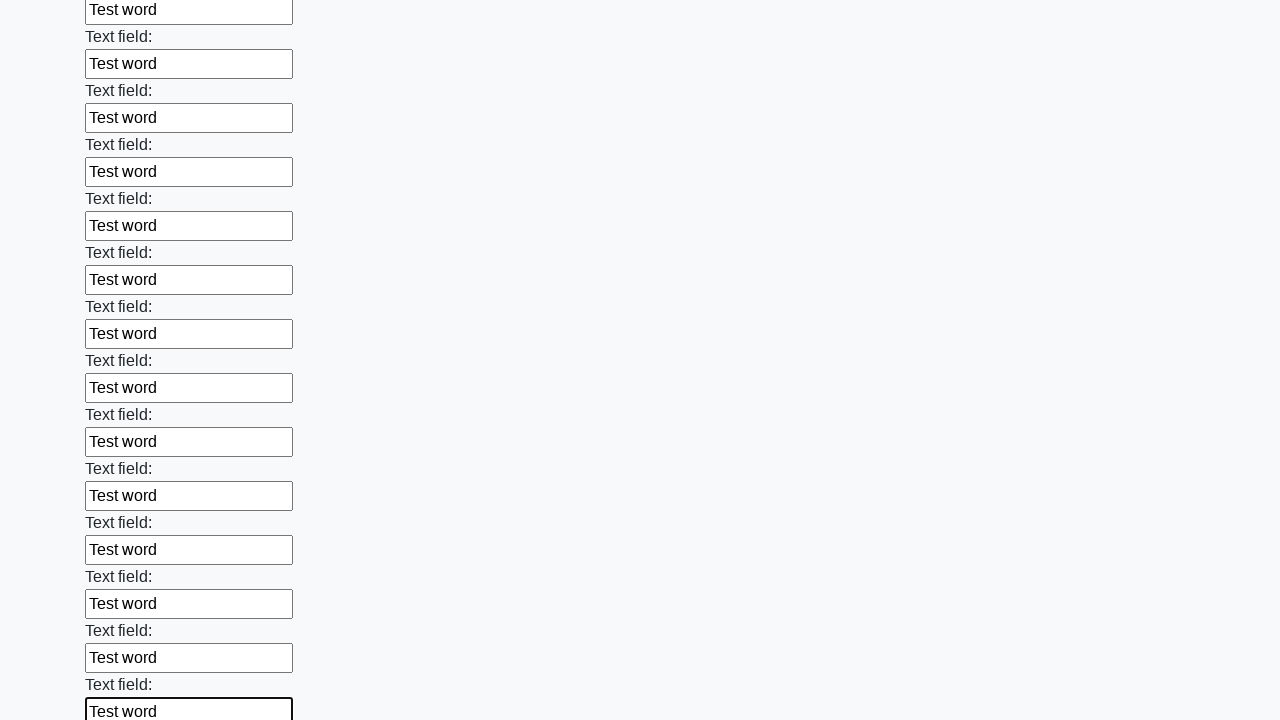

Filled an input field with test data on input >> nth=71
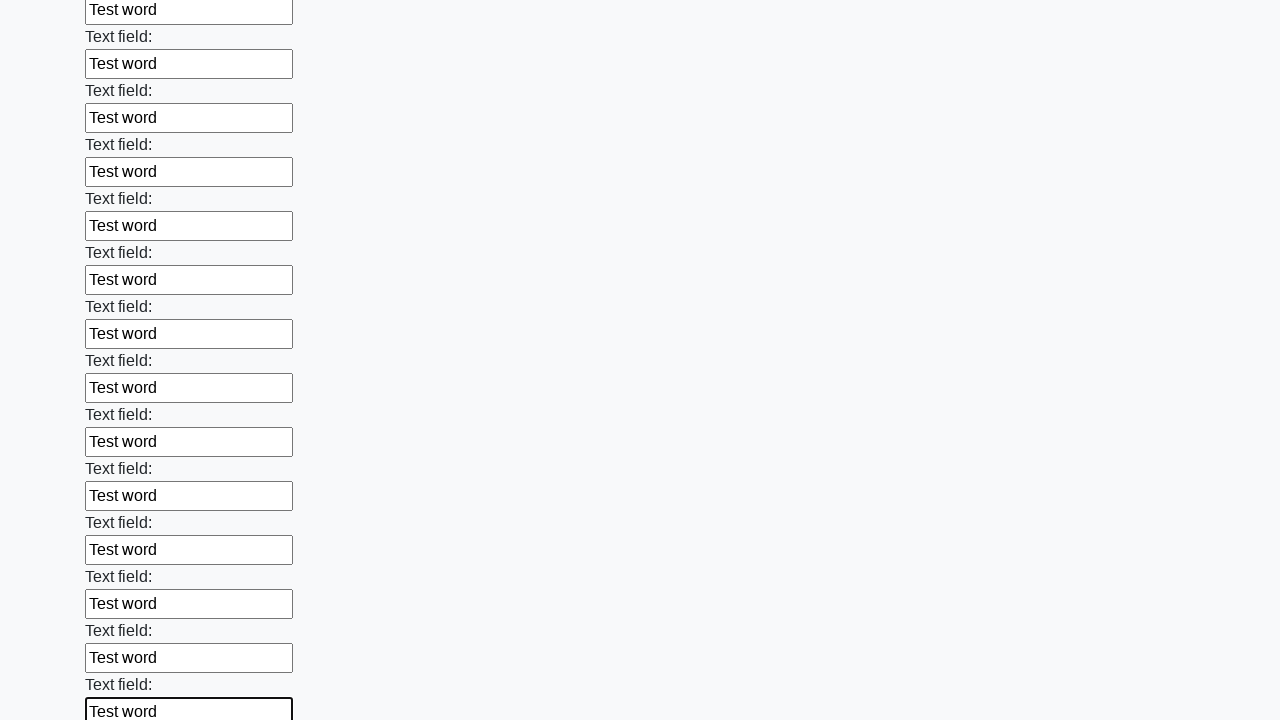

Filled an input field with test data on input >> nth=72
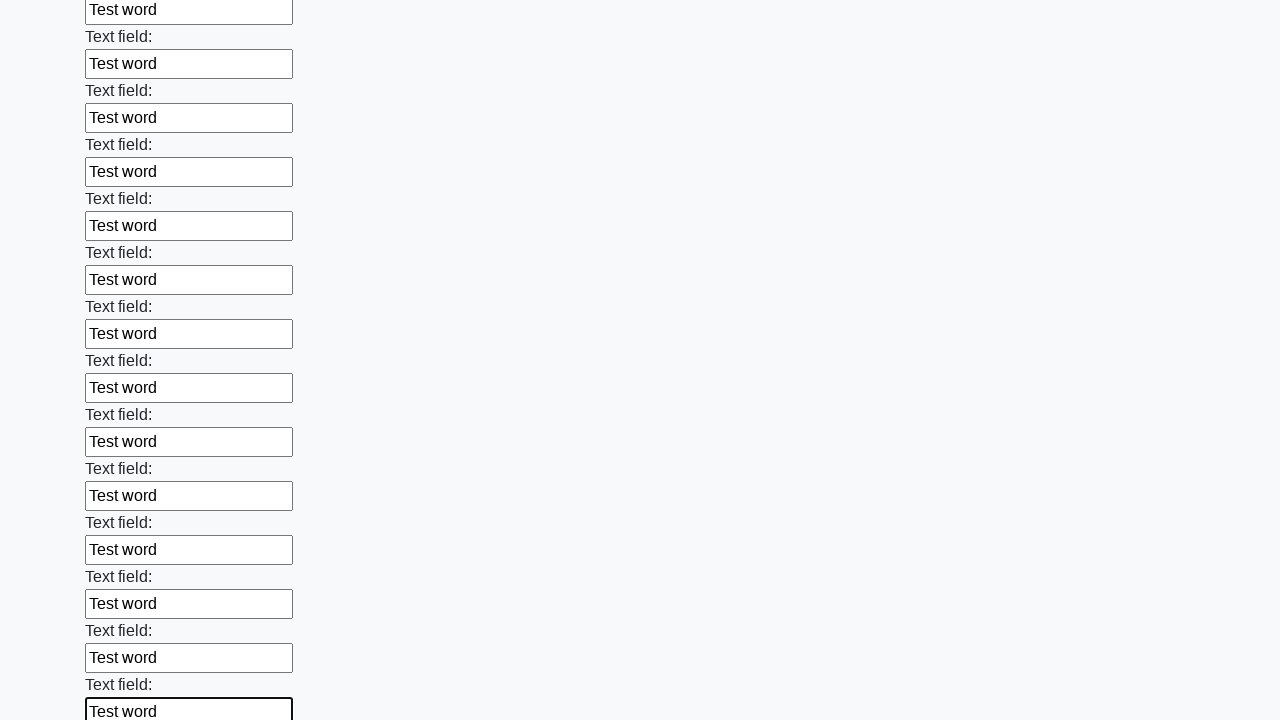

Filled an input field with test data on input >> nth=73
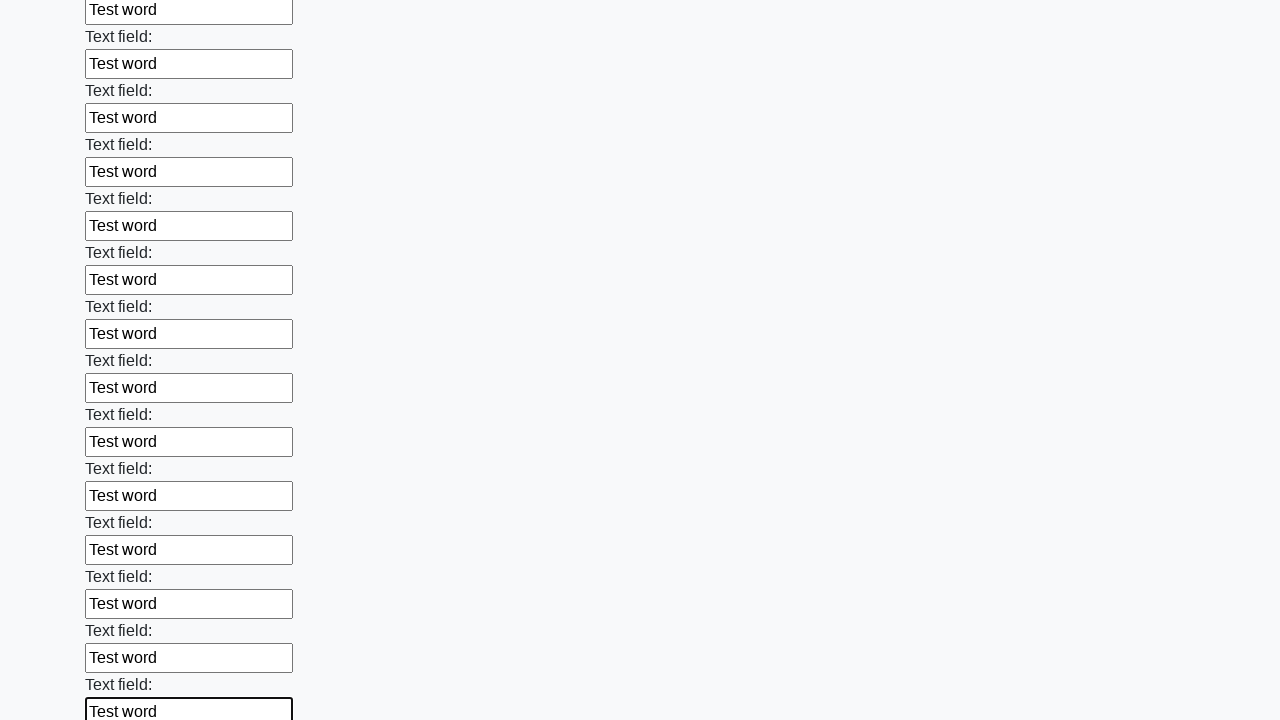

Filled an input field with test data on input >> nth=74
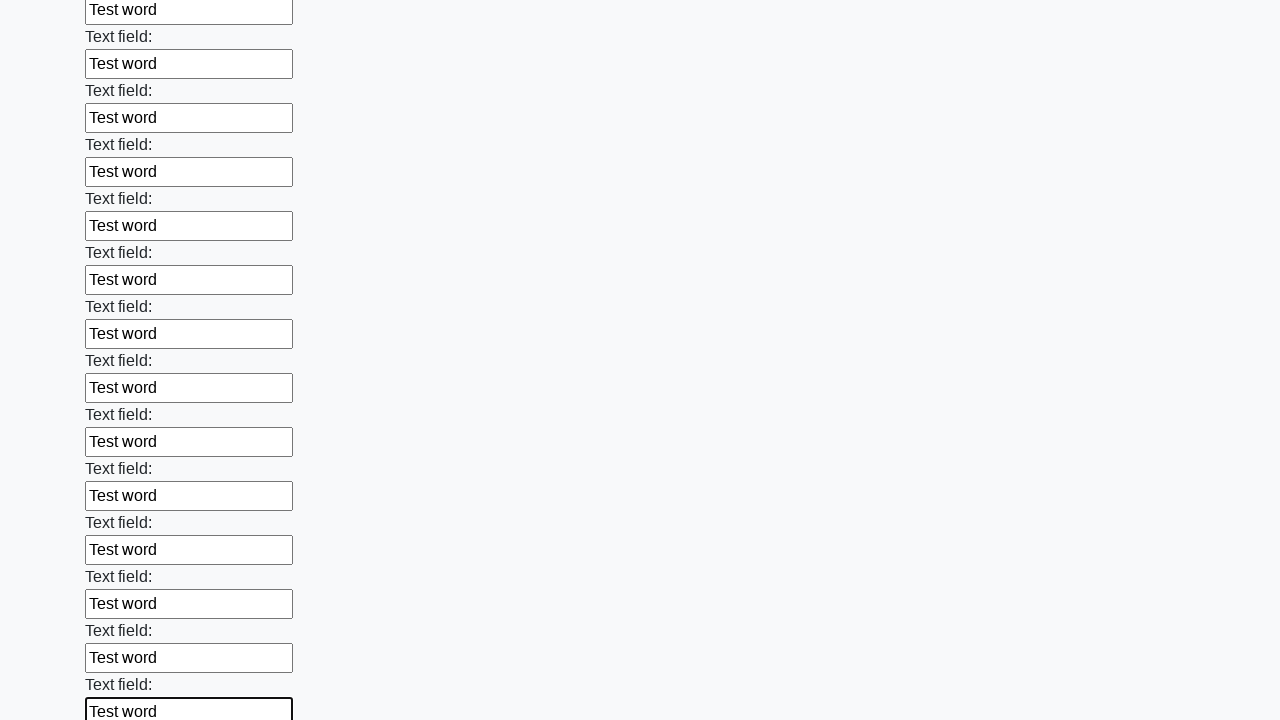

Filled an input field with test data on input >> nth=75
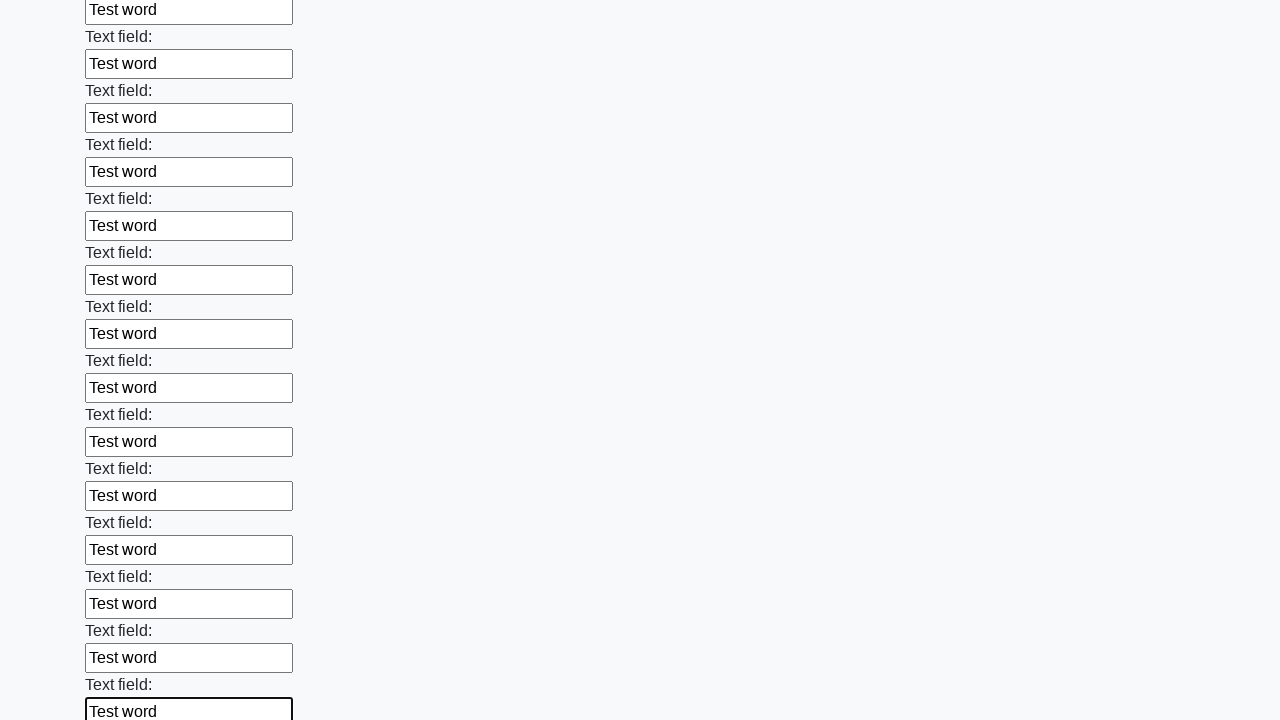

Filled an input field with test data on input >> nth=76
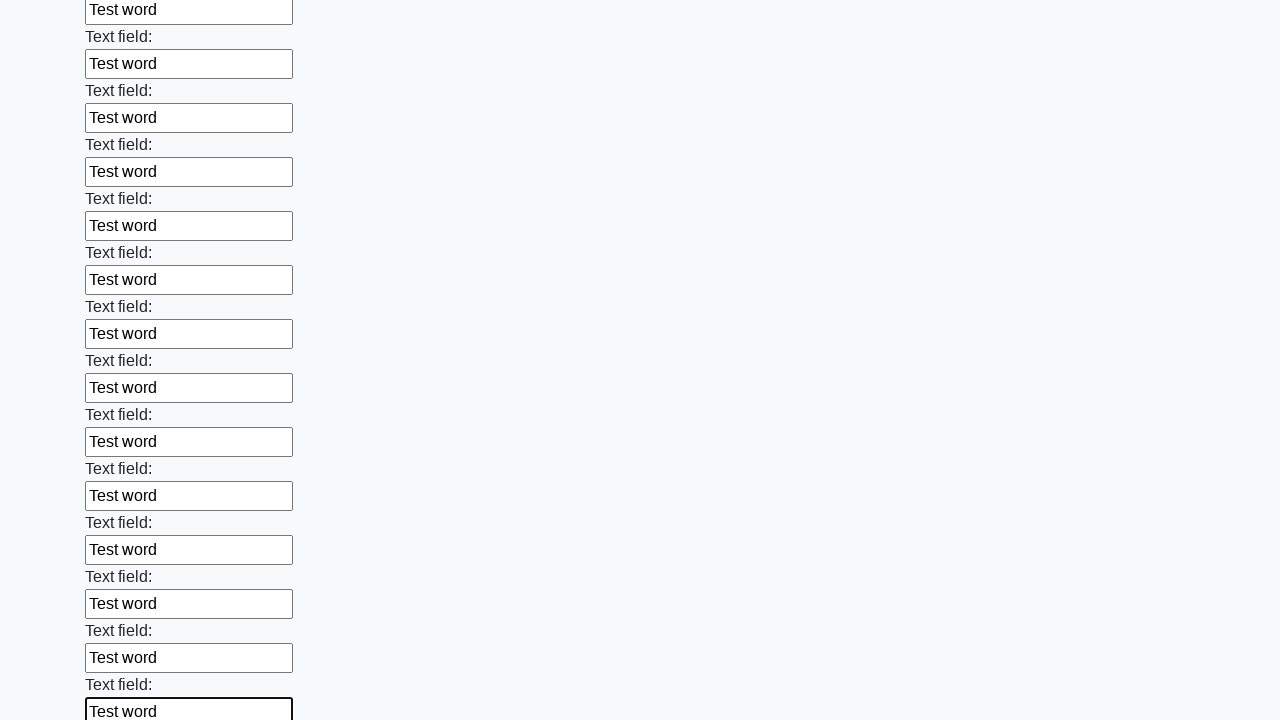

Filled an input field with test data on input >> nth=77
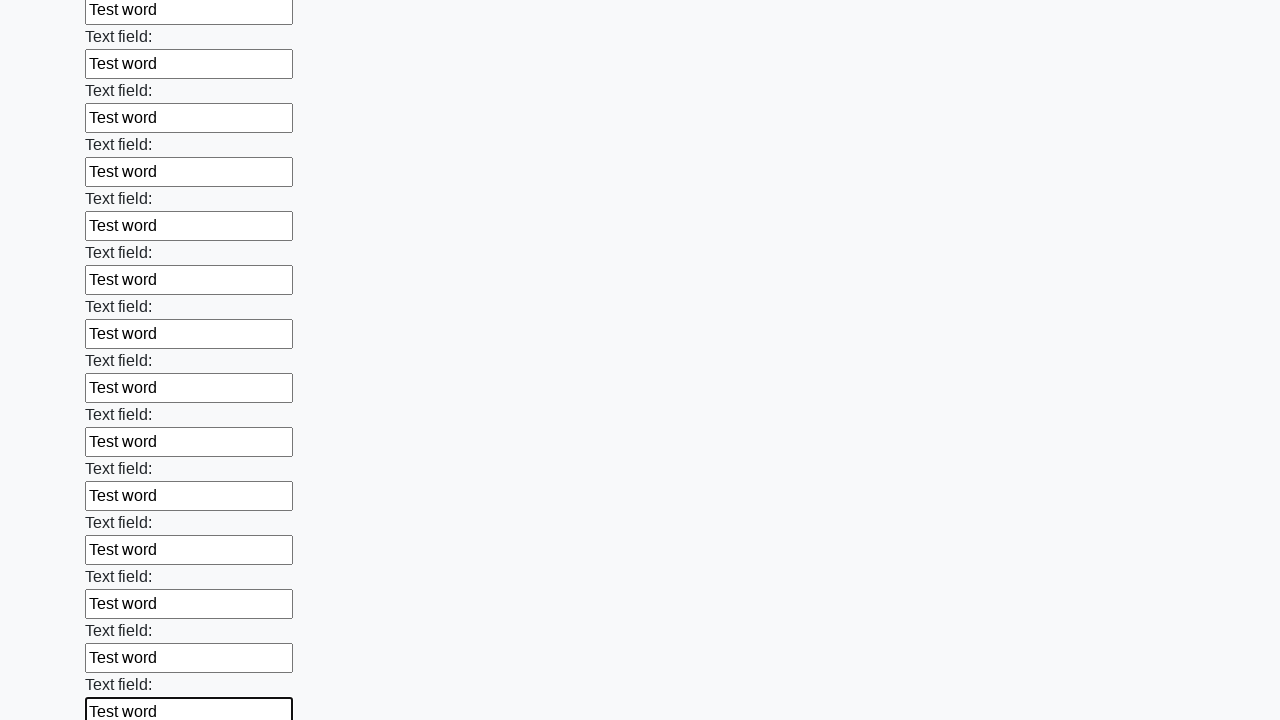

Filled an input field with test data on input >> nth=78
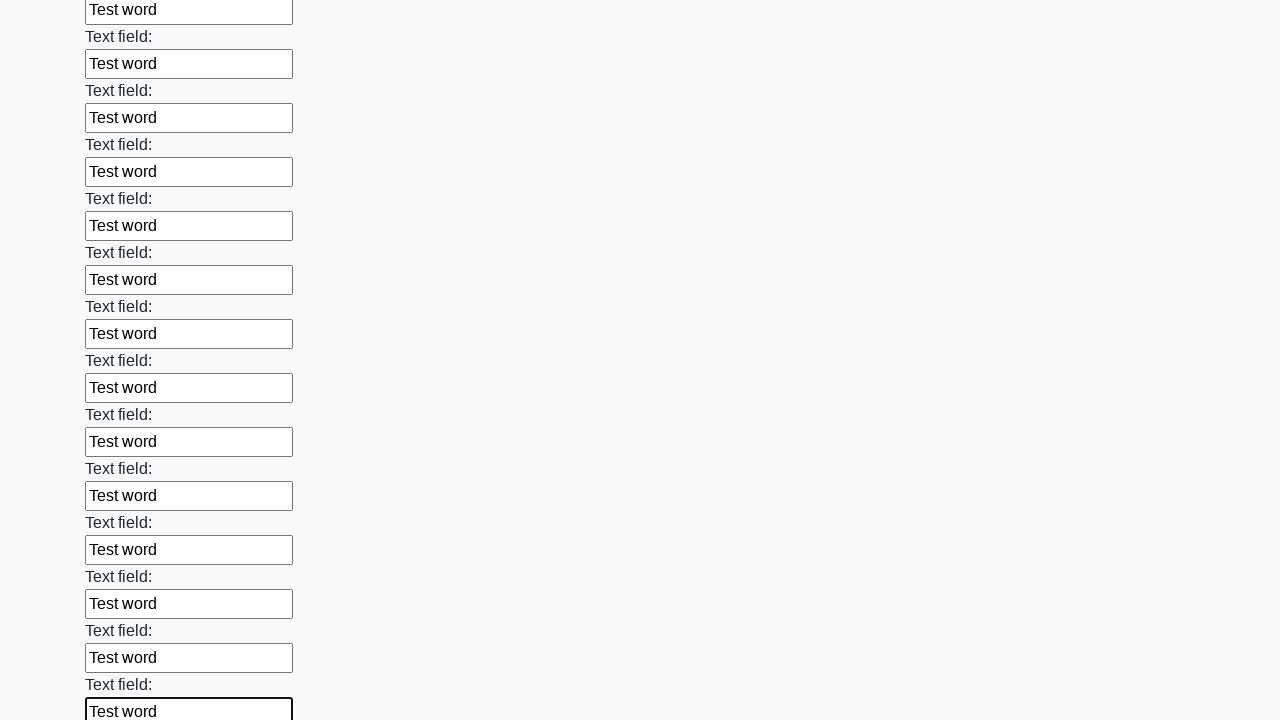

Filled an input field with test data on input >> nth=79
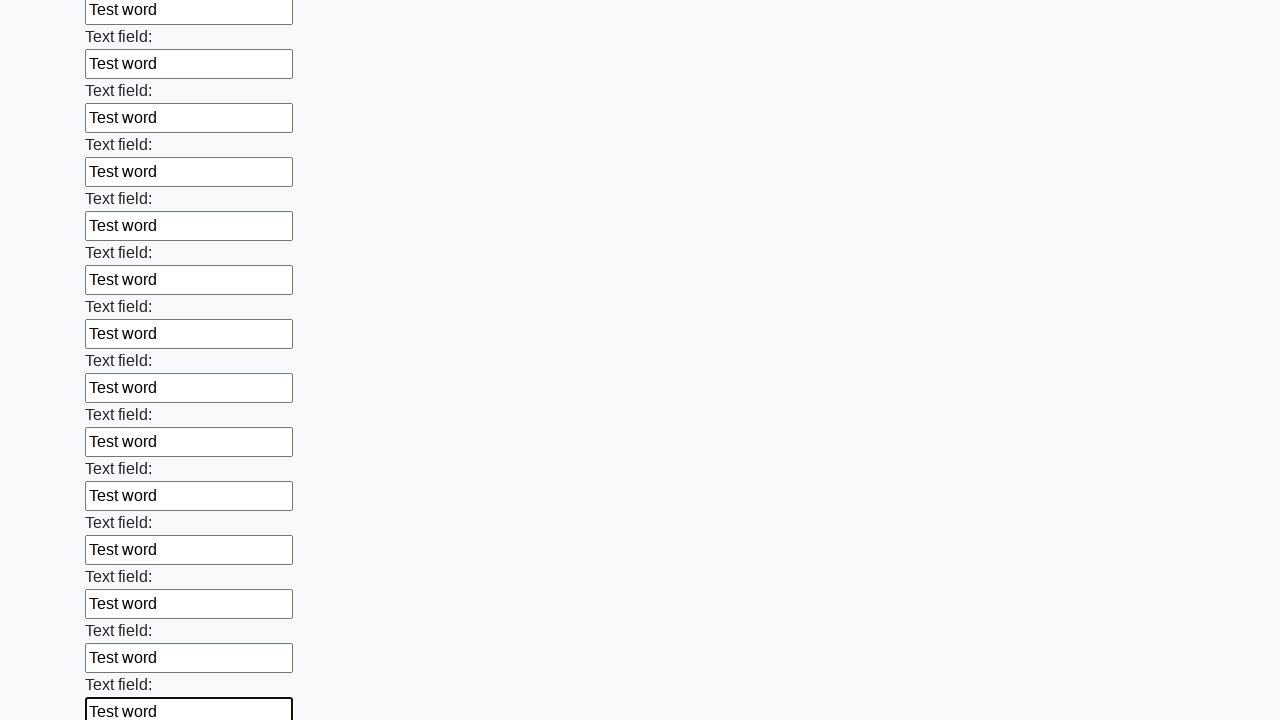

Filled an input field with test data on input >> nth=80
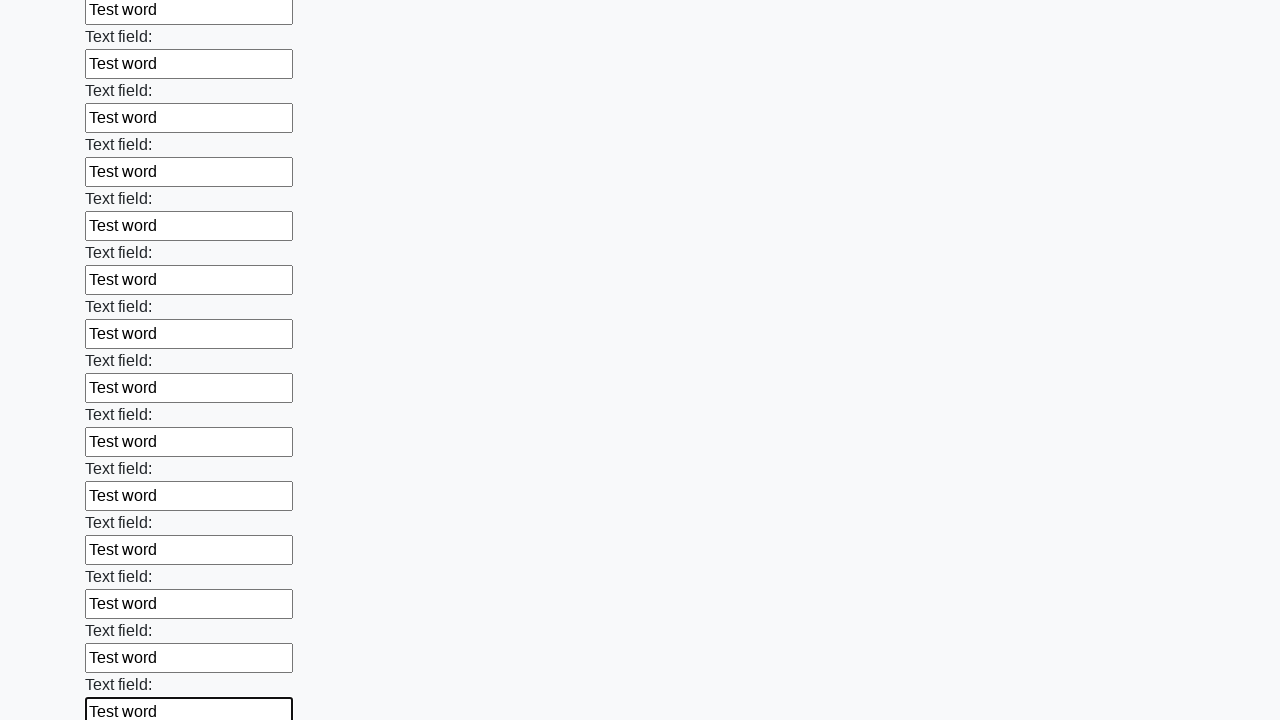

Filled an input field with test data on input >> nth=81
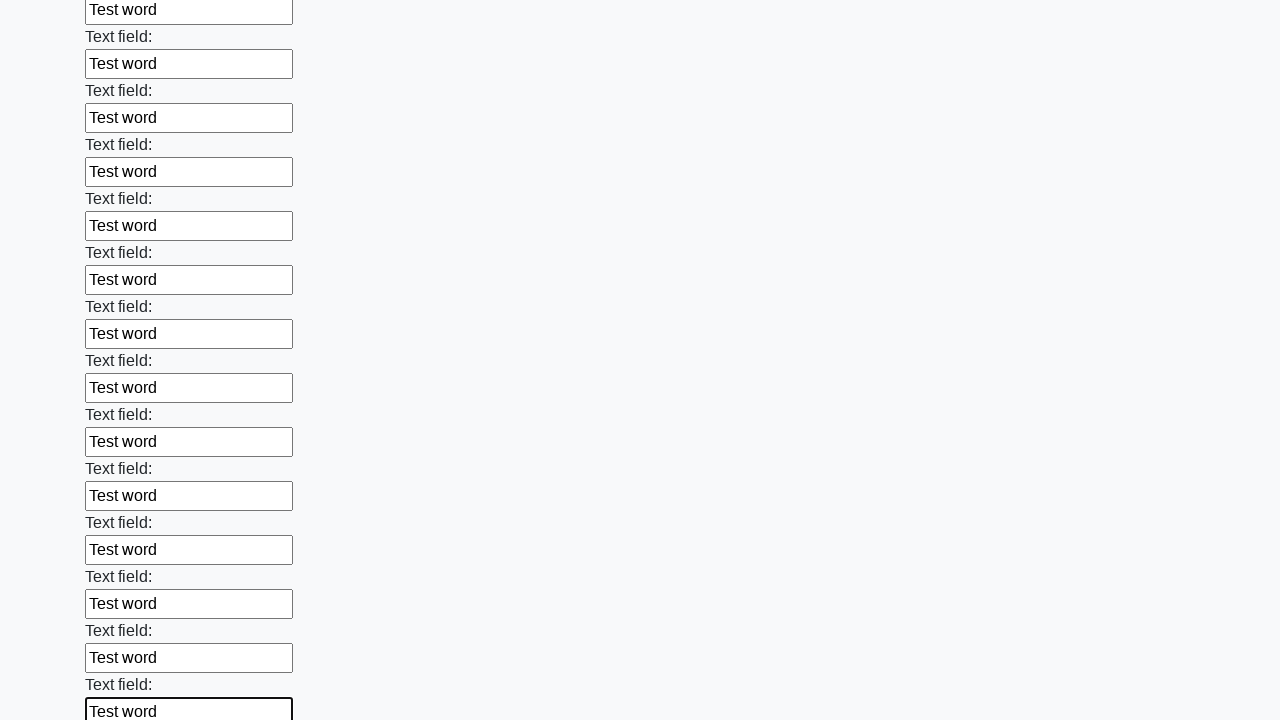

Filled an input field with test data on input >> nth=82
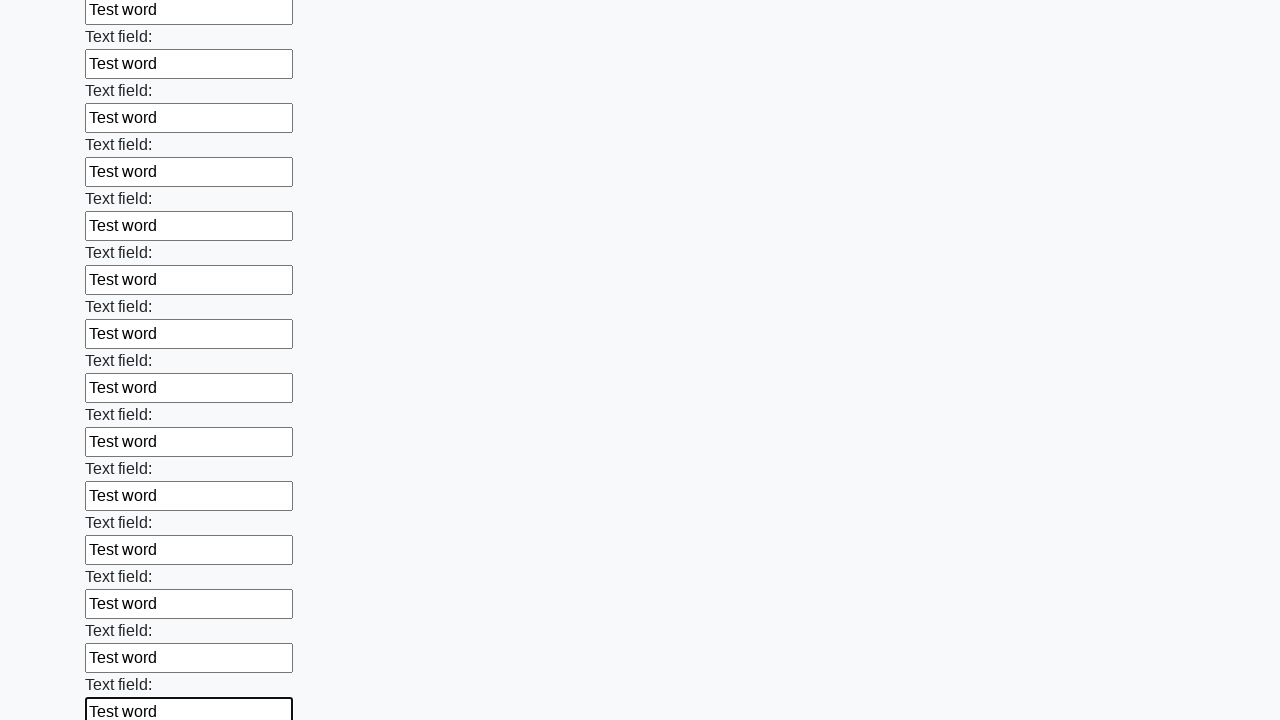

Filled an input field with test data on input >> nth=83
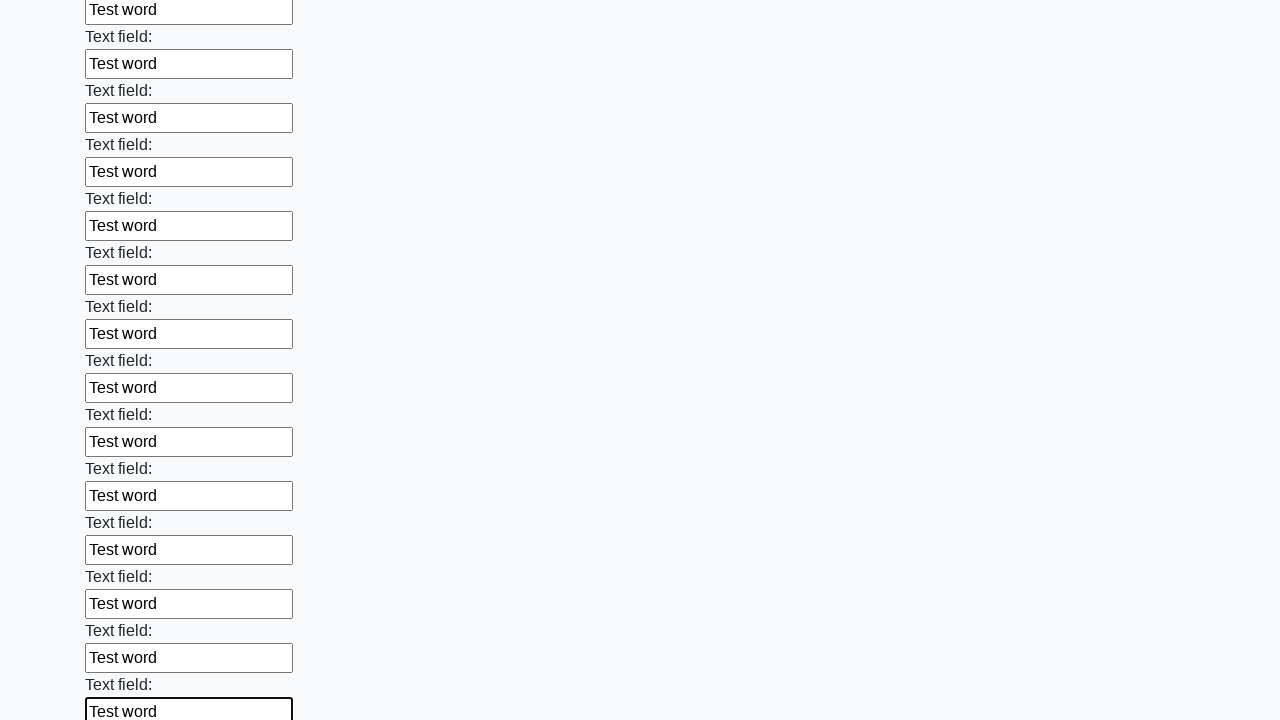

Filled an input field with test data on input >> nth=84
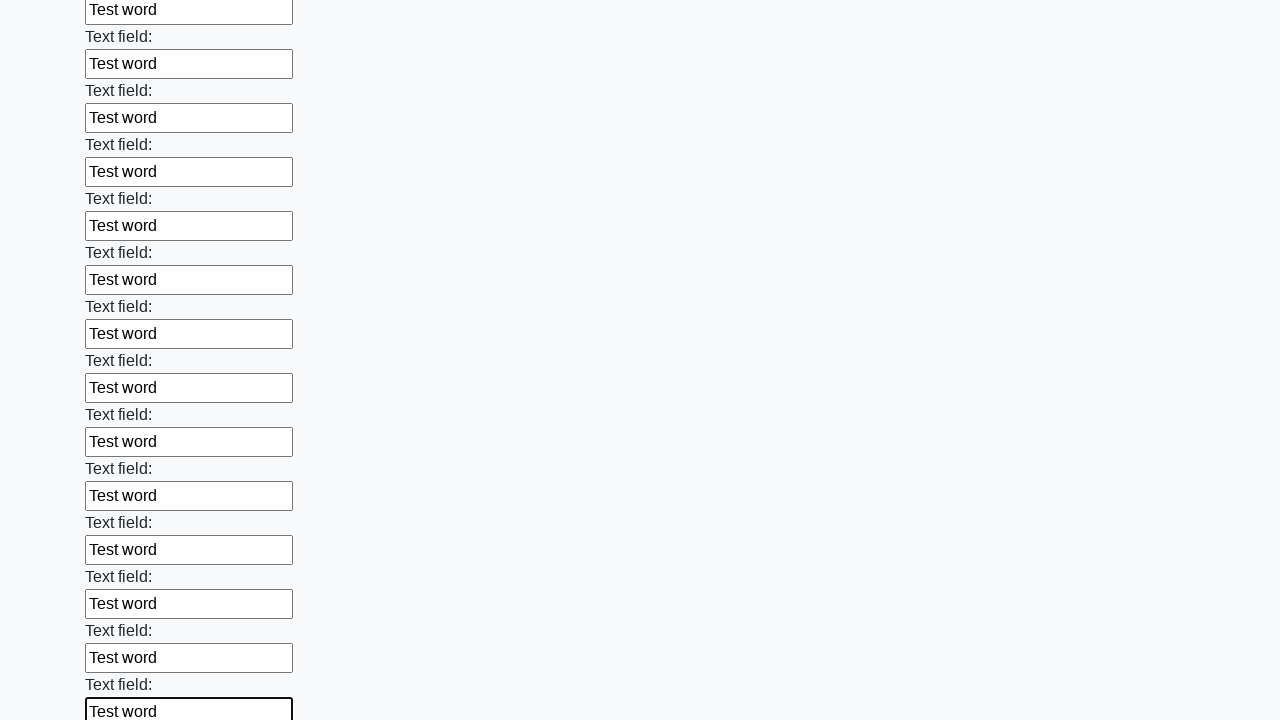

Filled an input field with test data on input >> nth=85
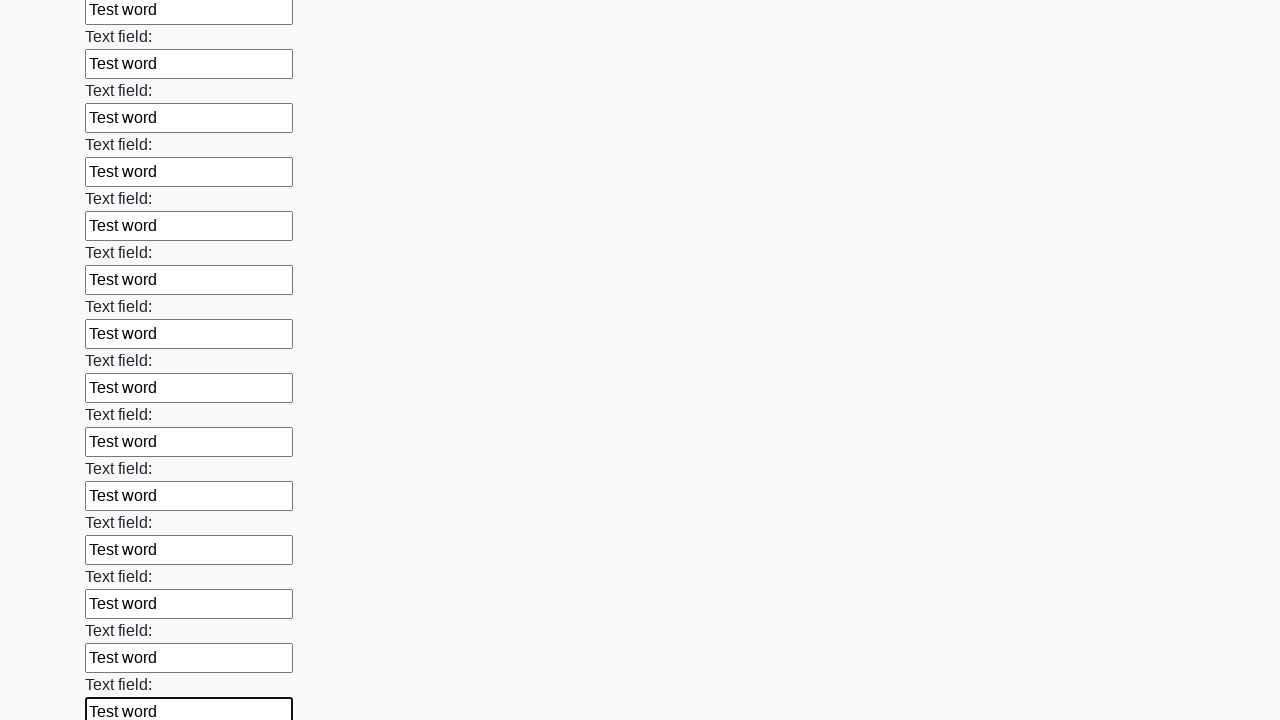

Filled an input field with test data on input >> nth=86
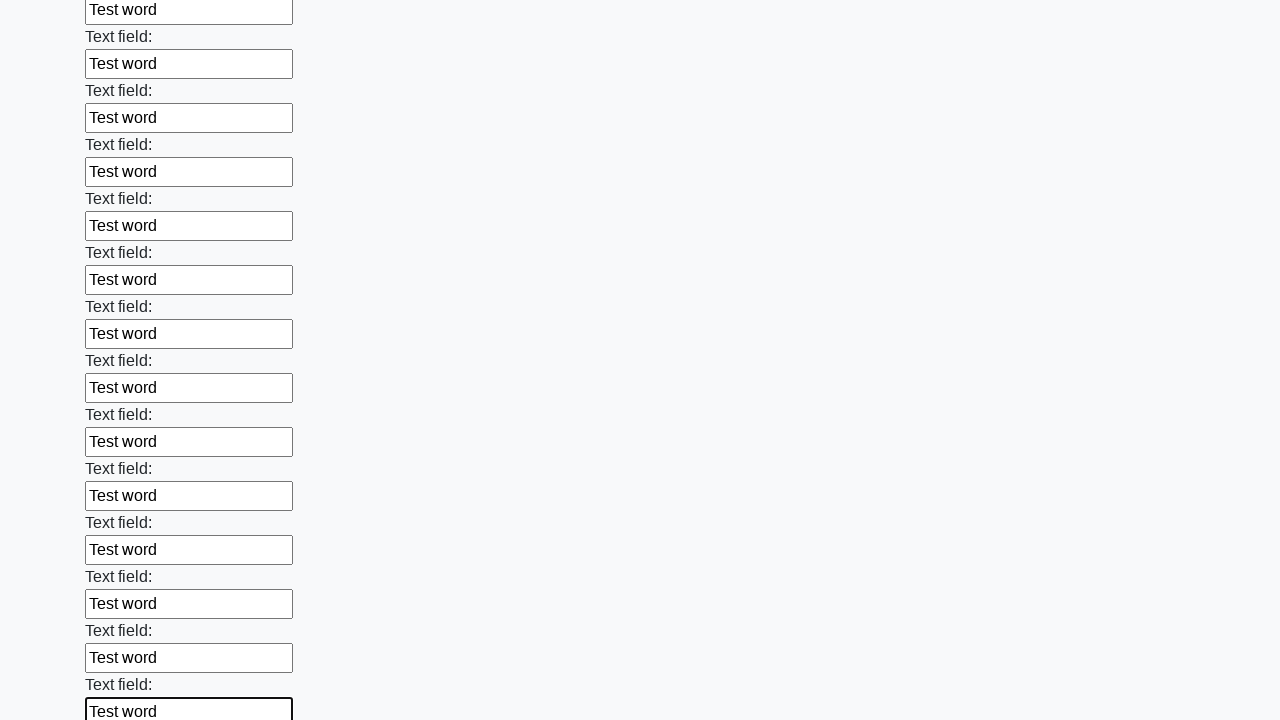

Filled an input field with test data on input >> nth=87
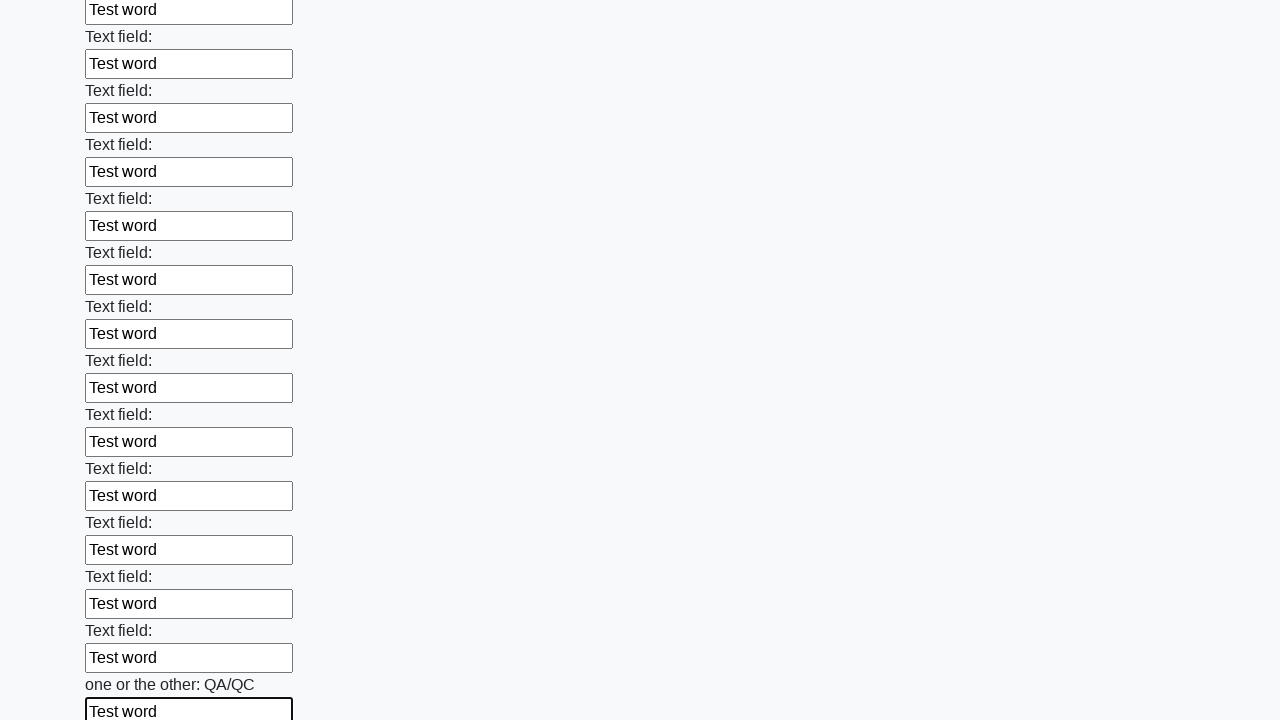

Filled an input field with test data on input >> nth=88
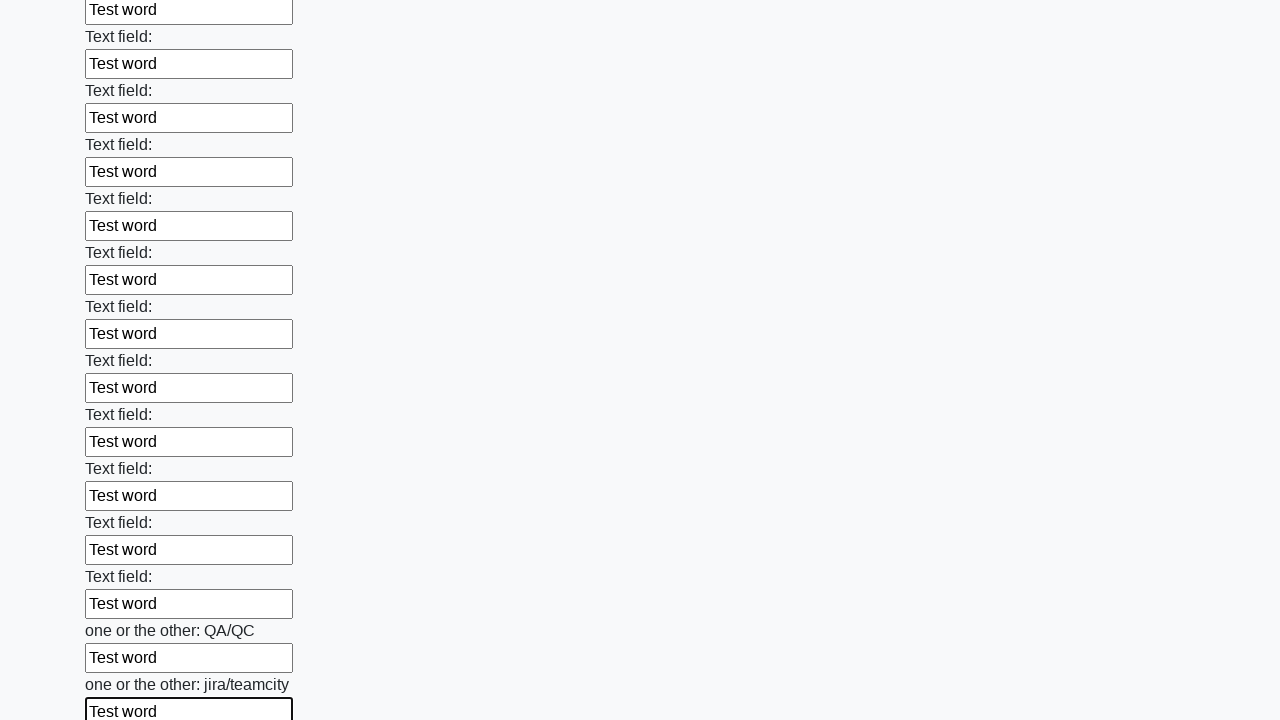

Filled an input field with test data on input >> nth=89
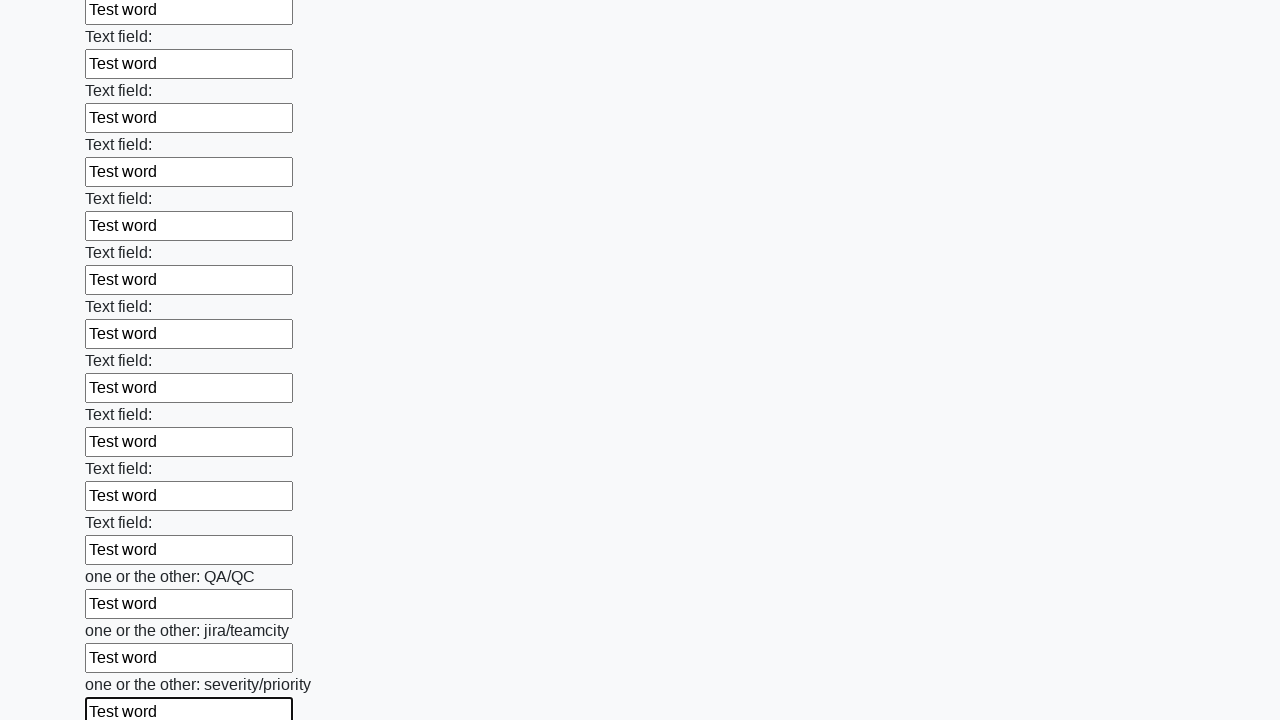

Filled an input field with test data on input >> nth=90
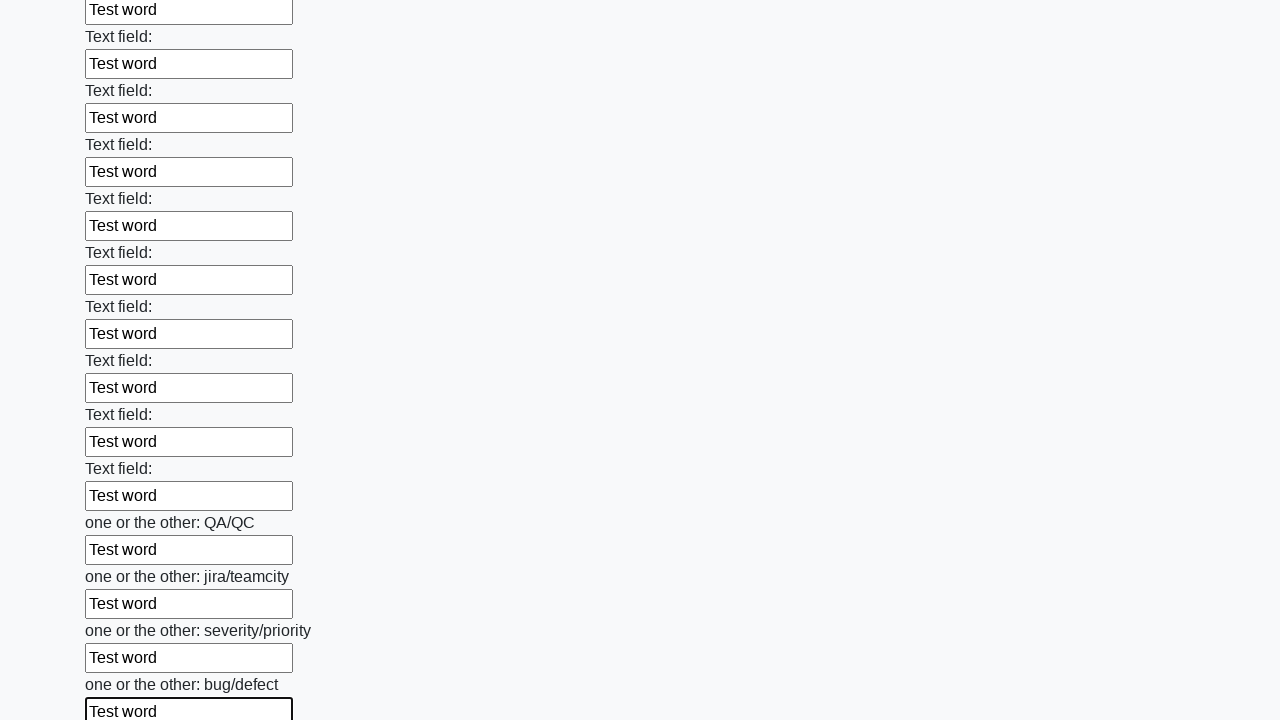

Filled an input field with test data on input >> nth=91
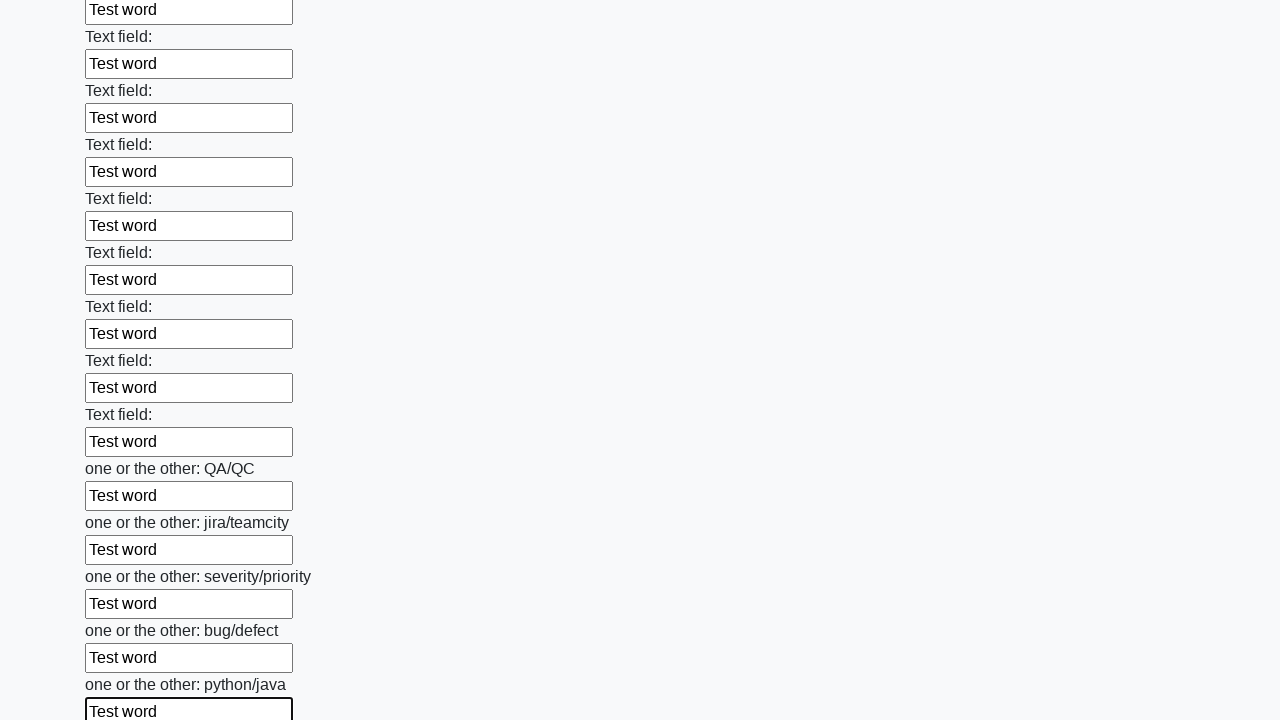

Filled an input field with test data on input >> nth=92
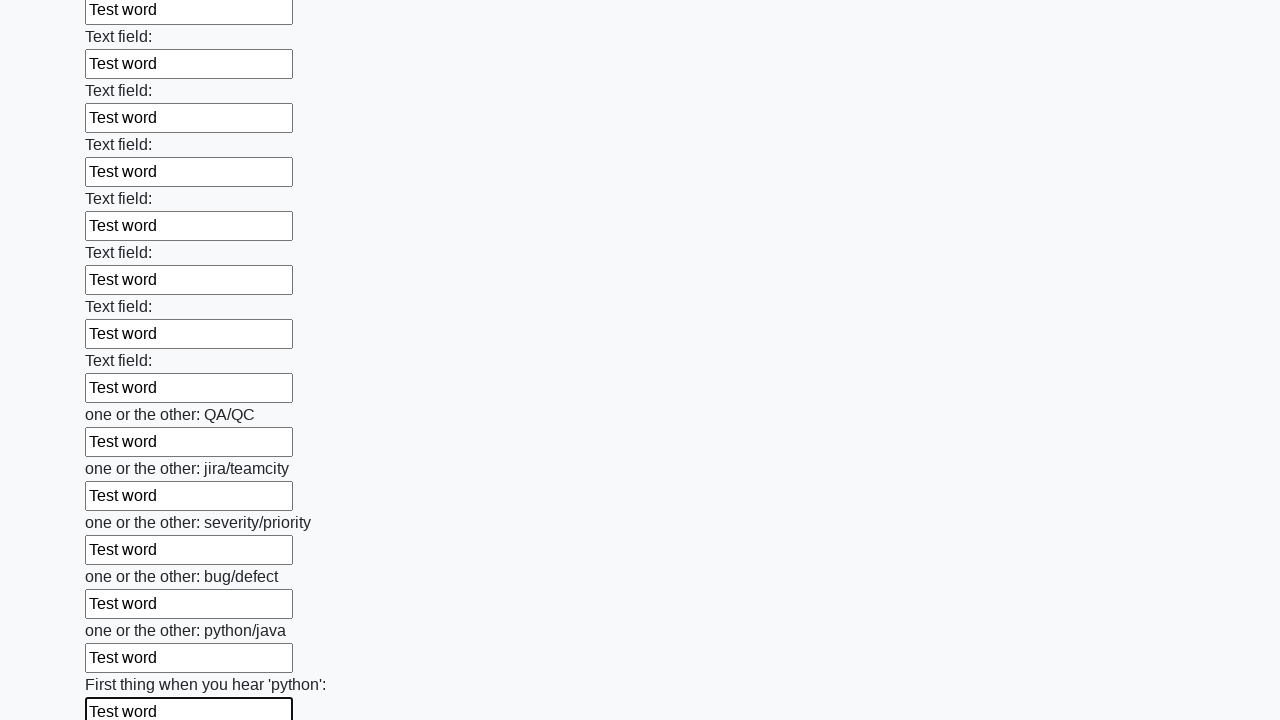

Filled an input field with test data on input >> nth=93
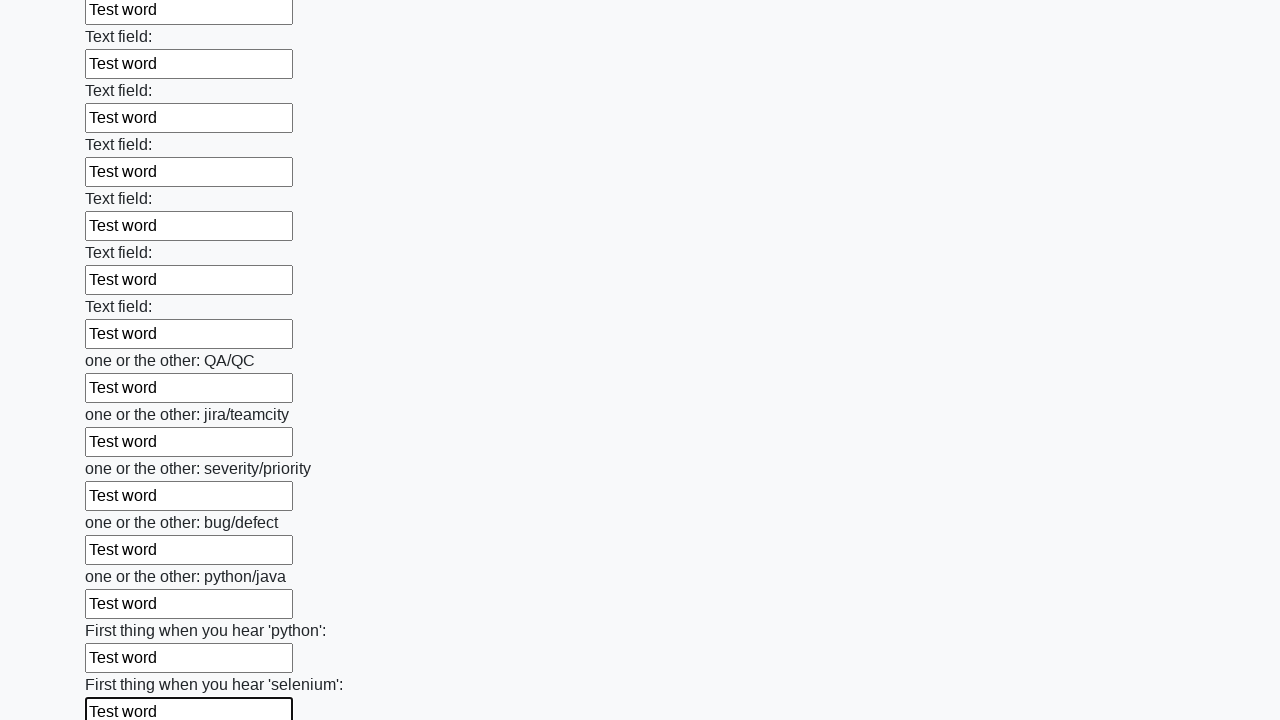

Filled an input field with test data on input >> nth=94
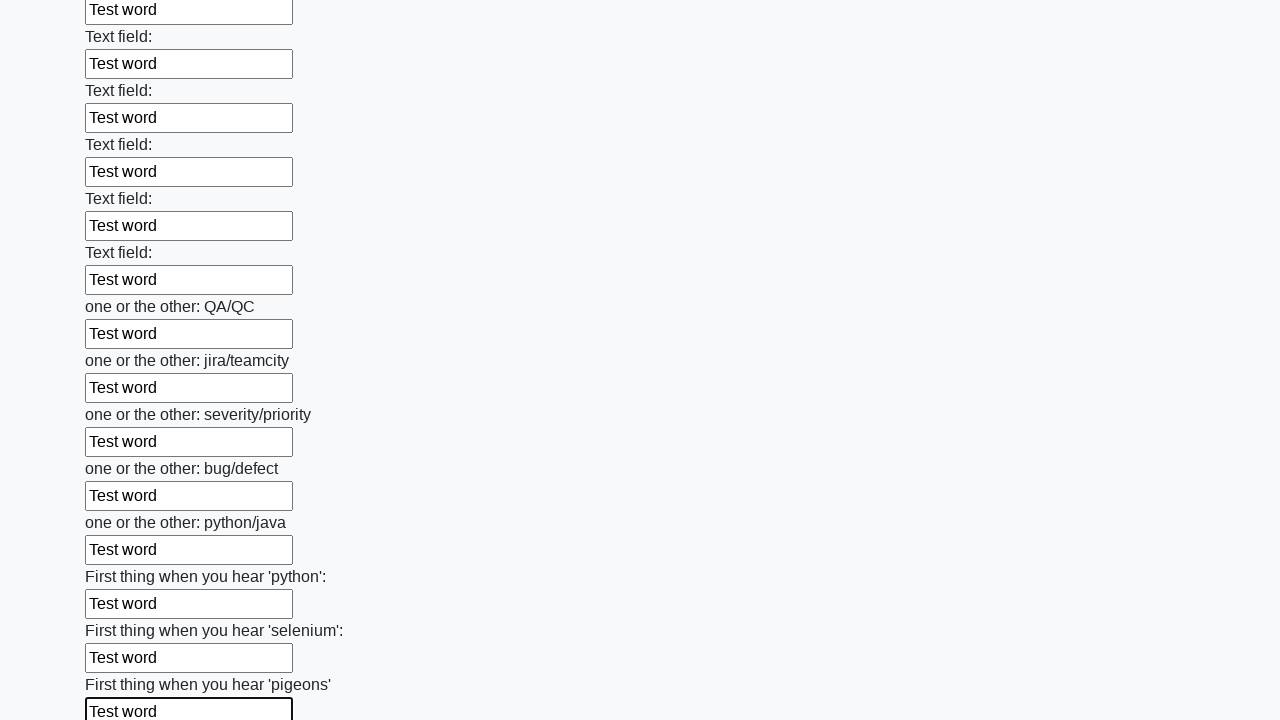

Filled an input field with test data on input >> nth=95
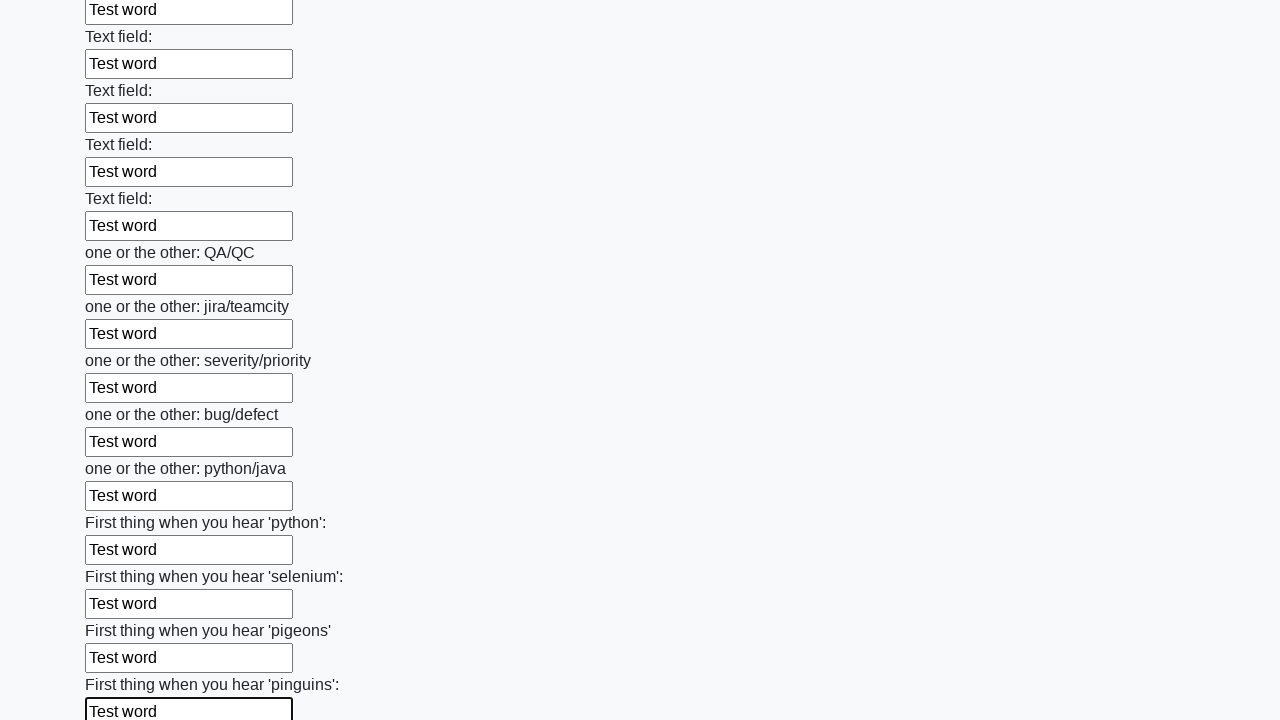

Filled an input field with test data on input >> nth=96
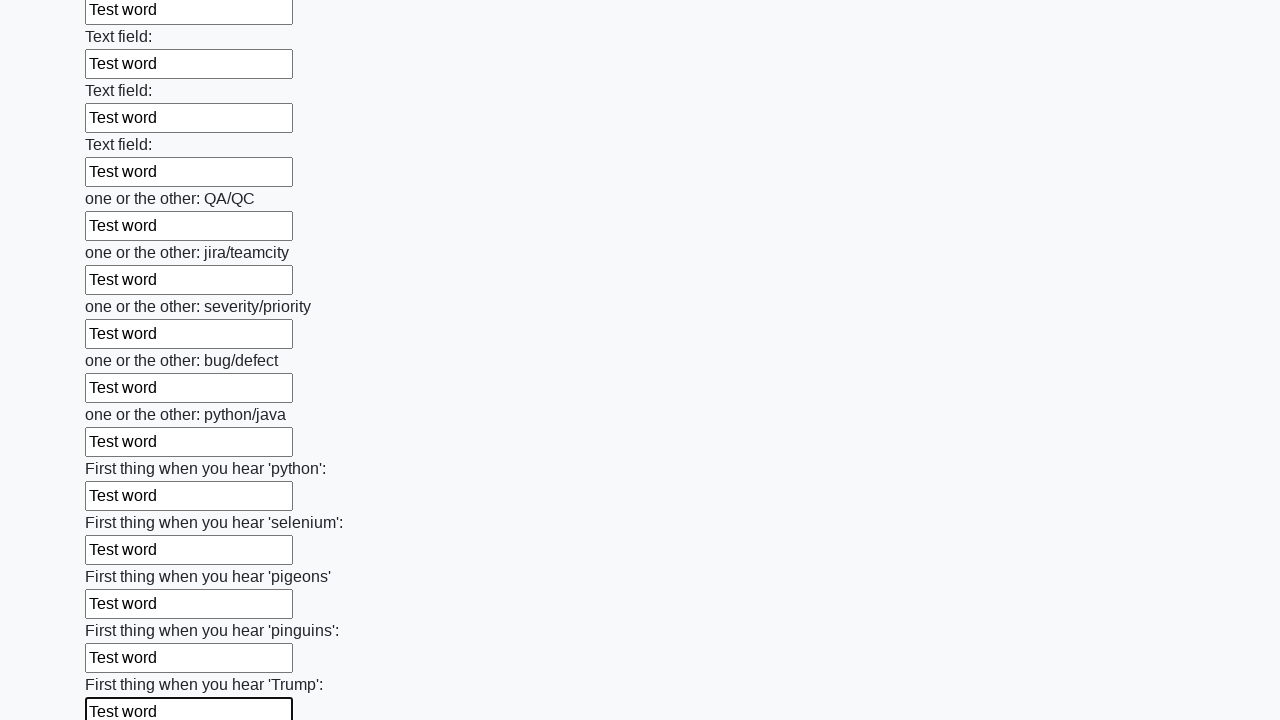

Filled an input field with test data on input >> nth=97
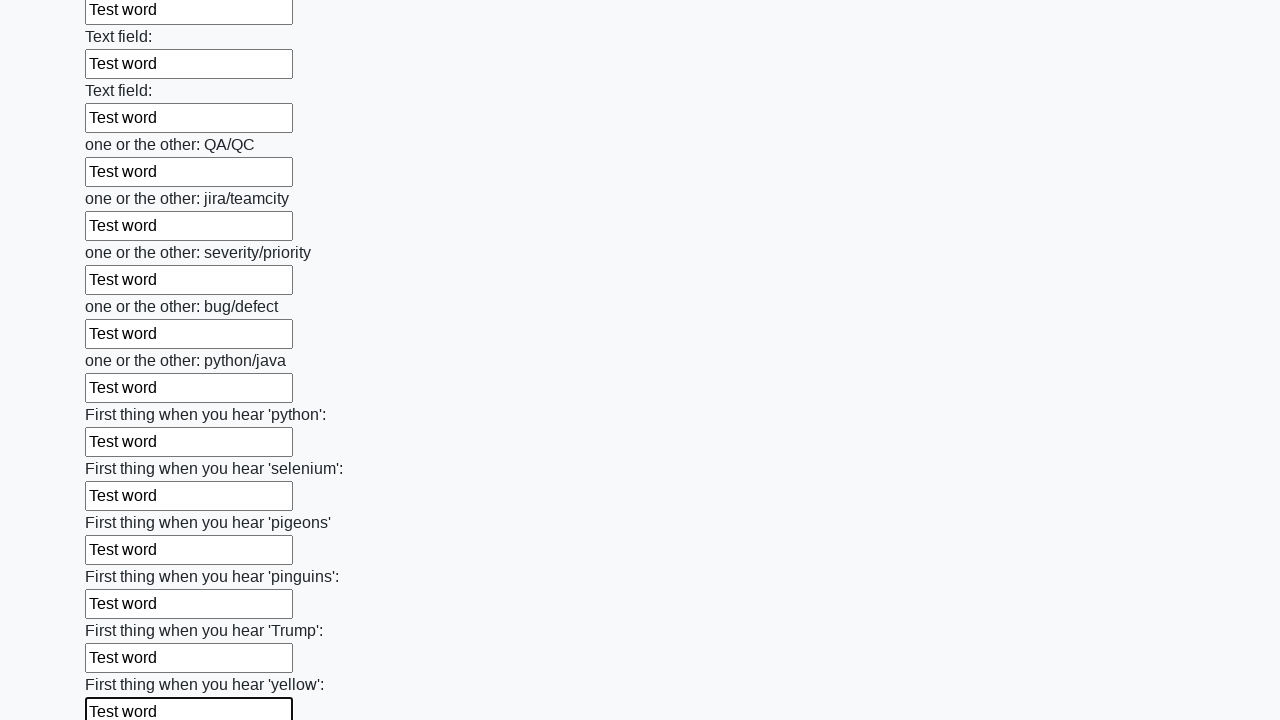

Filled an input field with test data on input >> nth=98
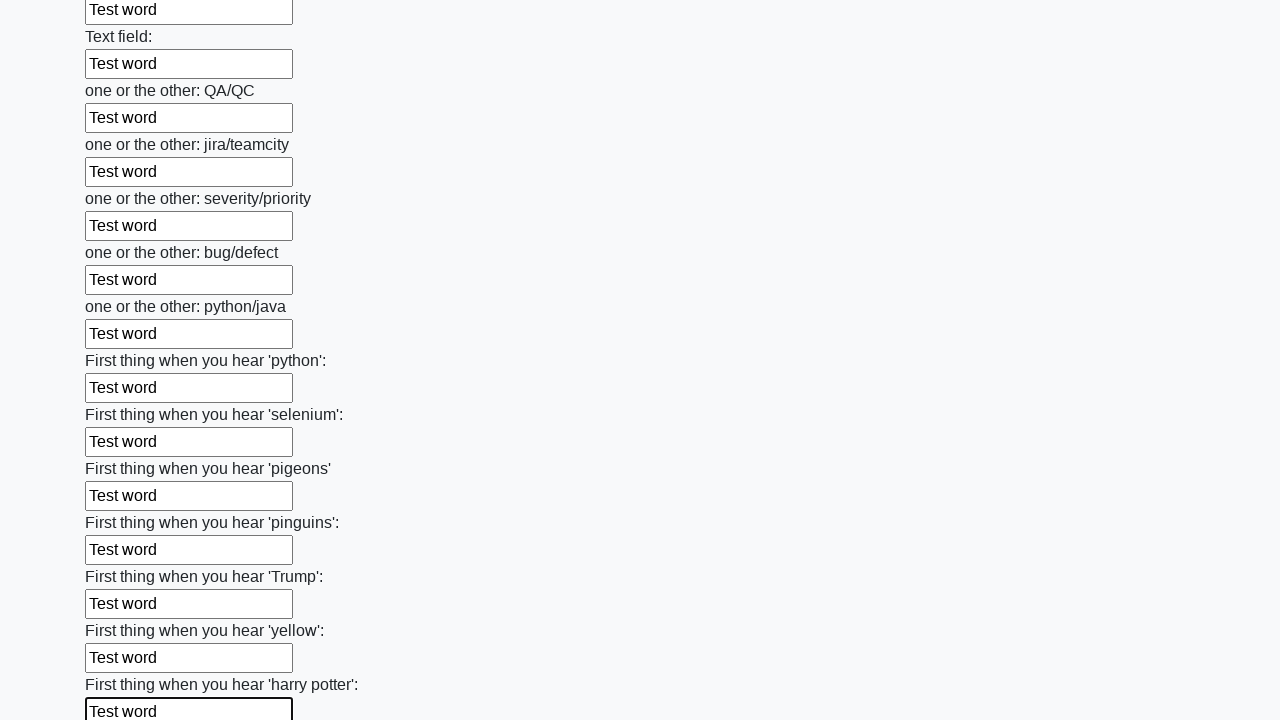

Filled an input field with test data on input >> nth=99
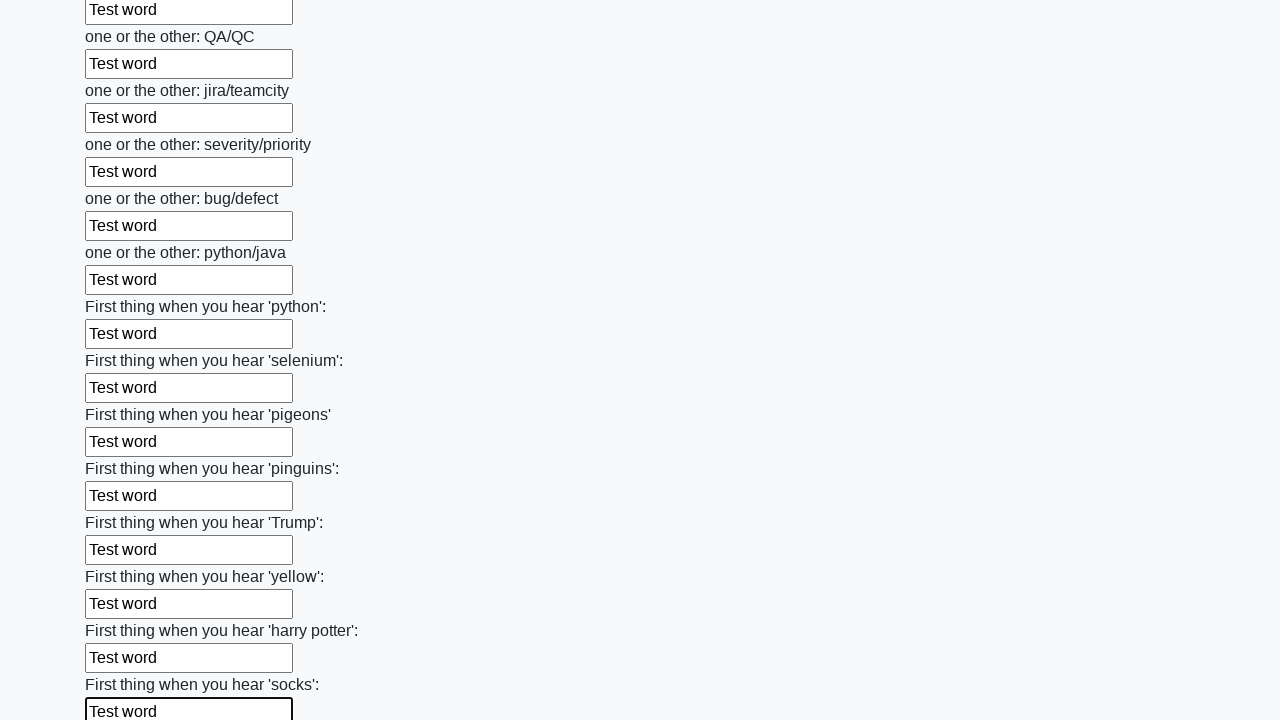

Clicked the submit button at (123, 611) on button.btn
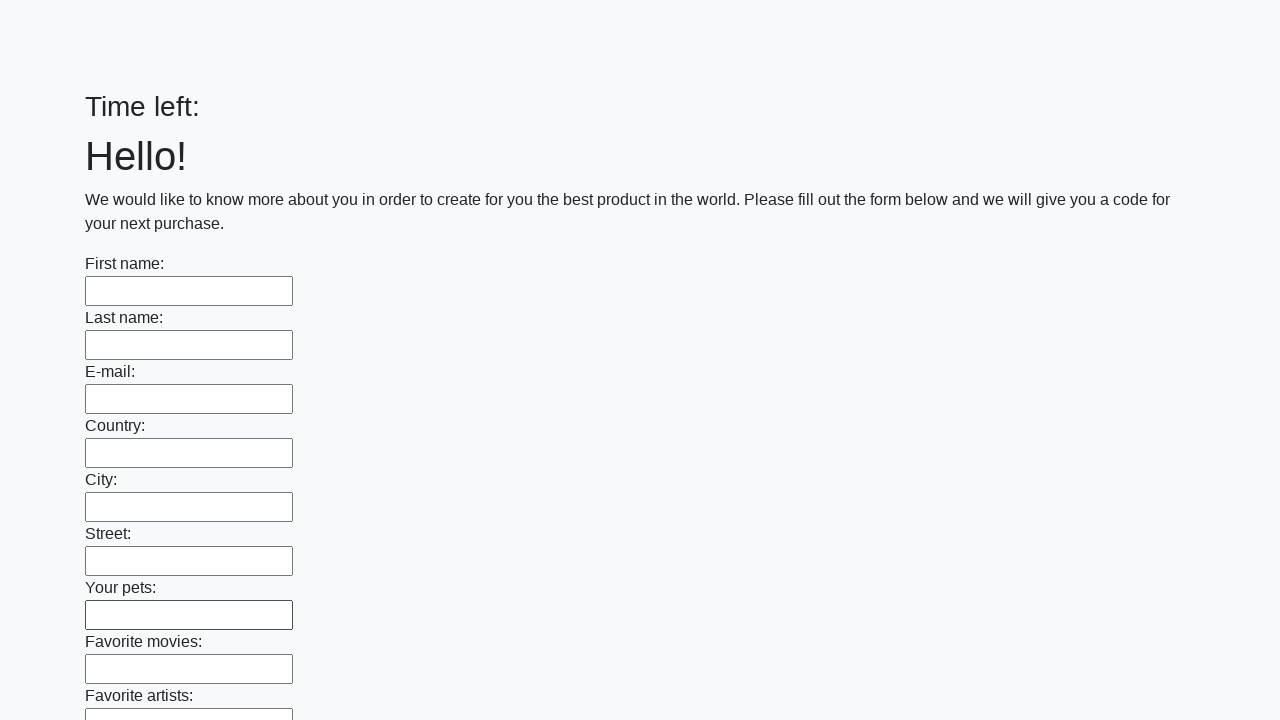

Waited for form submission to complete
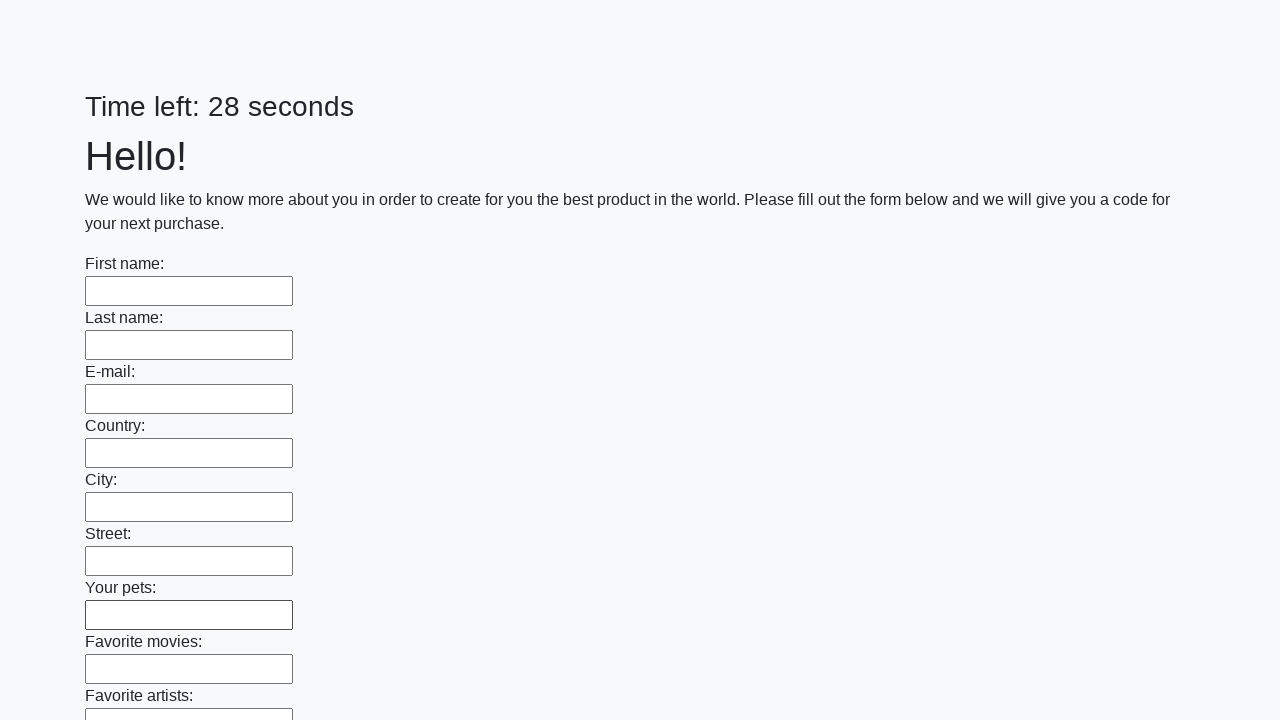

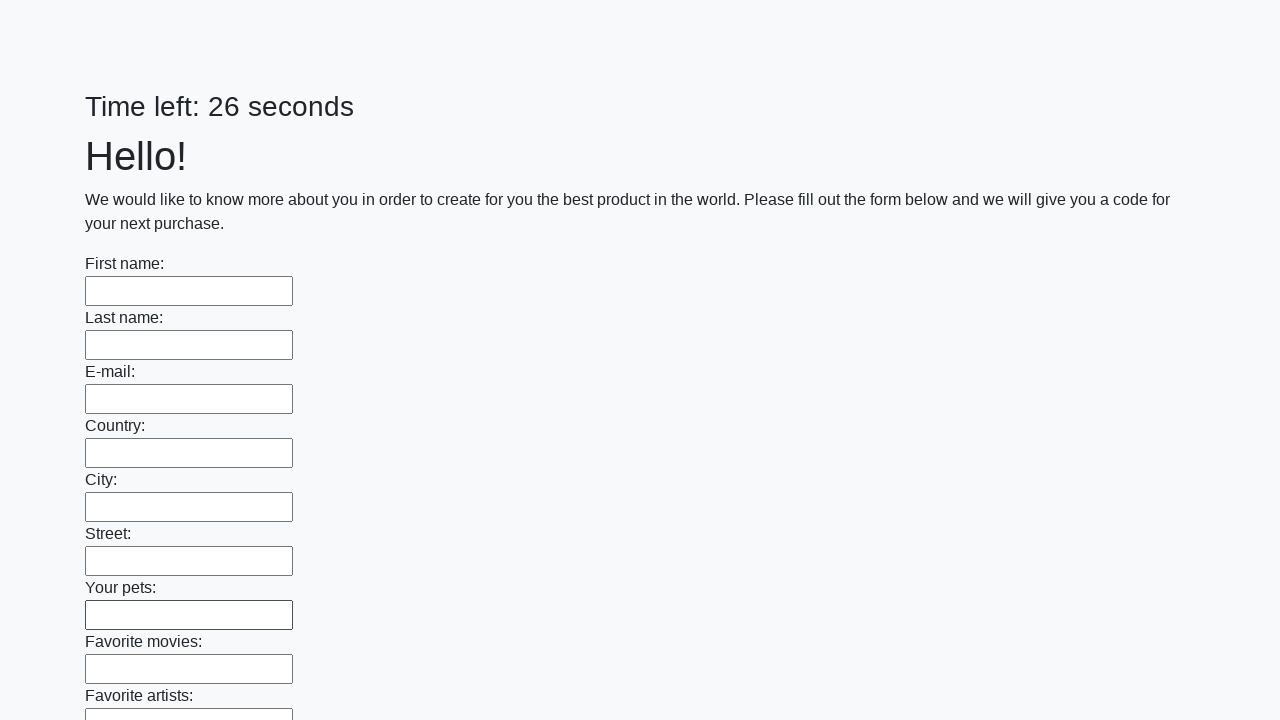